Fills all input fields in a large form with the same text value and submits it

Starting URL: http://suninjuly.github.io/huge_form.html

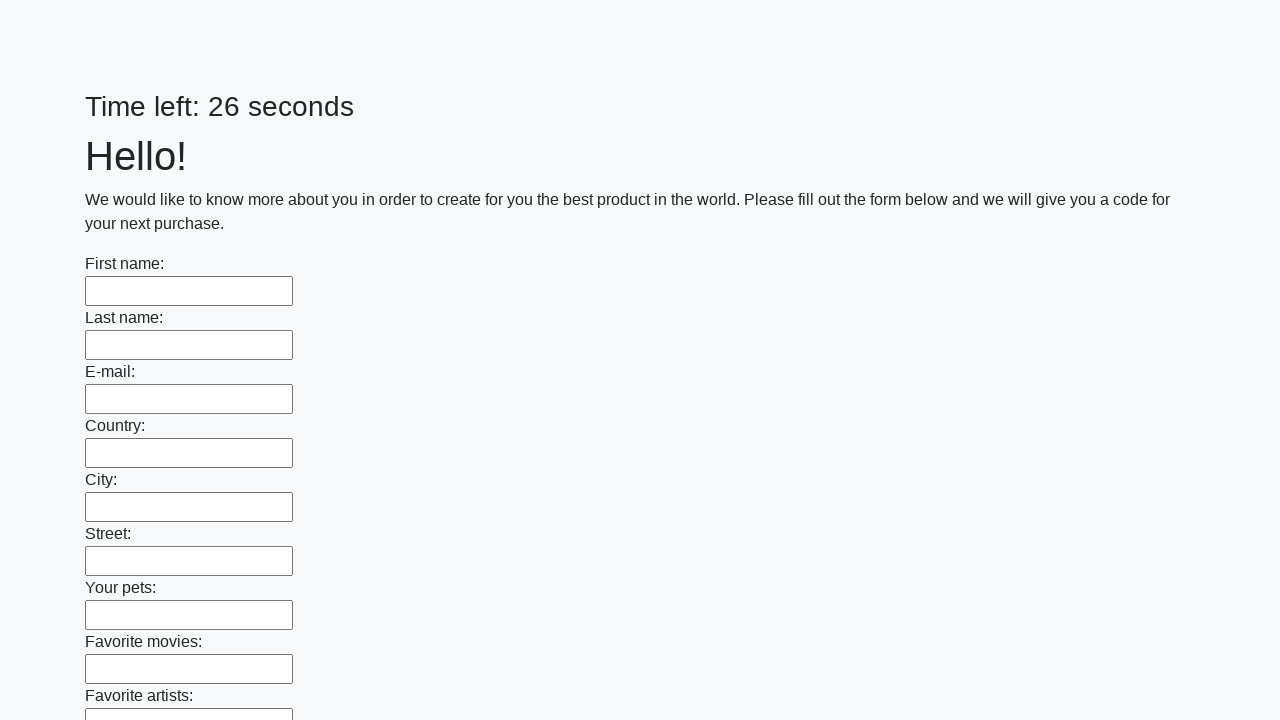

Located all text input fields on the form
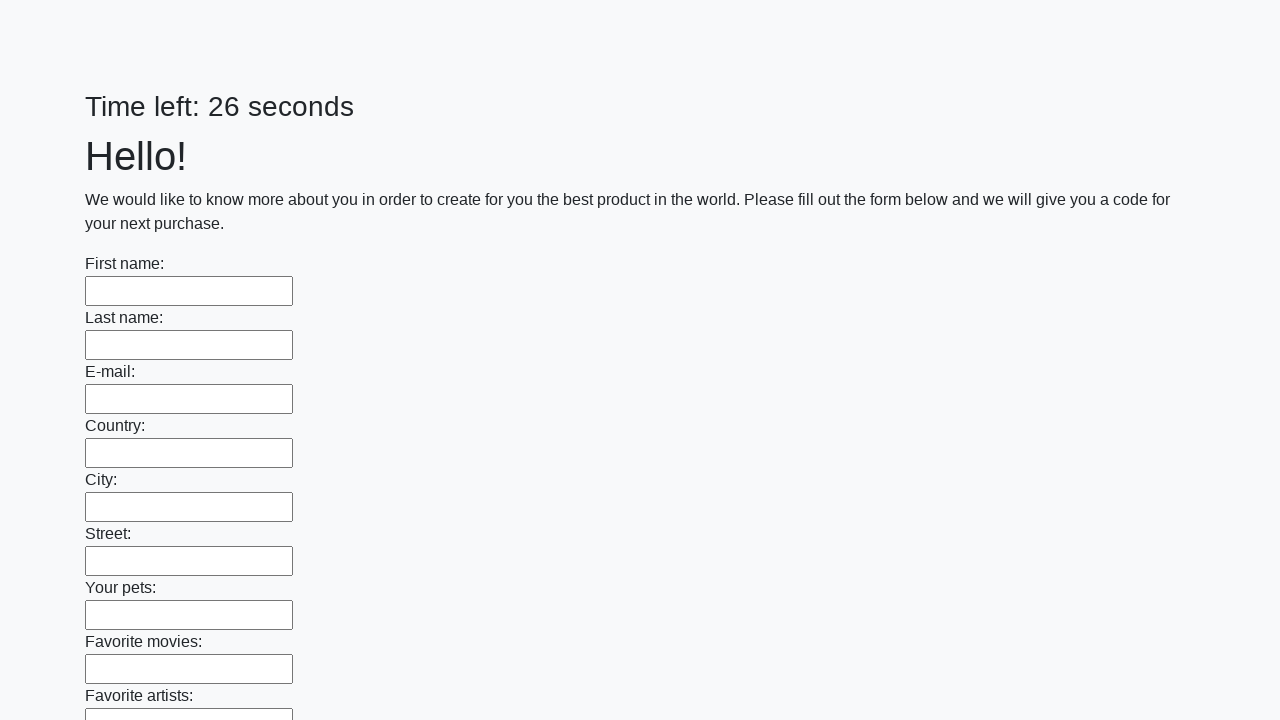

Filled an input field with 'ABCDEF' on input[type='text'] >> nth=0
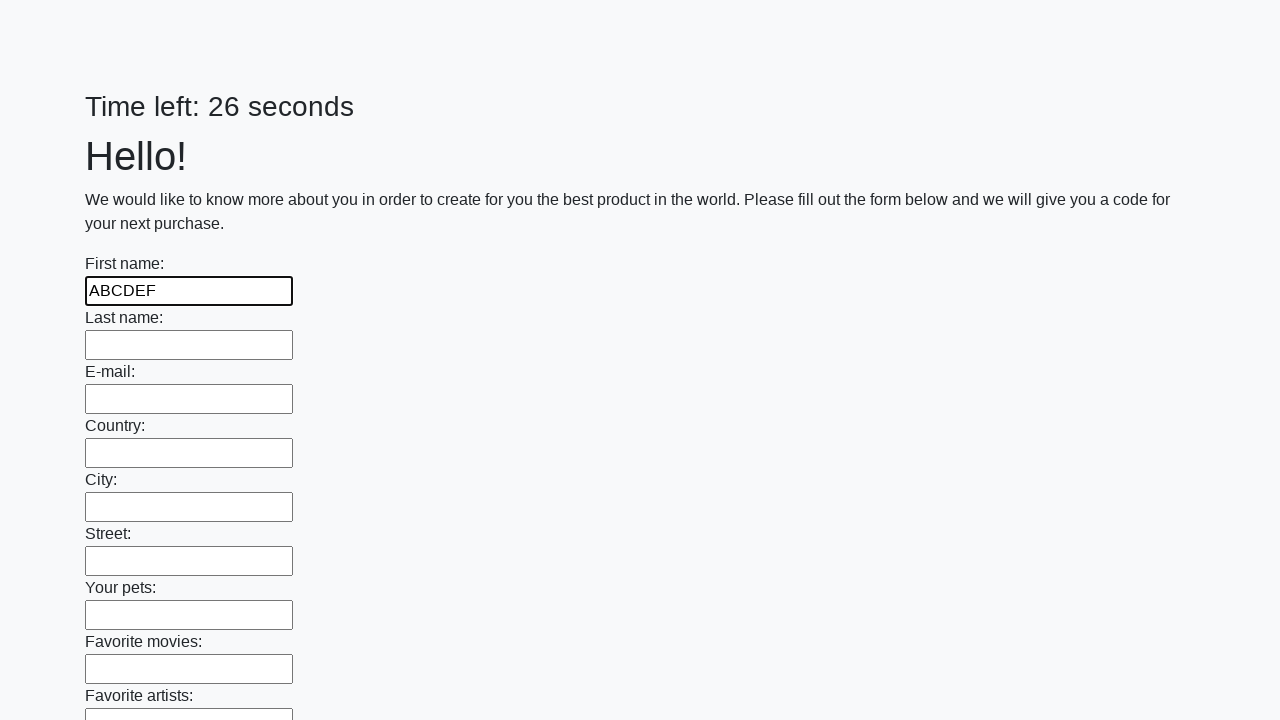

Filled an input field with 'ABCDEF' on input[type='text'] >> nth=1
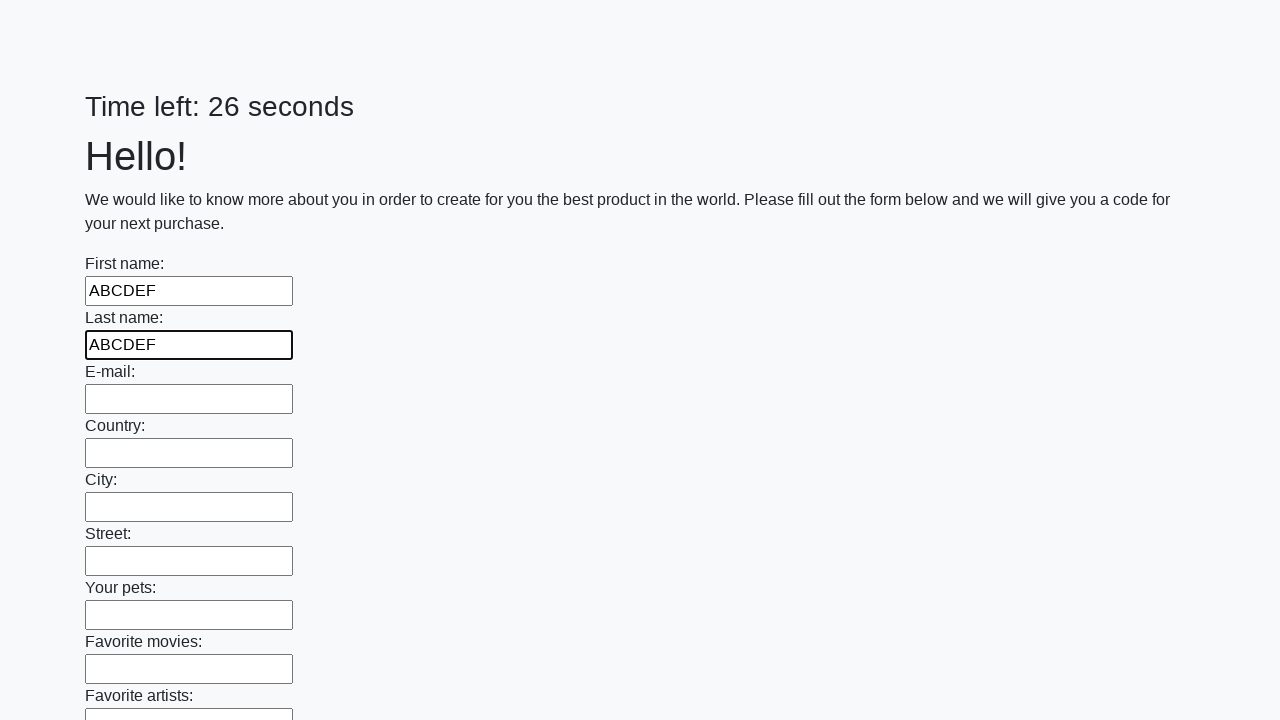

Filled an input field with 'ABCDEF' on input[type='text'] >> nth=2
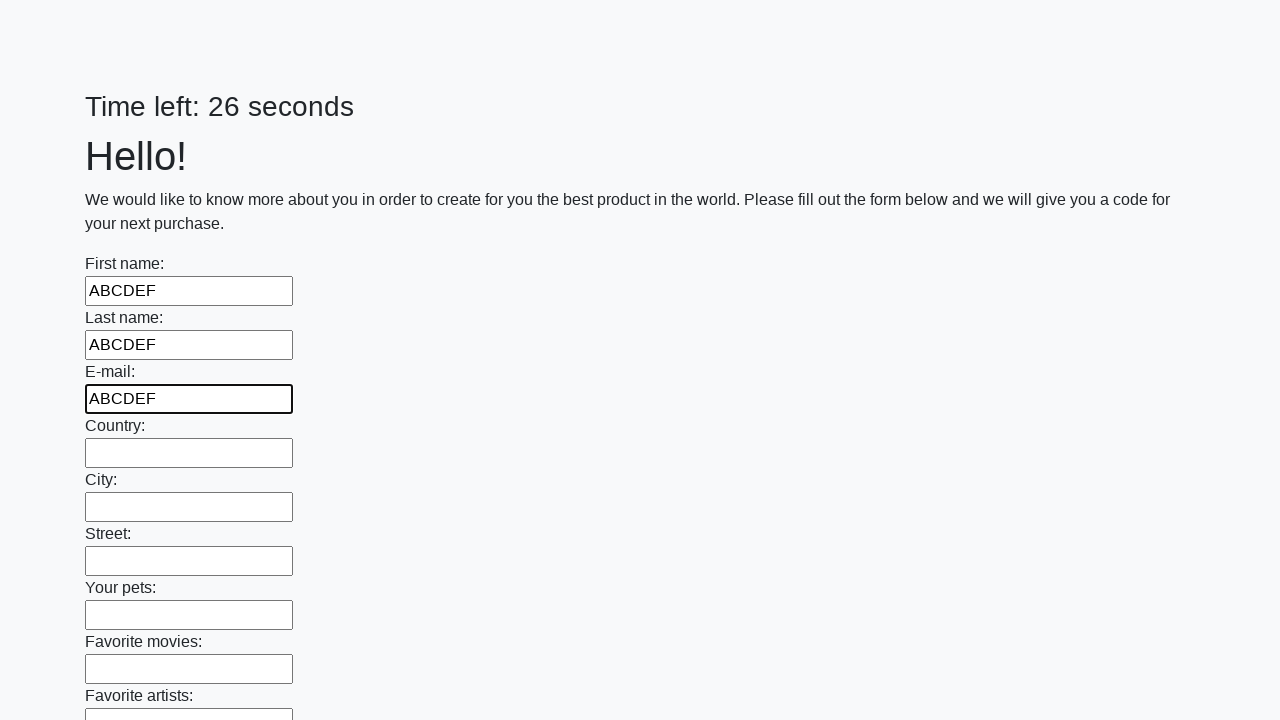

Filled an input field with 'ABCDEF' on input[type='text'] >> nth=3
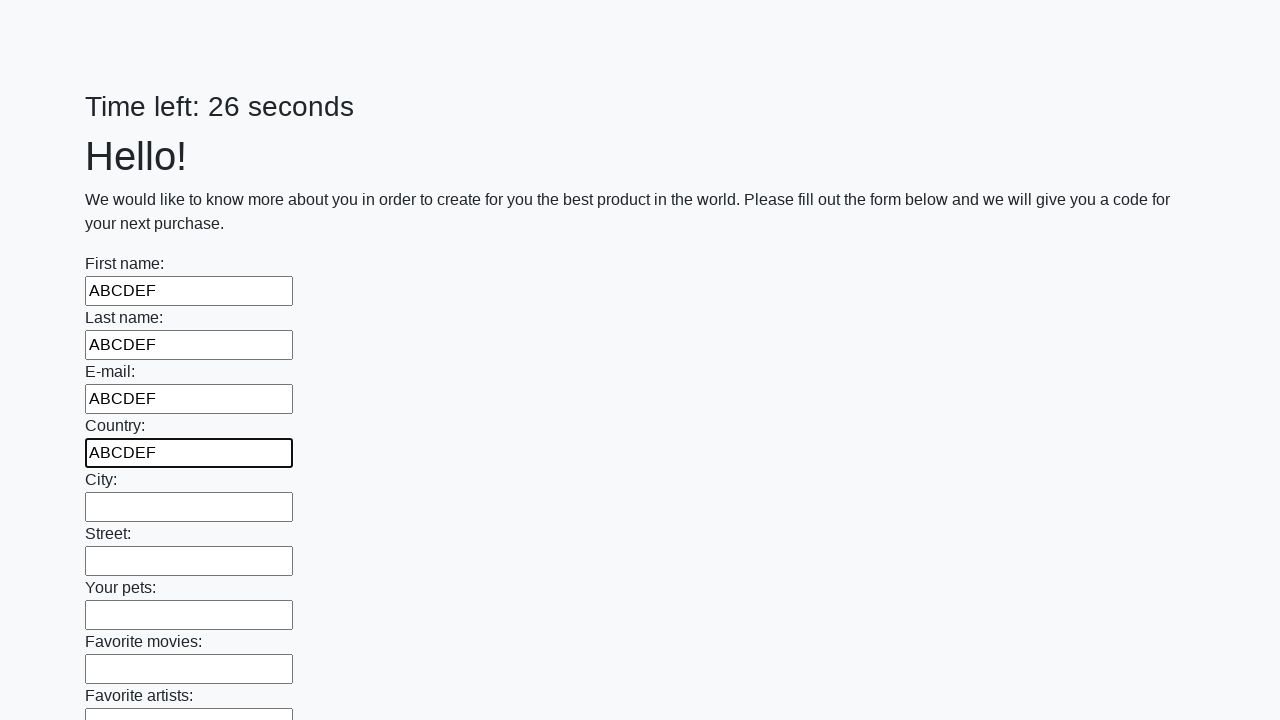

Filled an input field with 'ABCDEF' on input[type='text'] >> nth=4
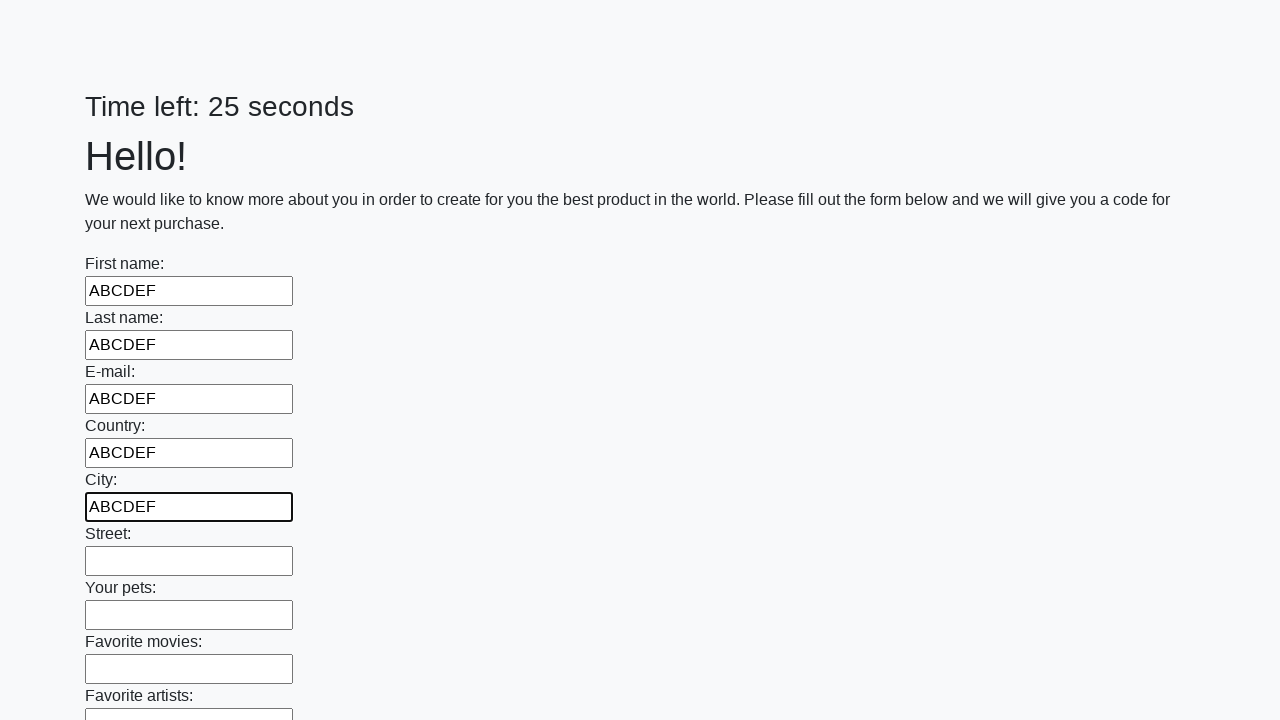

Filled an input field with 'ABCDEF' on input[type='text'] >> nth=5
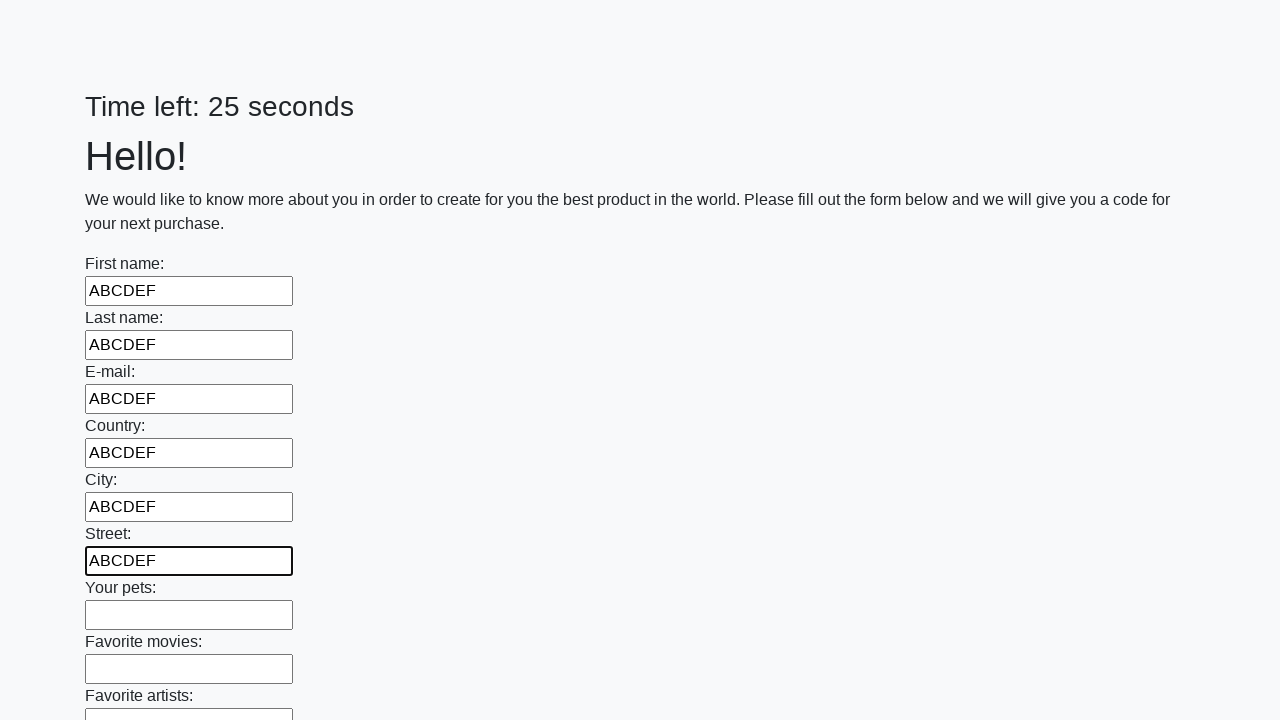

Filled an input field with 'ABCDEF' on input[type='text'] >> nth=6
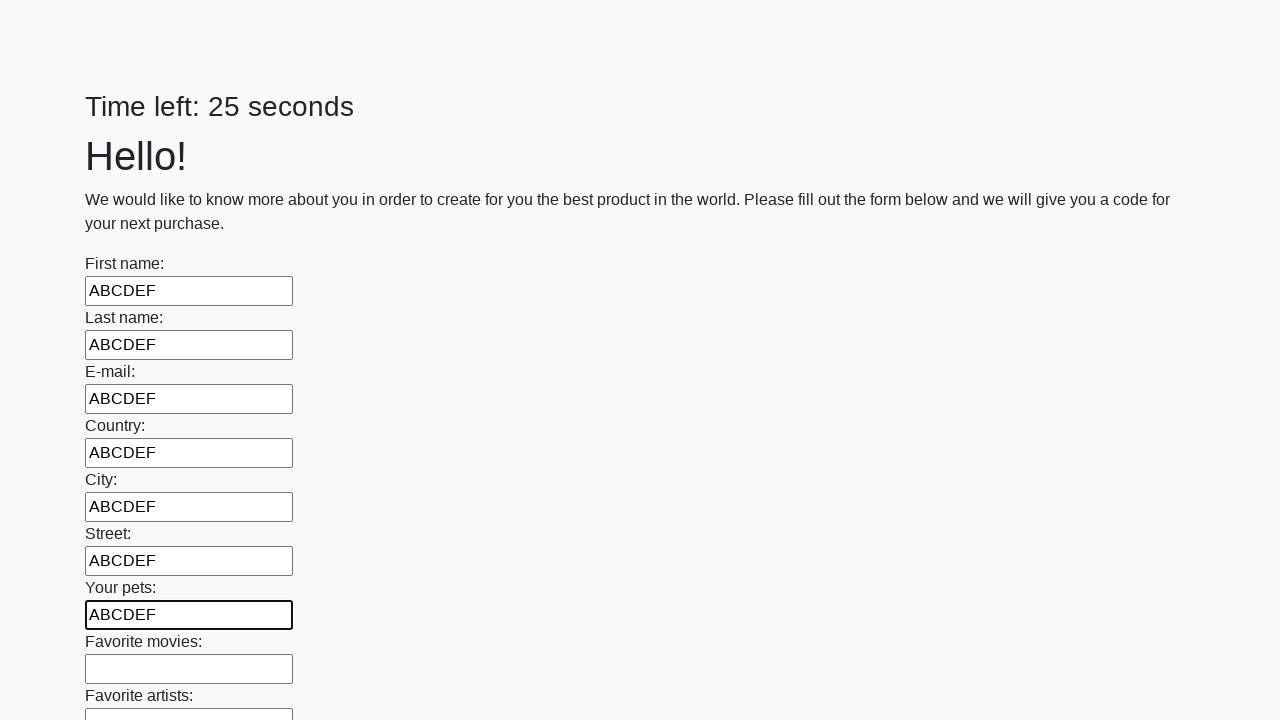

Filled an input field with 'ABCDEF' on input[type='text'] >> nth=7
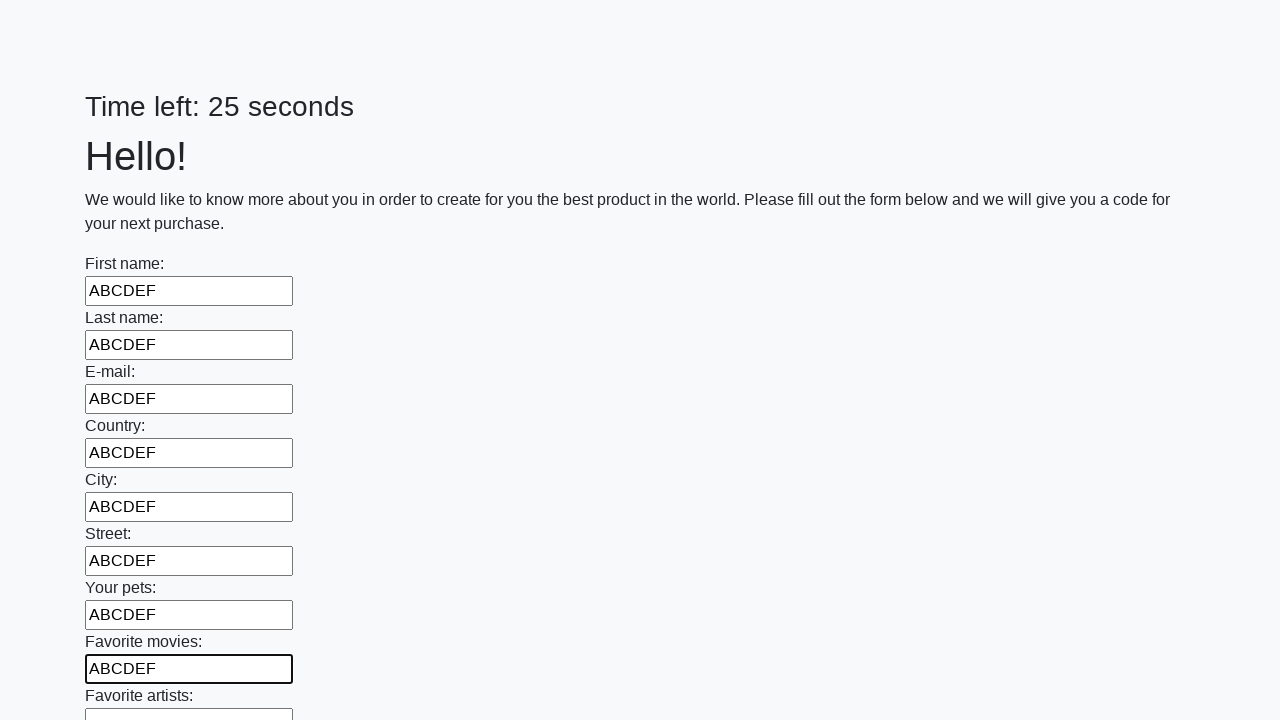

Filled an input field with 'ABCDEF' on input[type='text'] >> nth=8
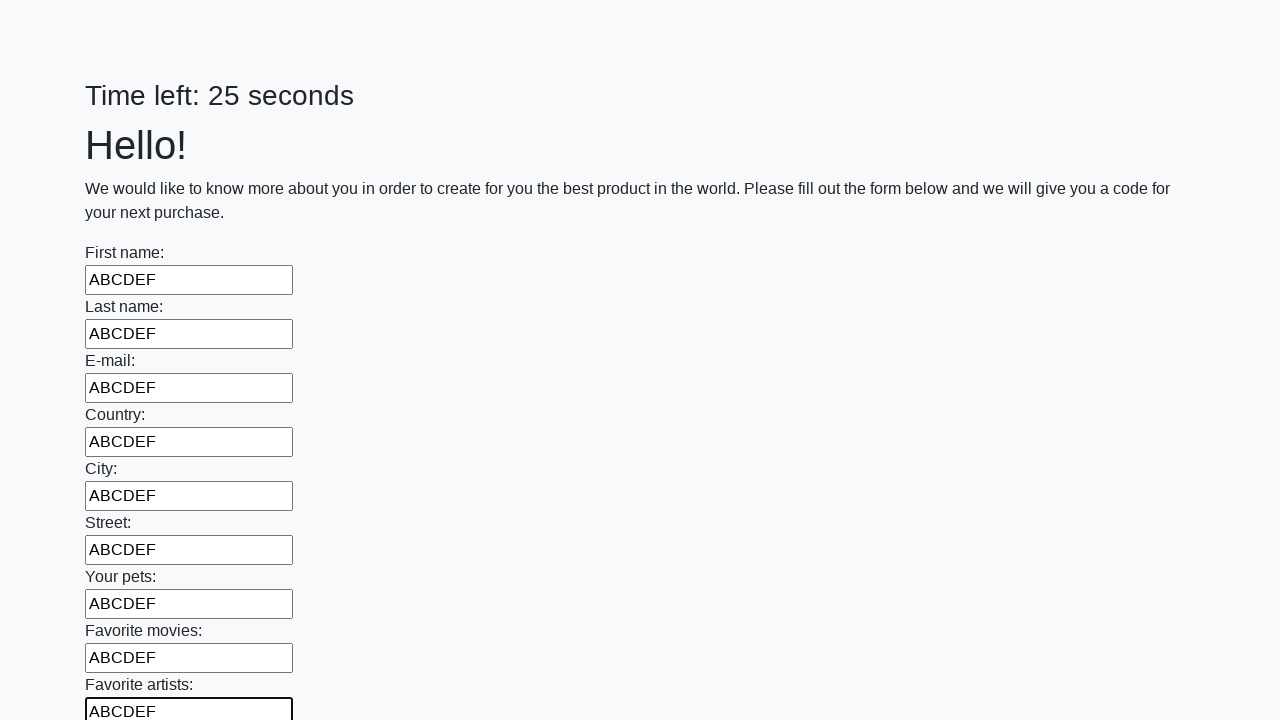

Filled an input field with 'ABCDEF' on input[type='text'] >> nth=9
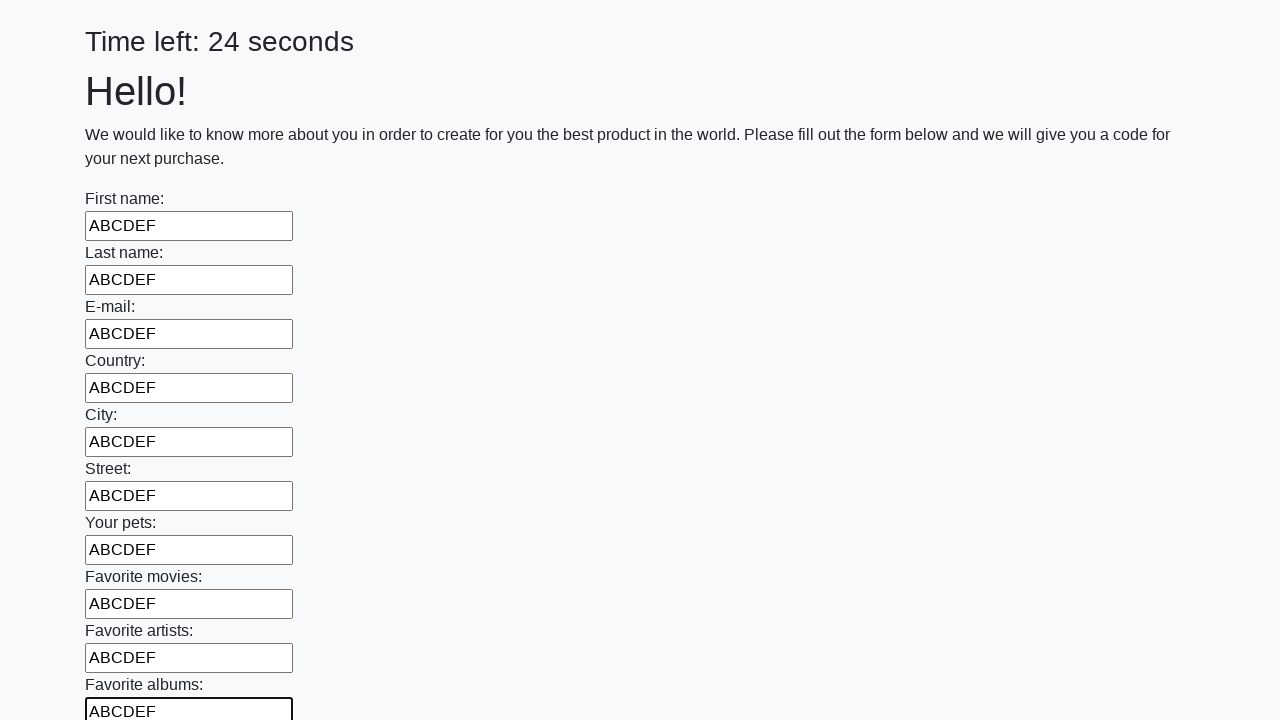

Filled an input field with 'ABCDEF' on input[type='text'] >> nth=10
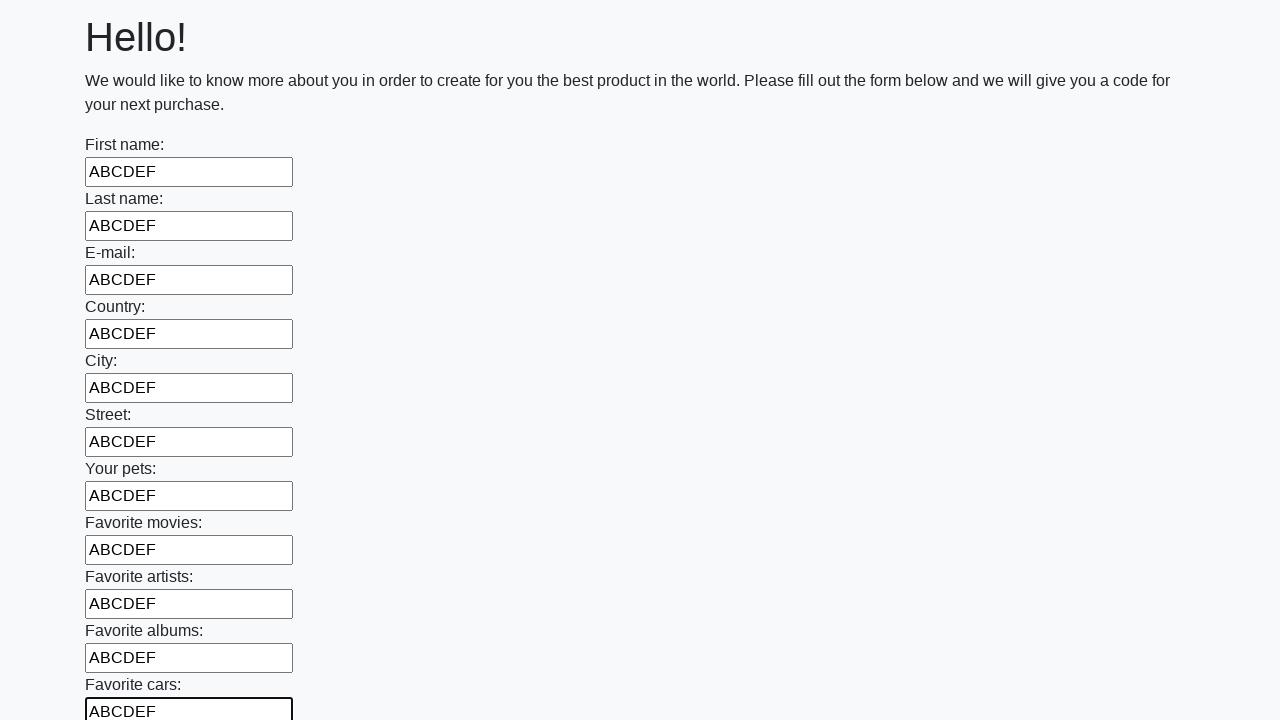

Filled an input field with 'ABCDEF' on input[type='text'] >> nth=11
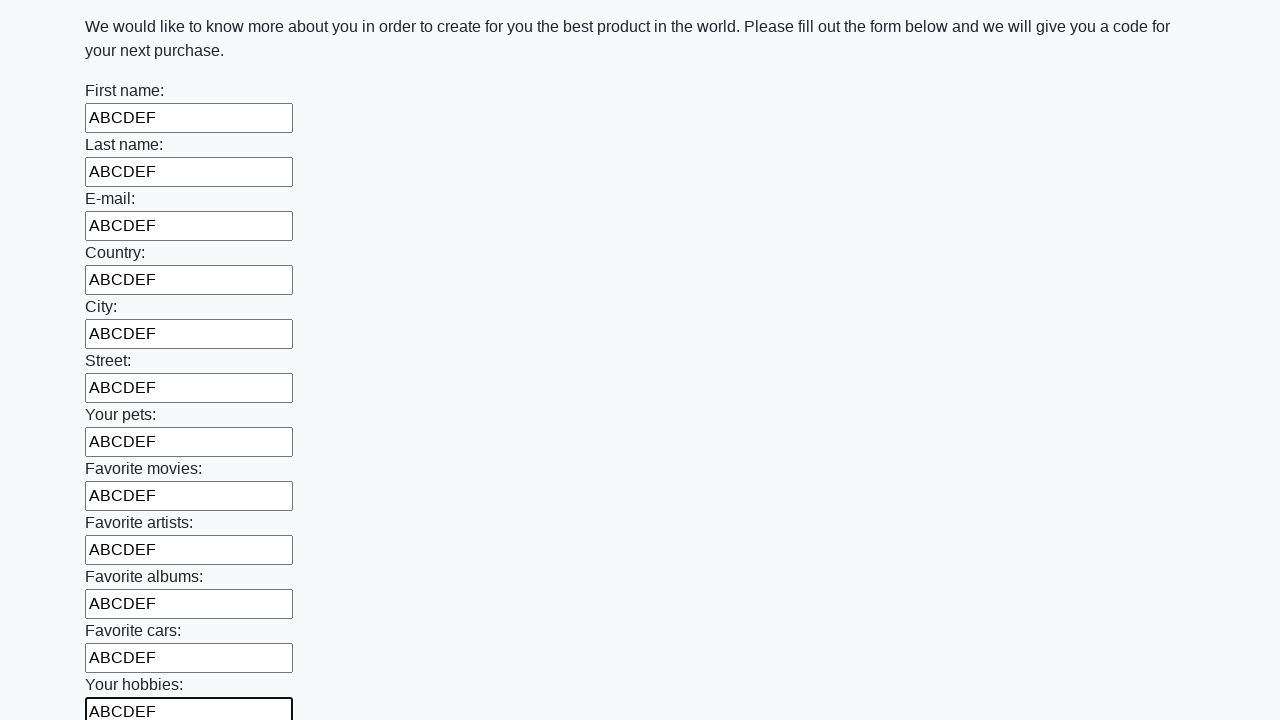

Filled an input field with 'ABCDEF' on input[type='text'] >> nth=12
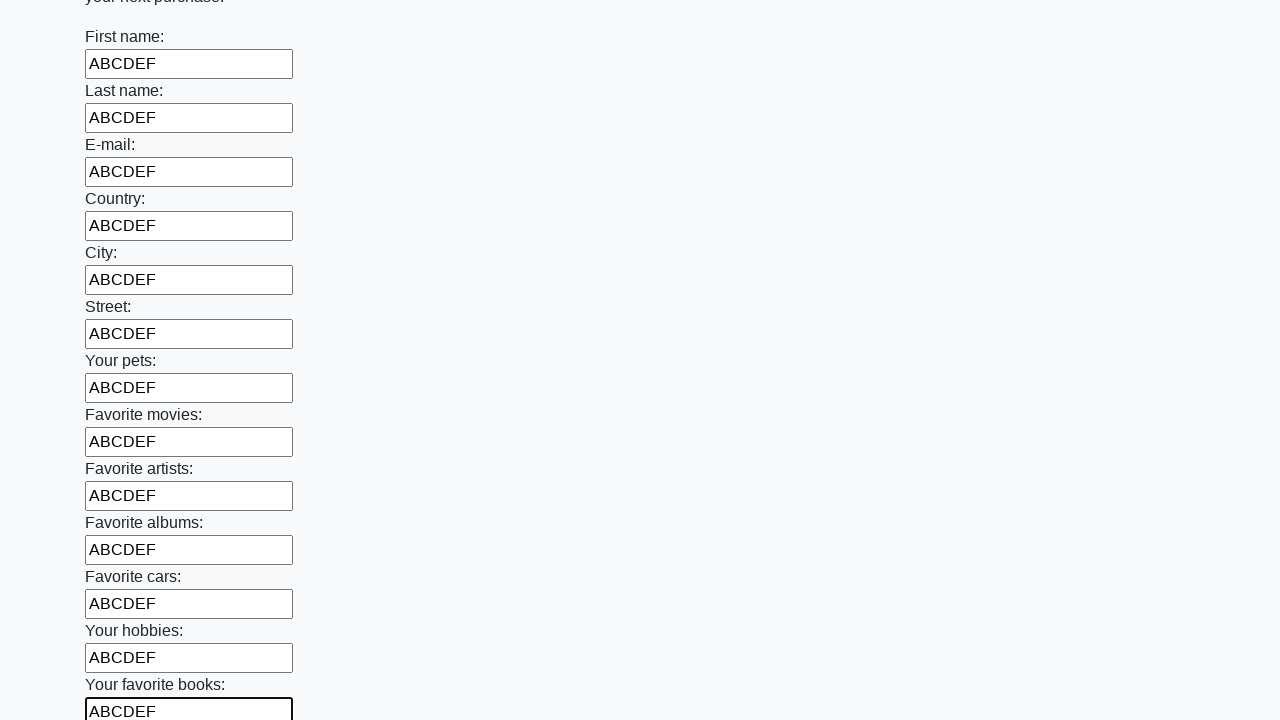

Filled an input field with 'ABCDEF' on input[type='text'] >> nth=13
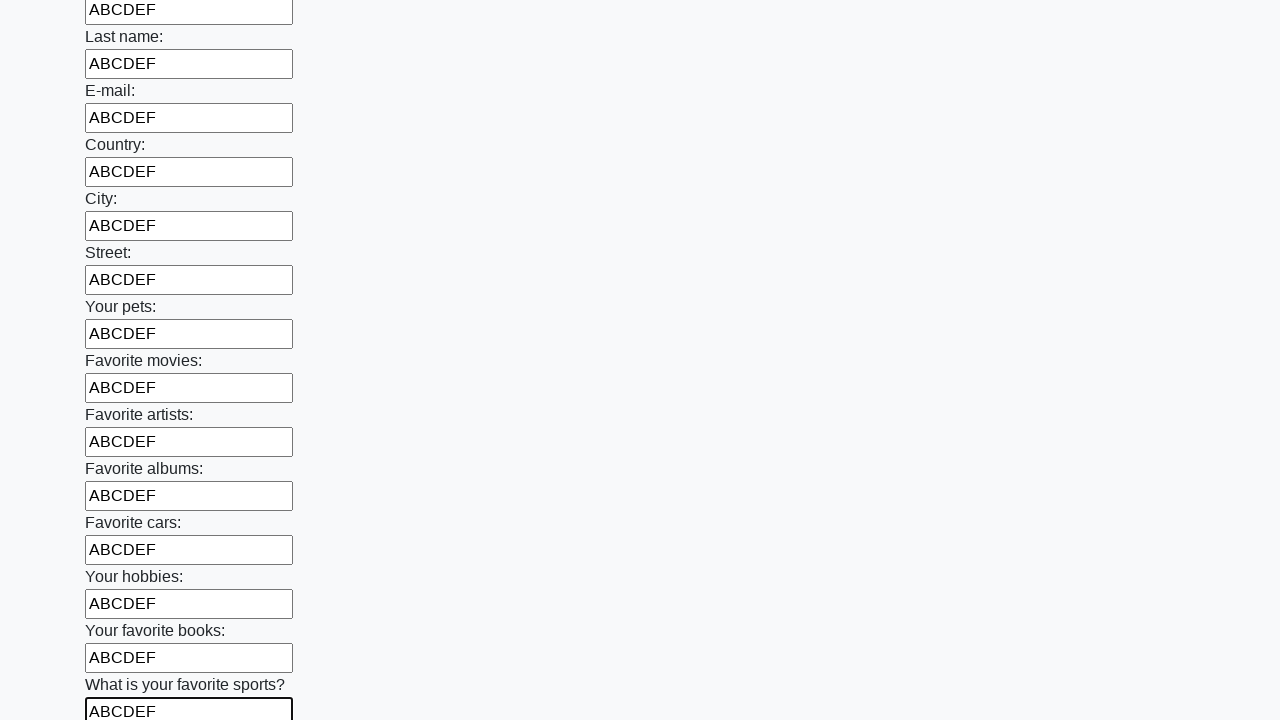

Filled an input field with 'ABCDEF' on input[type='text'] >> nth=14
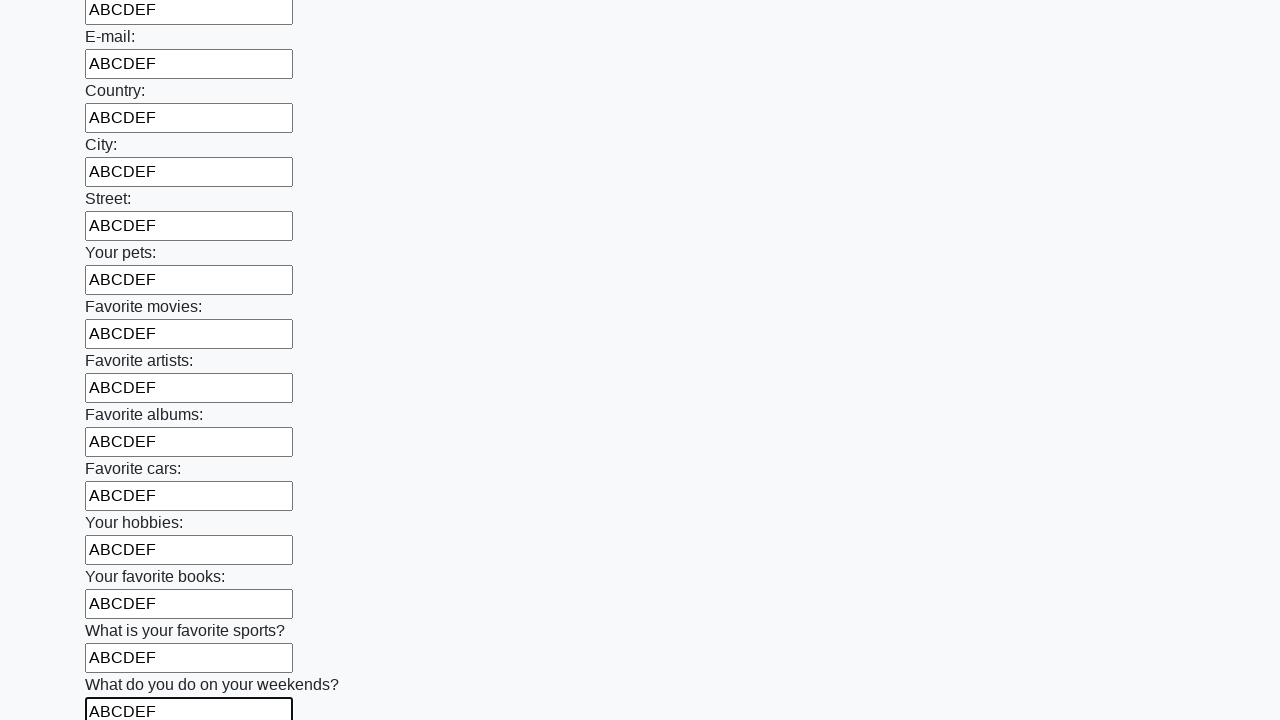

Filled an input field with 'ABCDEF' on input[type='text'] >> nth=15
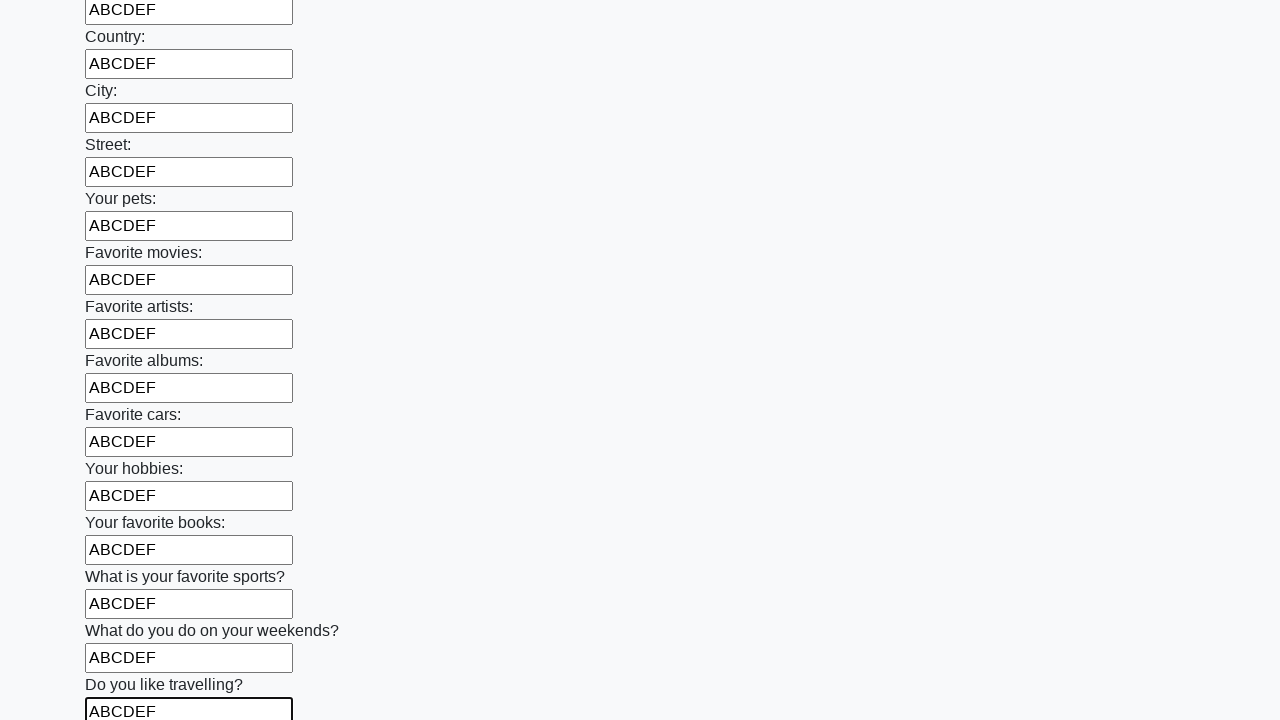

Filled an input field with 'ABCDEF' on input[type='text'] >> nth=16
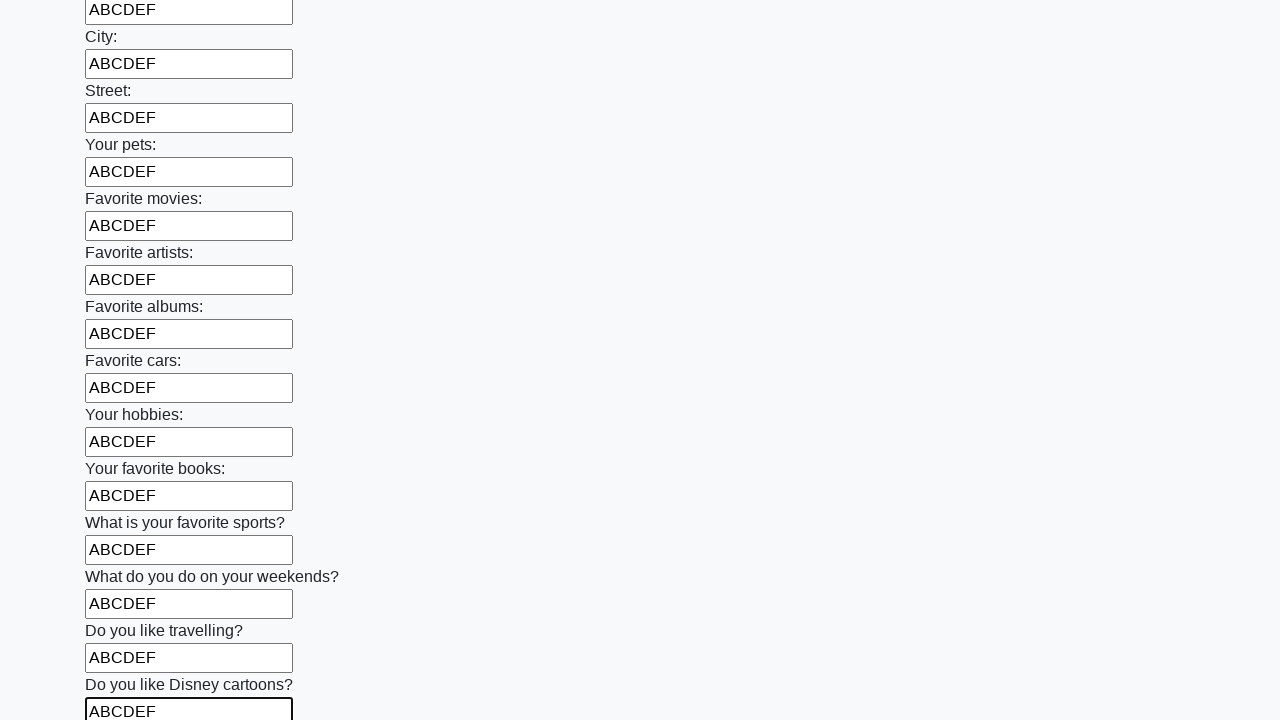

Filled an input field with 'ABCDEF' on input[type='text'] >> nth=17
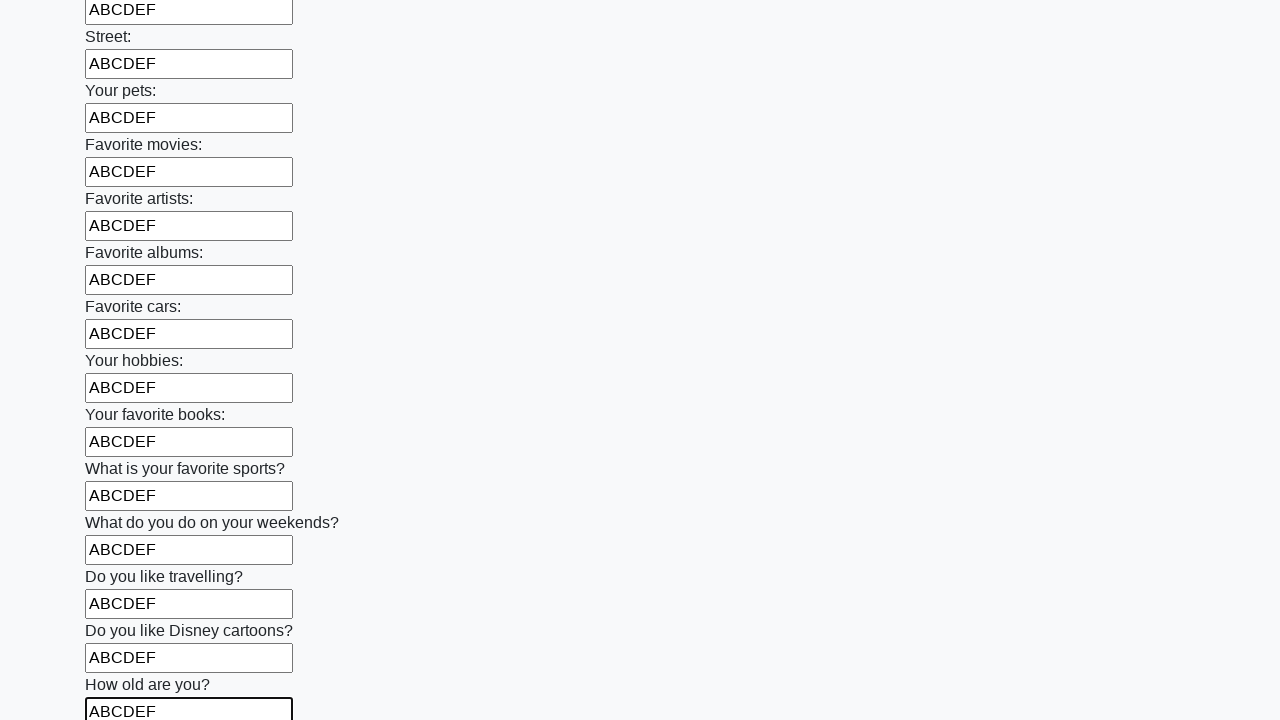

Filled an input field with 'ABCDEF' on input[type='text'] >> nth=18
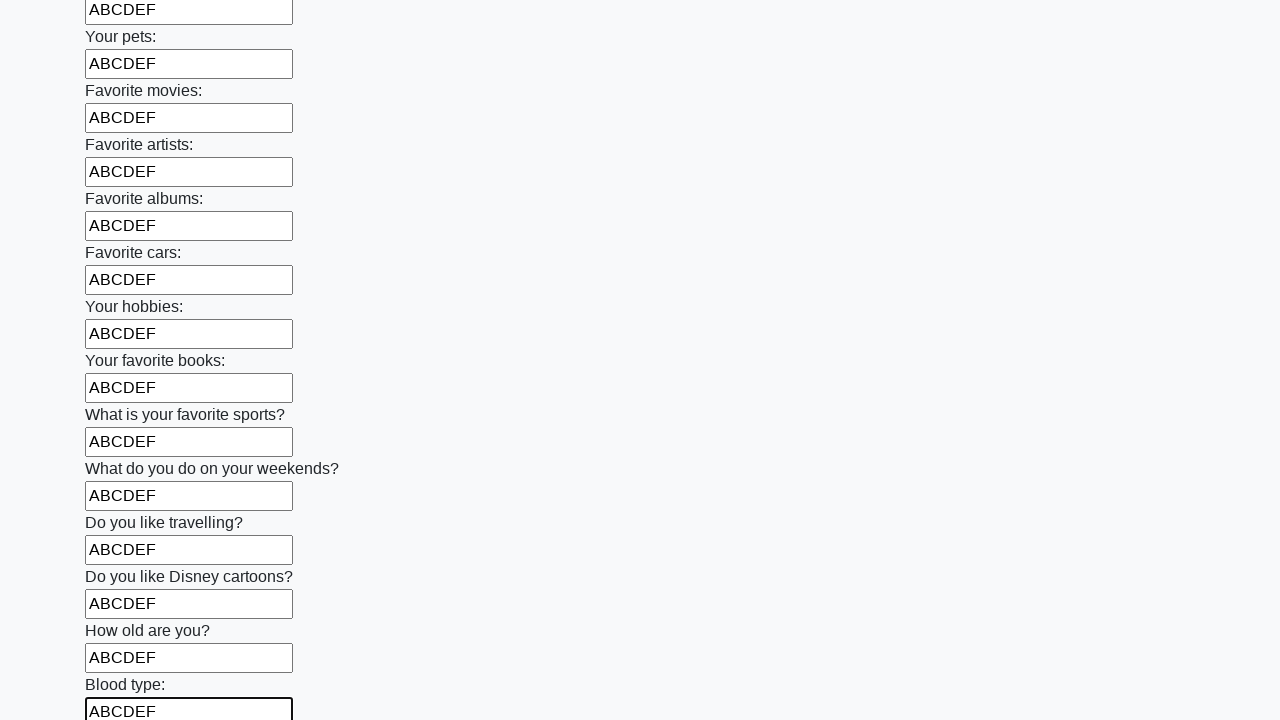

Filled an input field with 'ABCDEF' on input[type='text'] >> nth=19
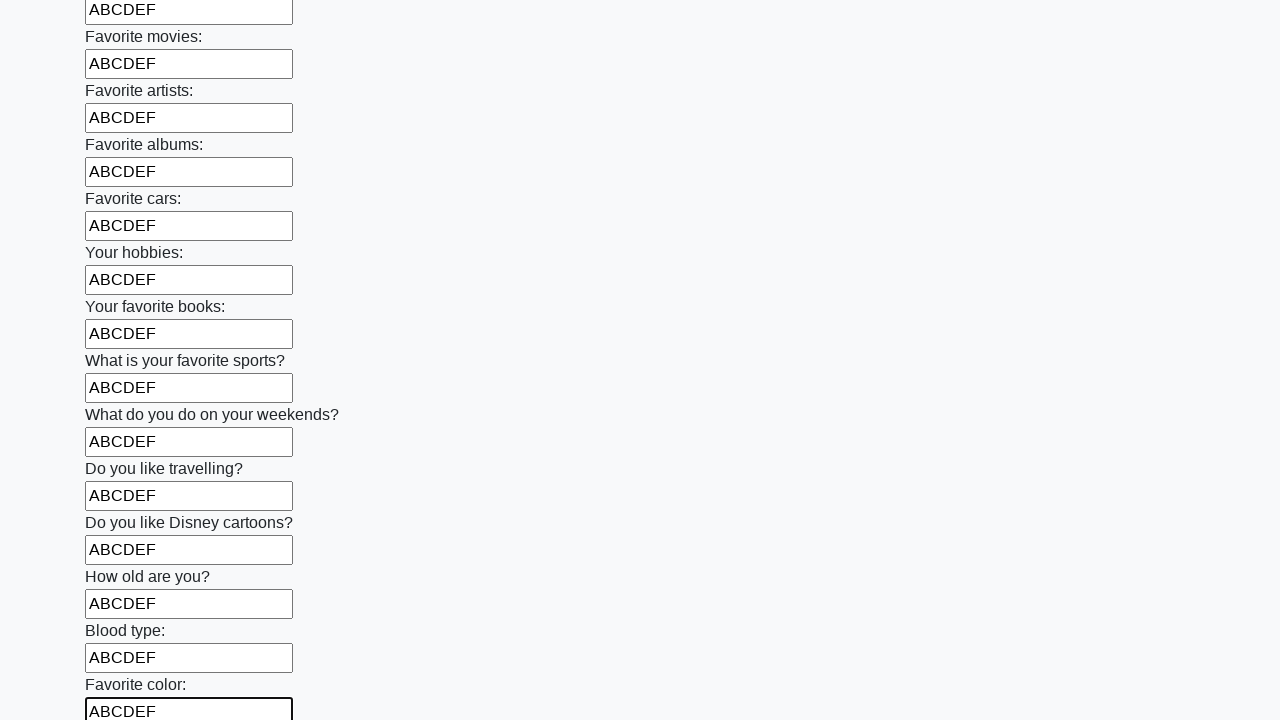

Filled an input field with 'ABCDEF' on input[type='text'] >> nth=20
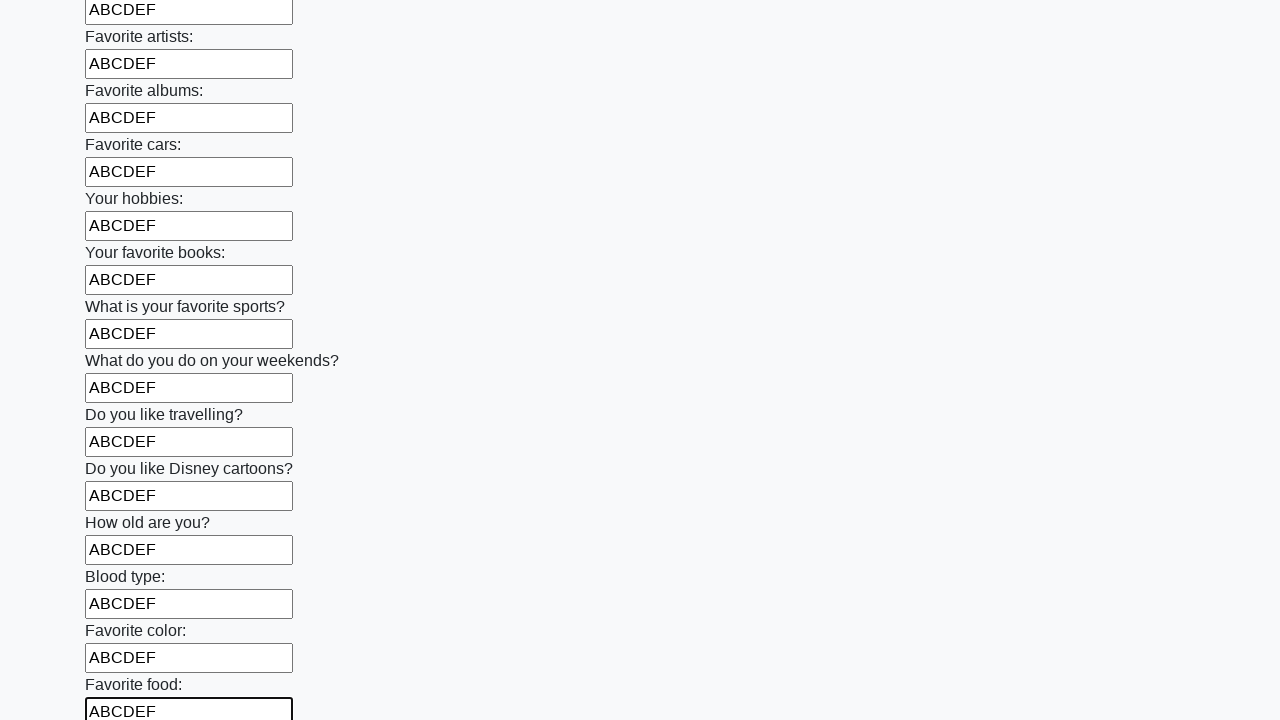

Filled an input field with 'ABCDEF' on input[type='text'] >> nth=21
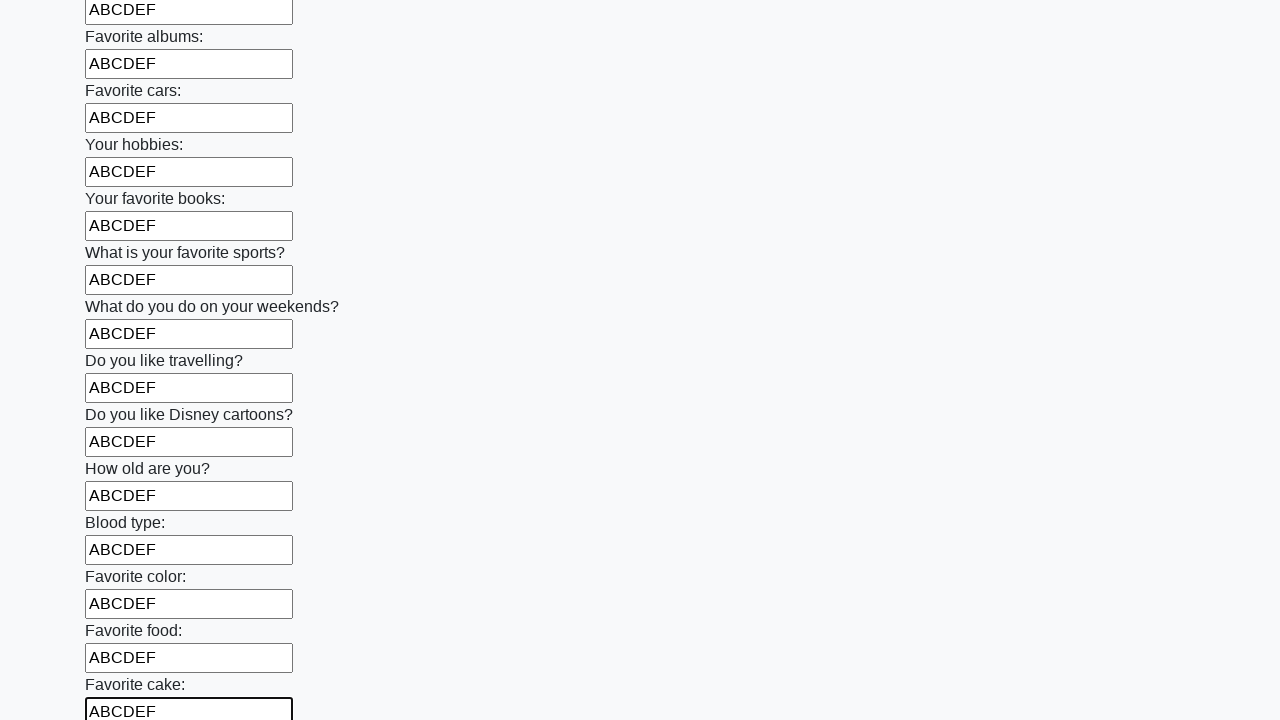

Filled an input field with 'ABCDEF' on input[type='text'] >> nth=22
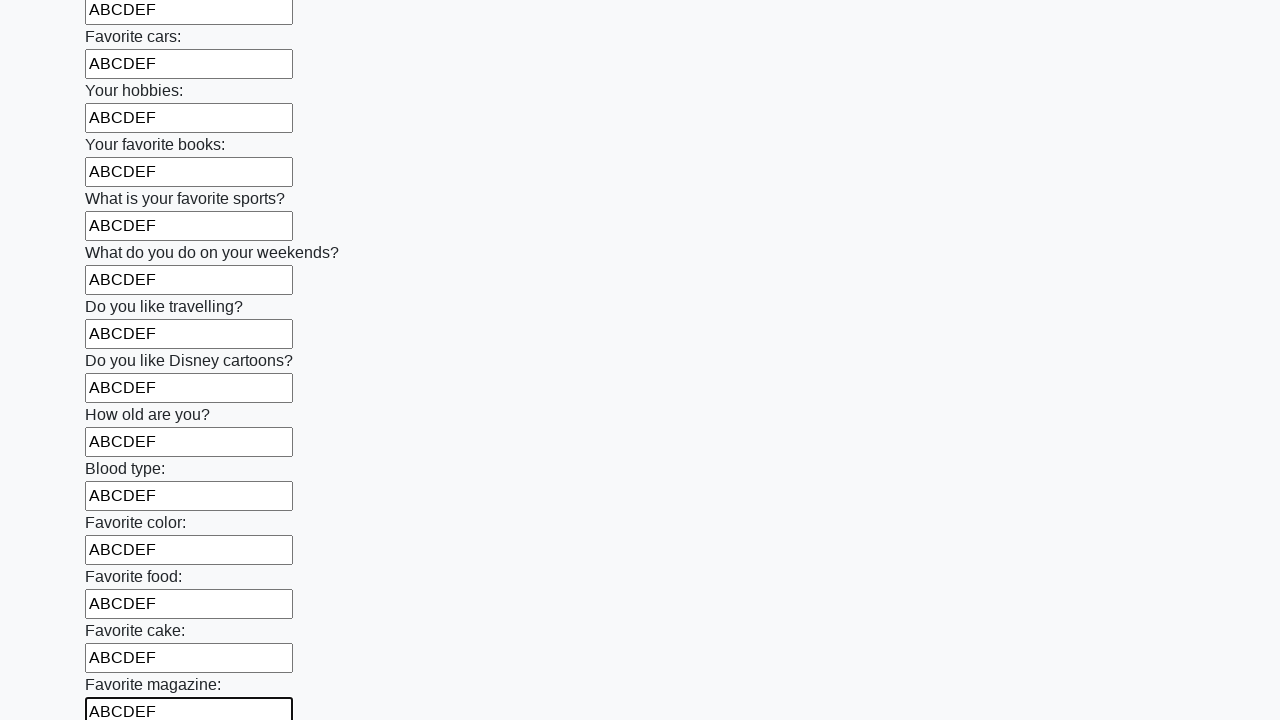

Filled an input field with 'ABCDEF' on input[type='text'] >> nth=23
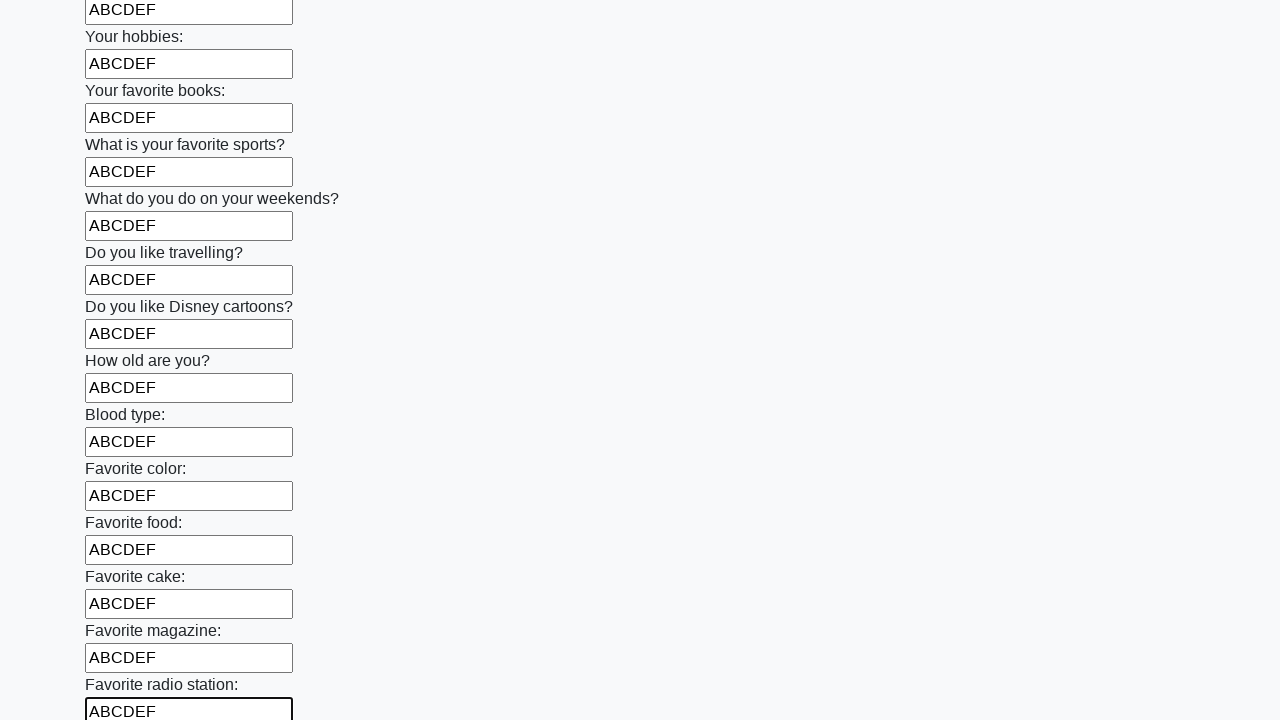

Filled an input field with 'ABCDEF' on input[type='text'] >> nth=24
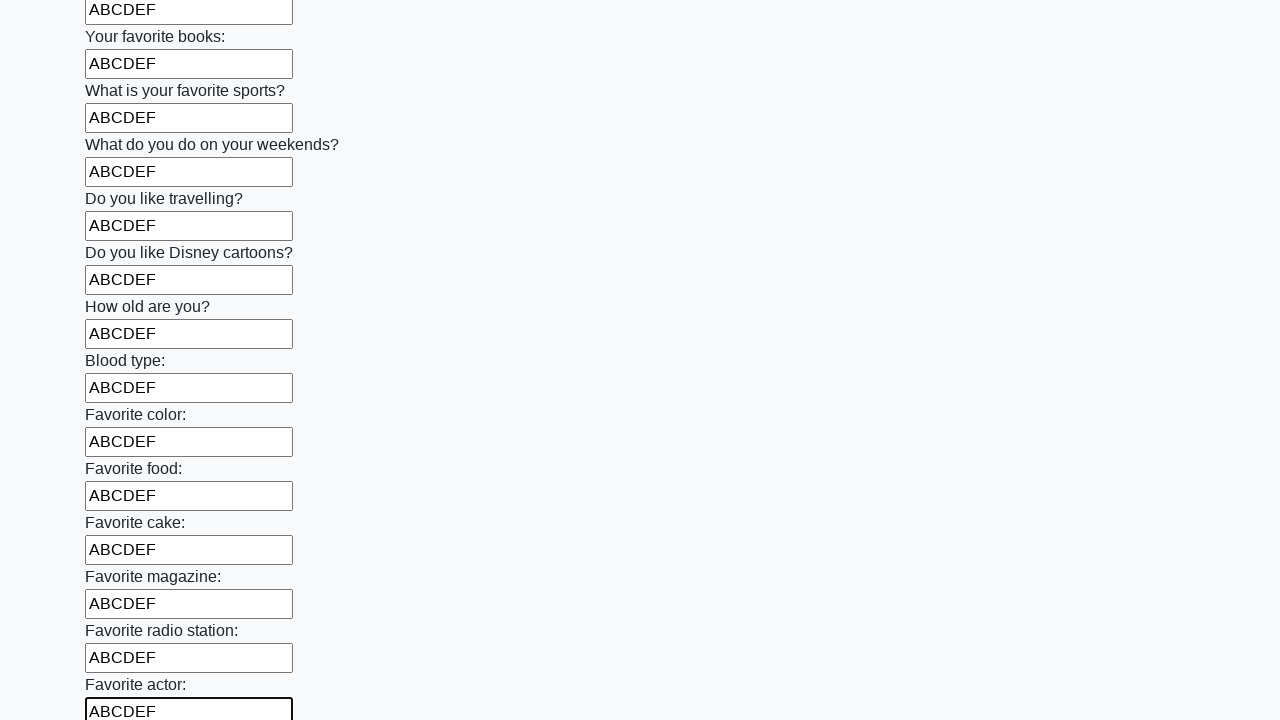

Filled an input field with 'ABCDEF' on input[type='text'] >> nth=25
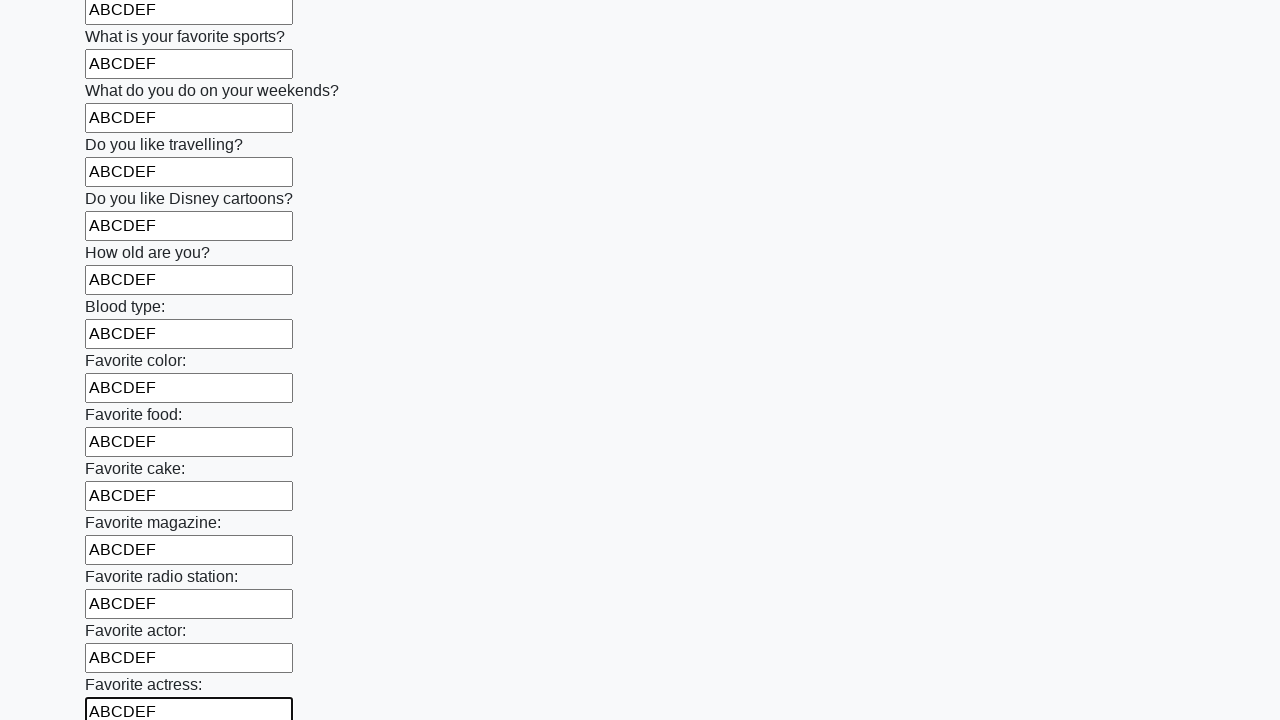

Filled an input field with 'ABCDEF' on input[type='text'] >> nth=26
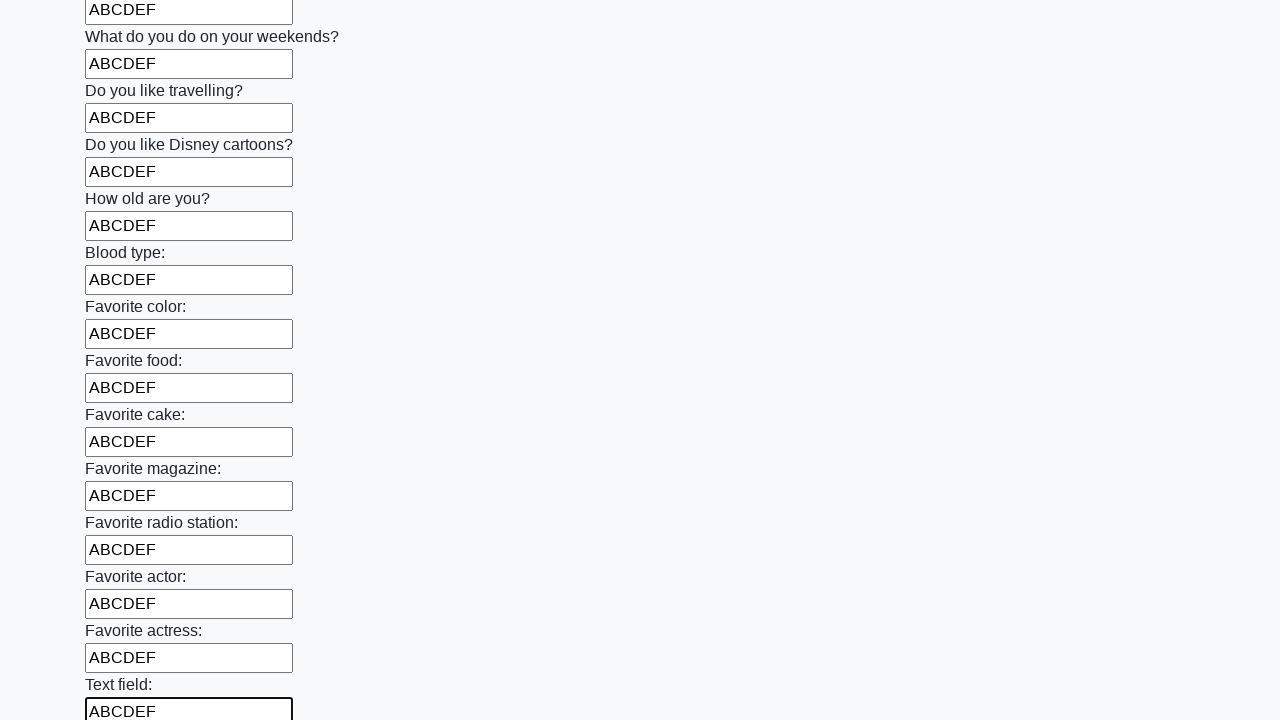

Filled an input field with 'ABCDEF' on input[type='text'] >> nth=27
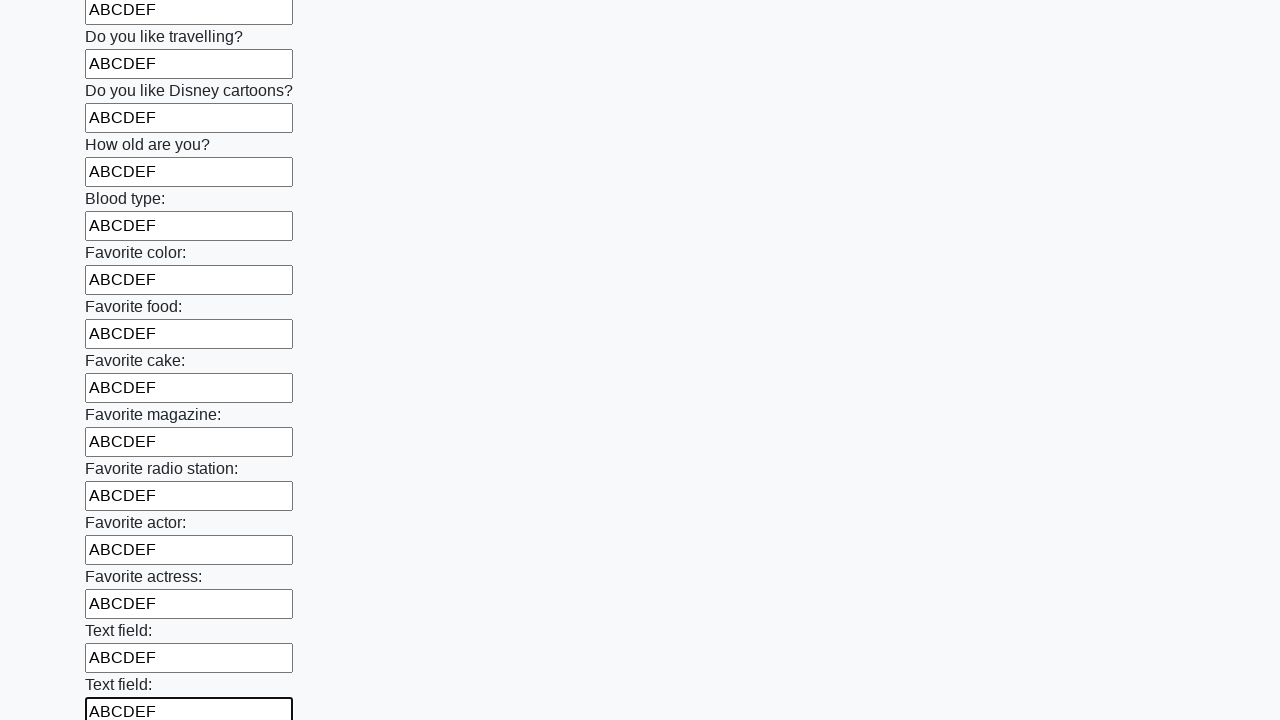

Filled an input field with 'ABCDEF' on input[type='text'] >> nth=28
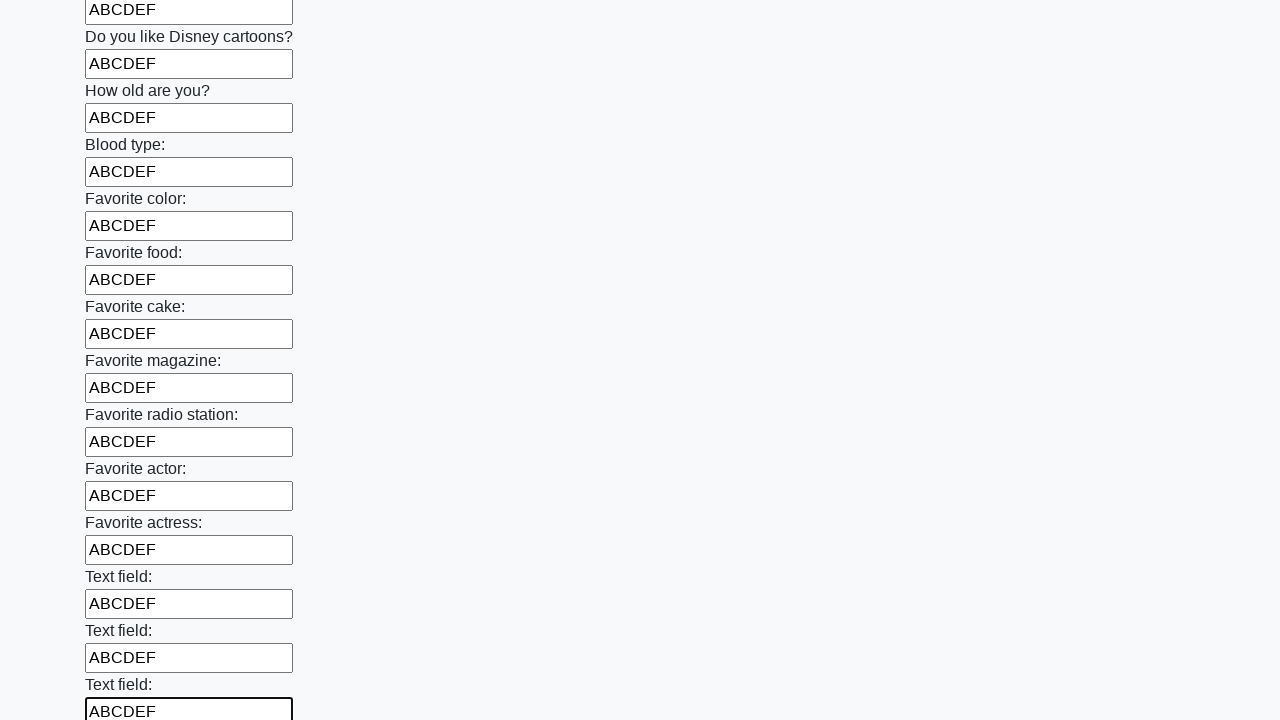

Filled an input field with 'ABCDEF' on input[type='text'] >> nth=29
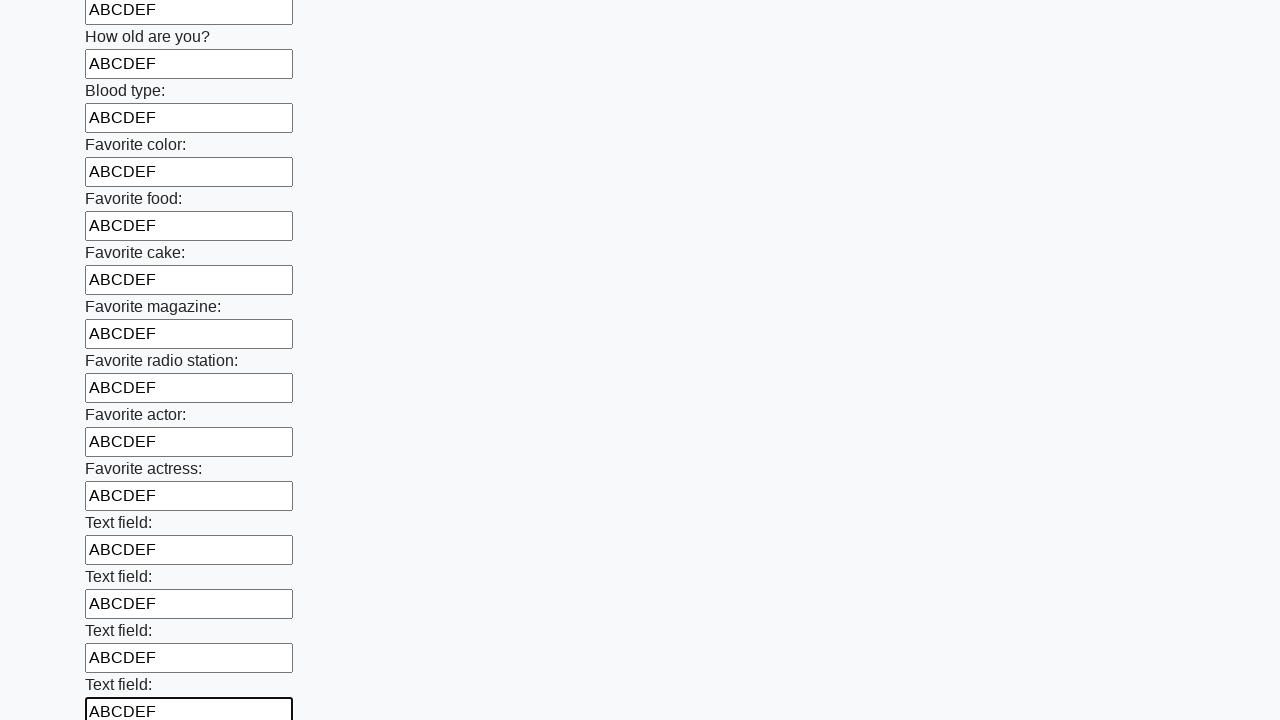

Filled an input field with 'ABCDEF' on input[type='text'] >> nth=30
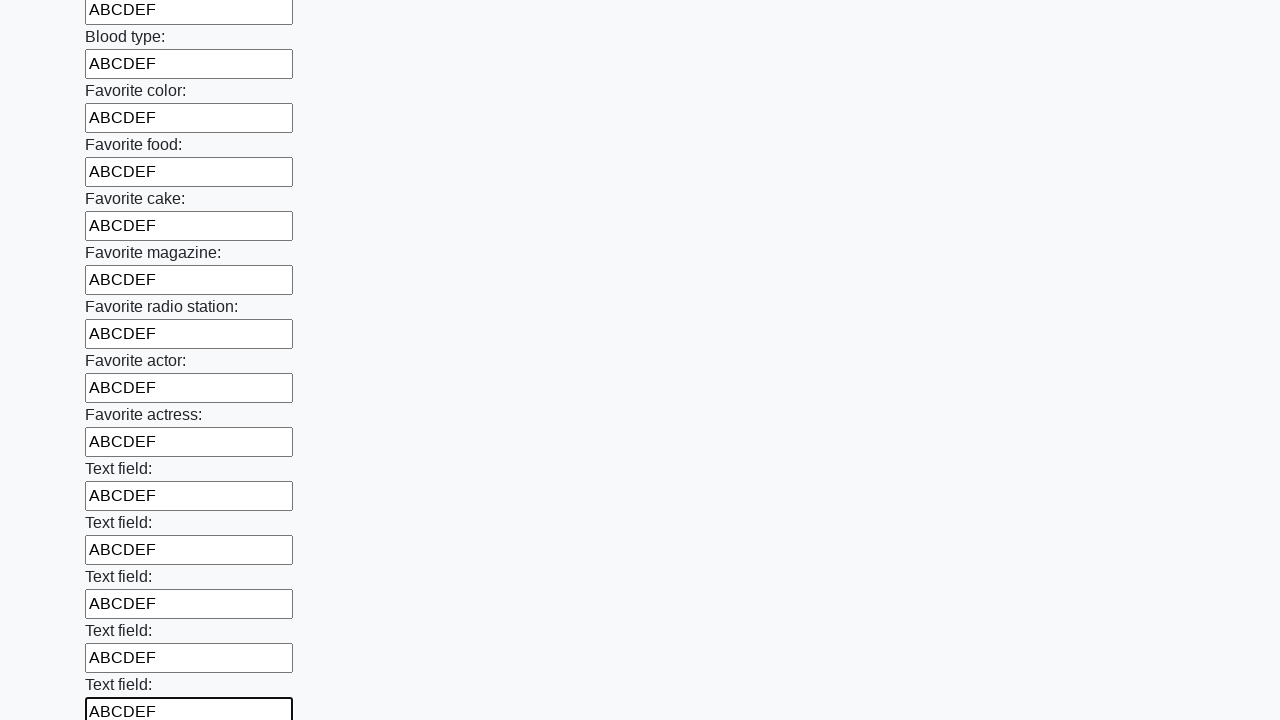

Filled an input field with 'ABCDEF' on input[type='text'] >> nth=31
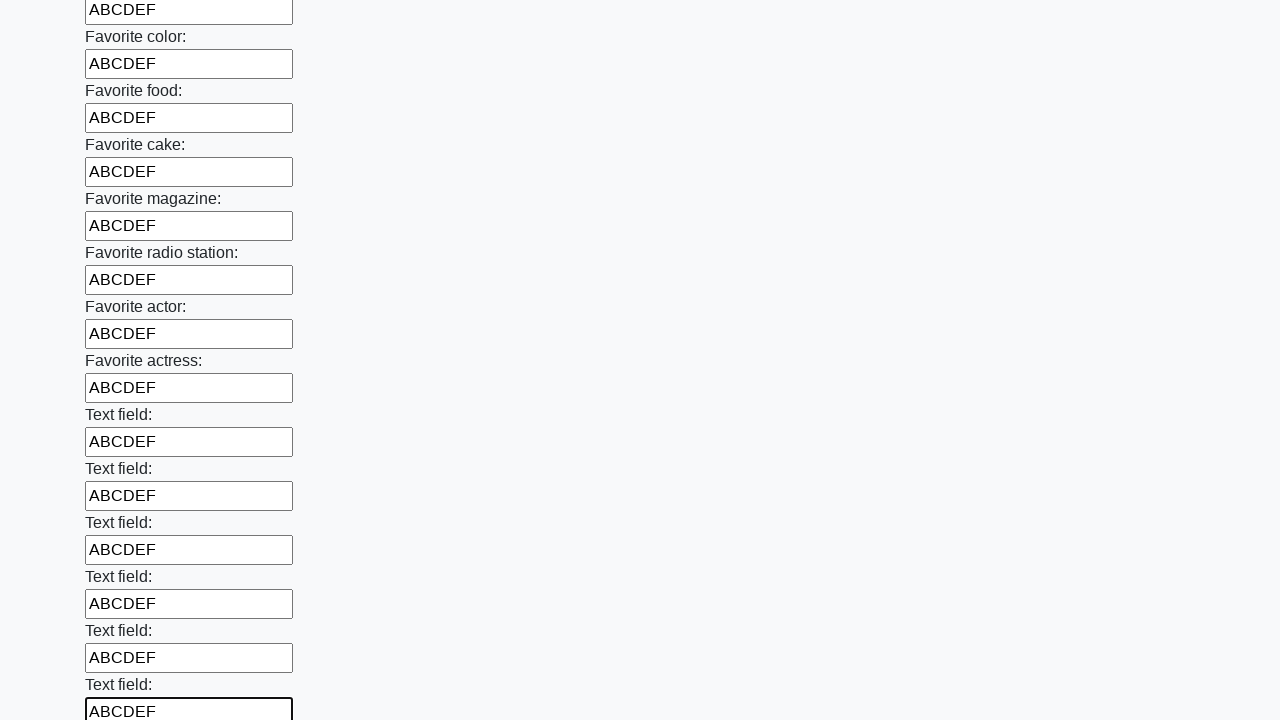

Filled an input field with 'ABCDEF' on input[type='text'] >> nth=32
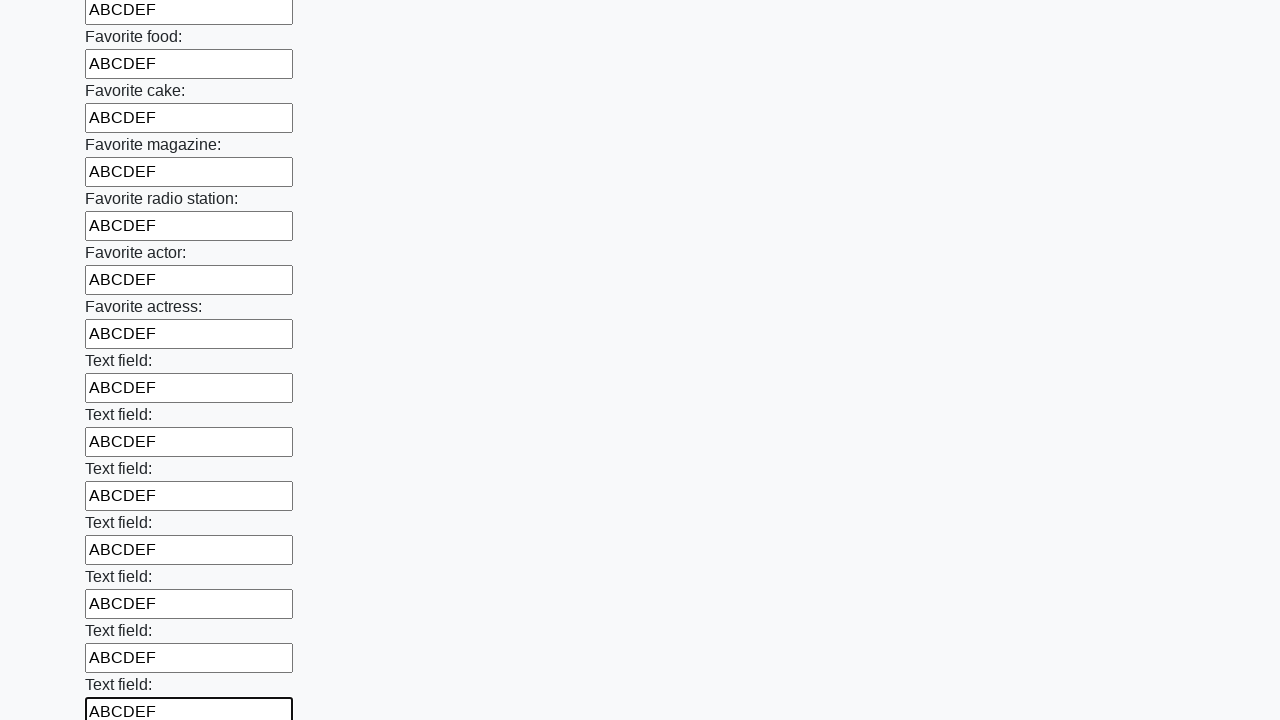

Filled an input field with 'ABCDEF' on input[type='text'] >> nth=33
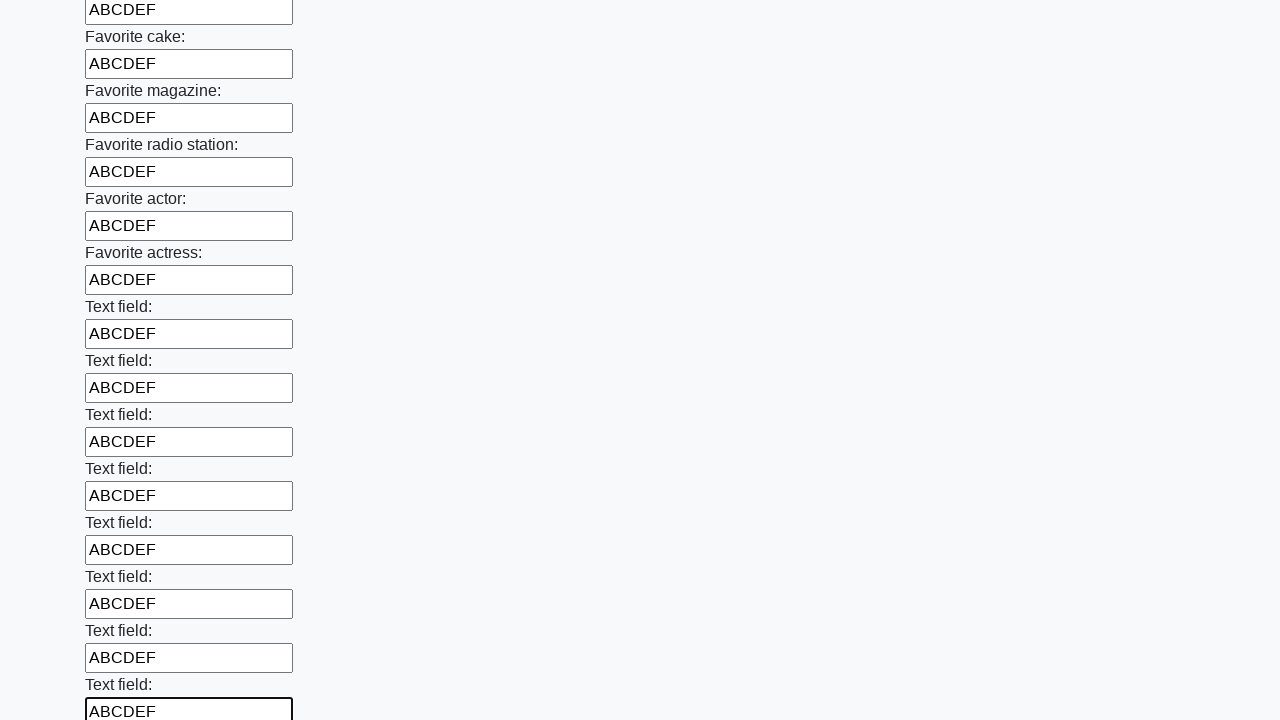

Filled an input field with 'ABCDEF' on input[type='text'] >> nth=34
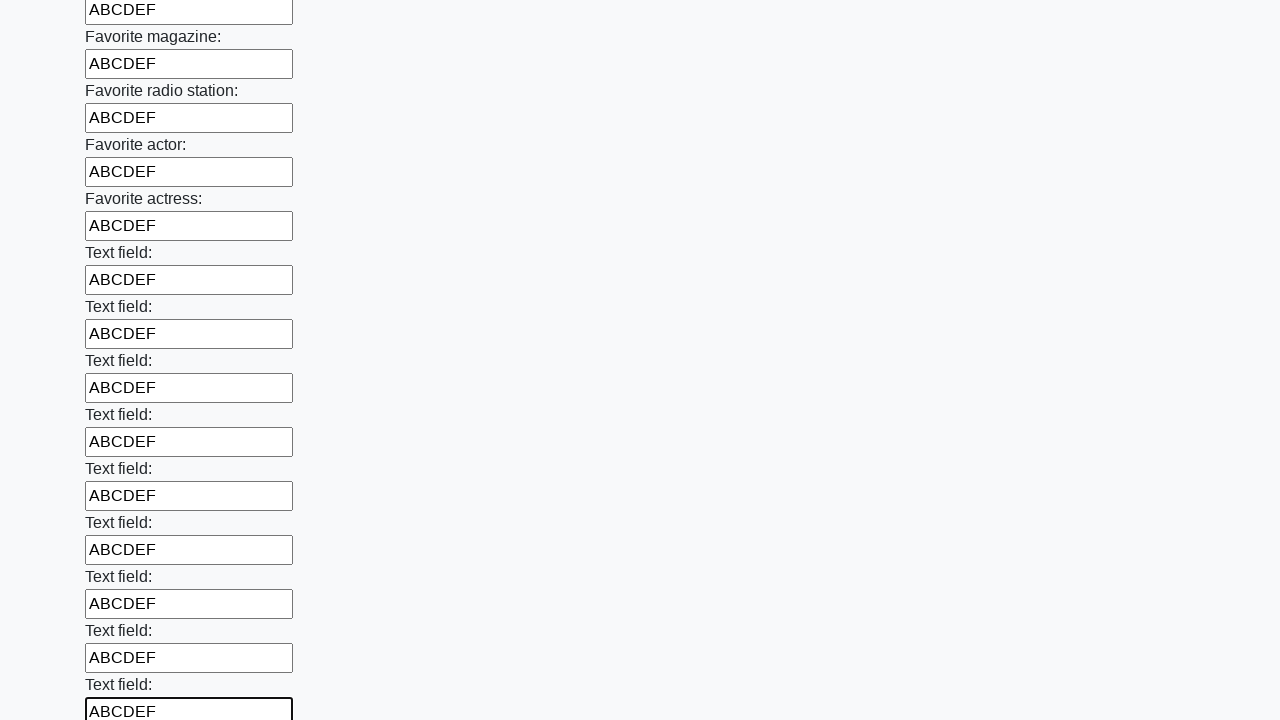

Filled an input field with 'ABCDEF' on input[type='text'] >> nth=35
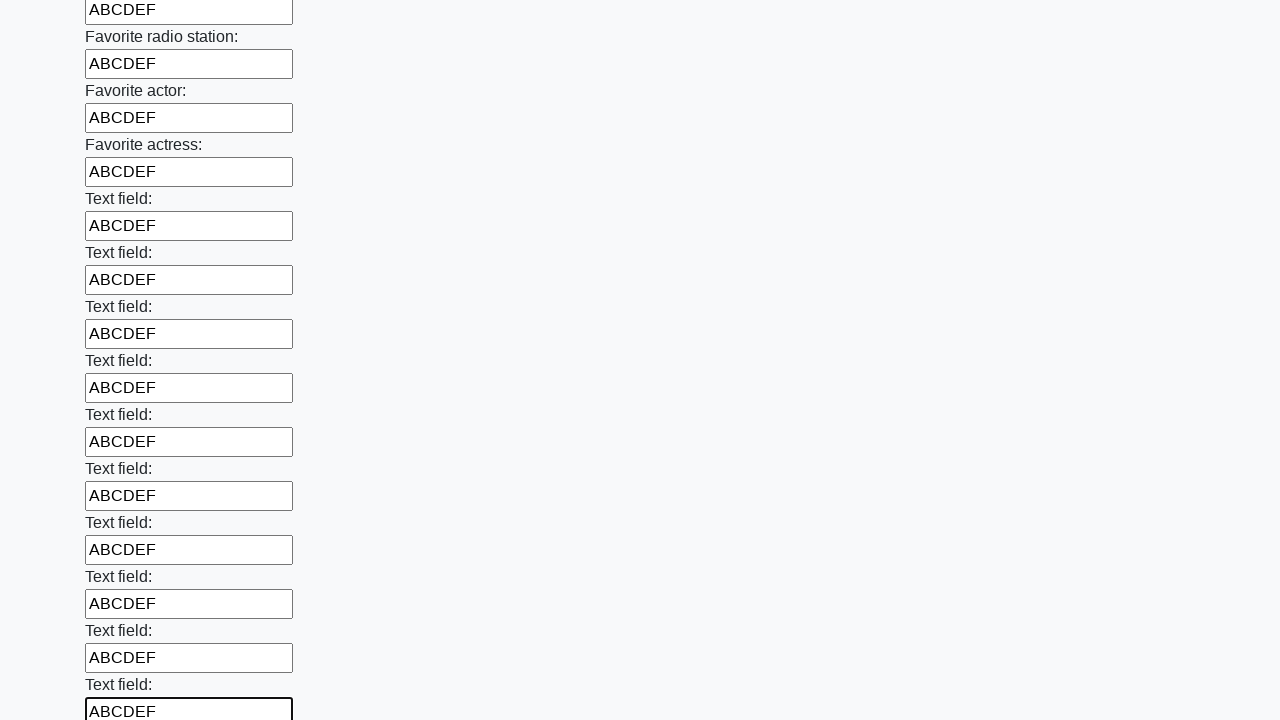

Filled an input field with 'ABCDEF' on input[type='text'] >> nth=36
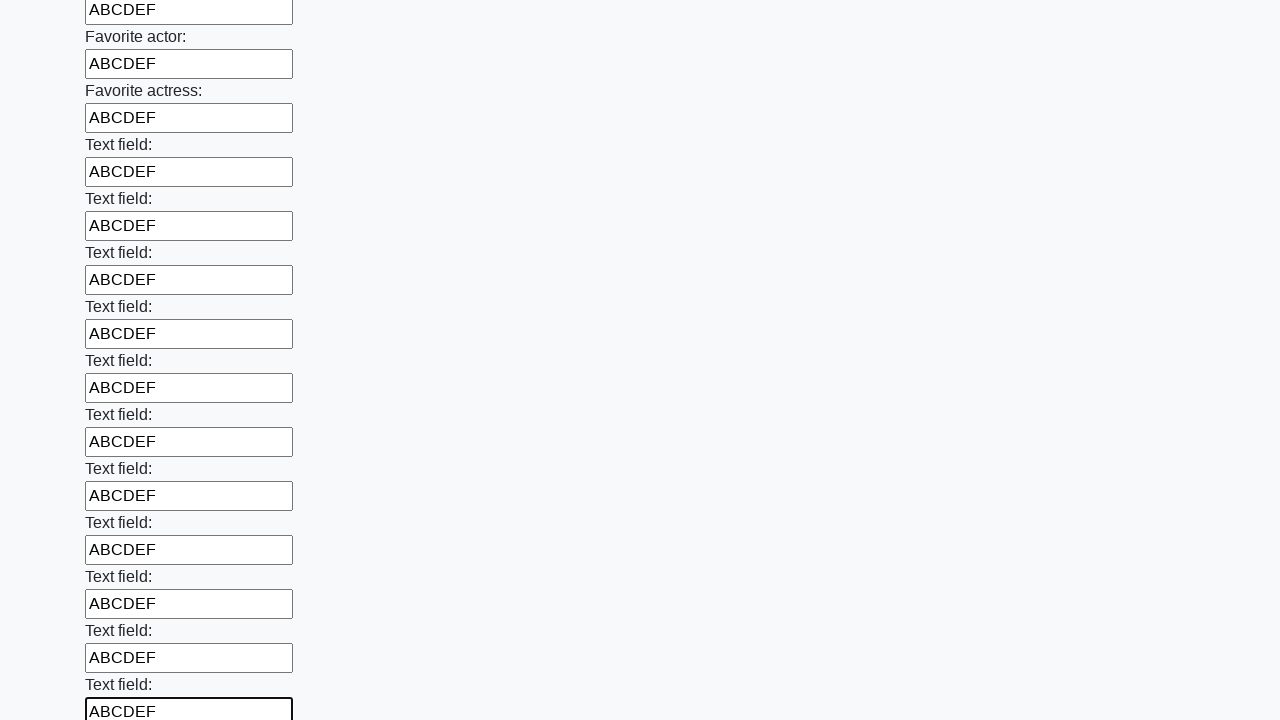

Filled an input field with 'ABCDEF' on input[type='text'] >> nth=37
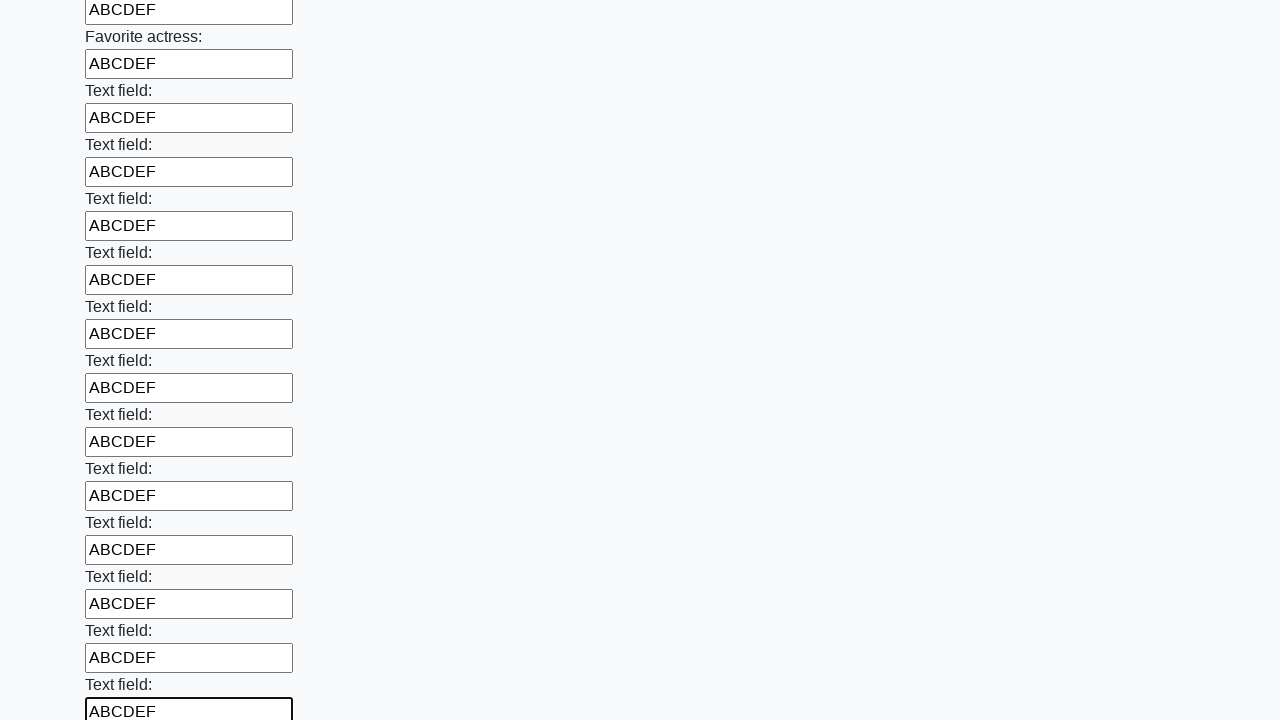

Filled an input field with 'ABCDEF' on input[type='text'] >> nth=38
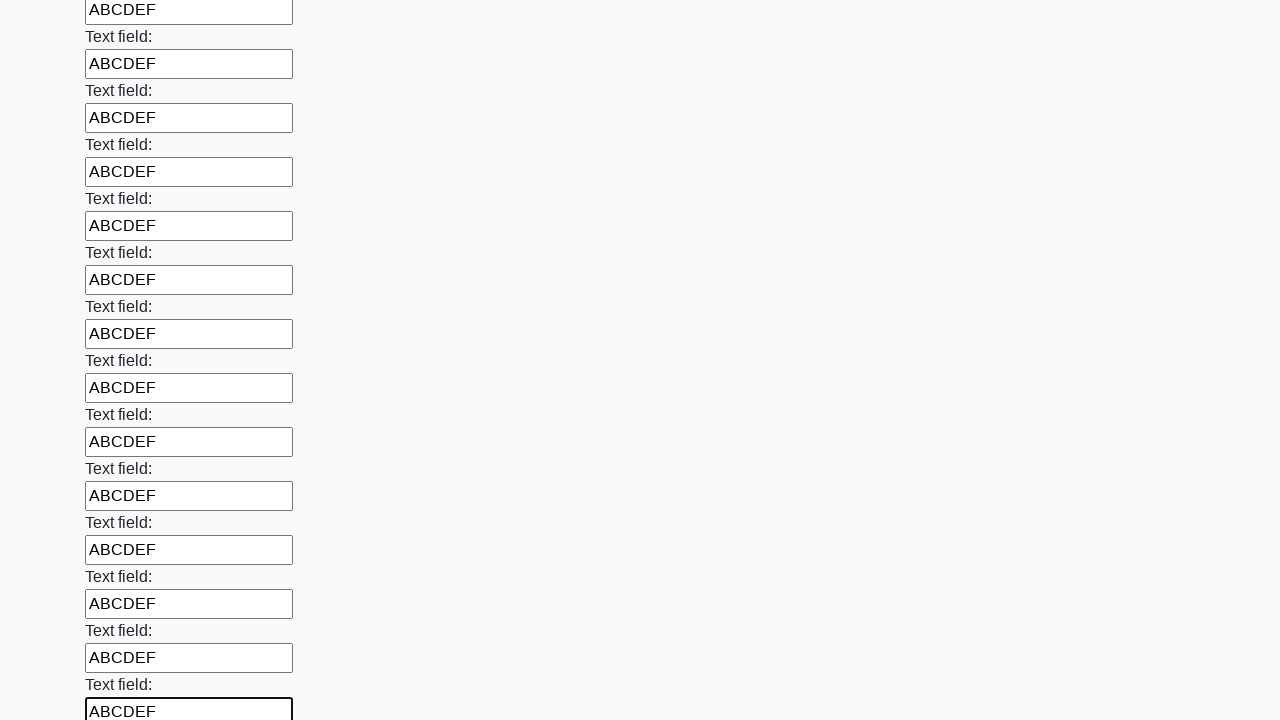

Filled an input field with 'ABCDEF' on input[type='text'] >> nth=39
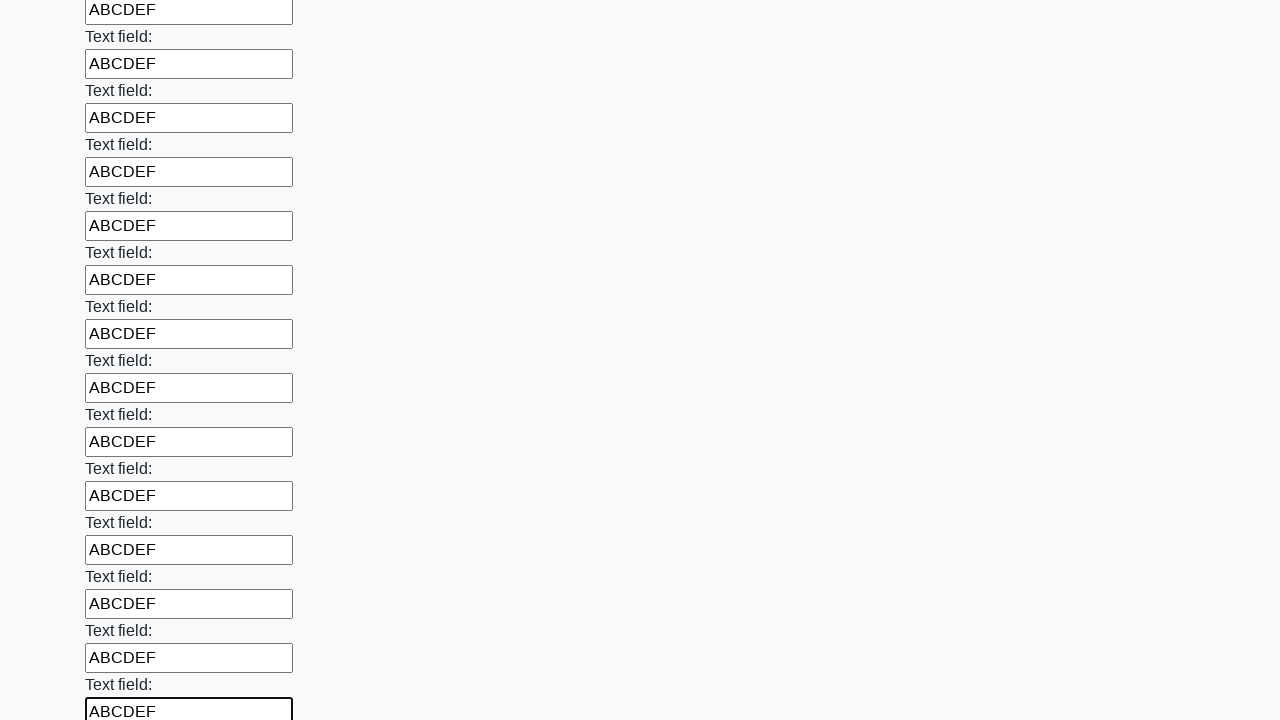

Filled an input field with 'ABCDEF' on input[type='text'] >> nth=40
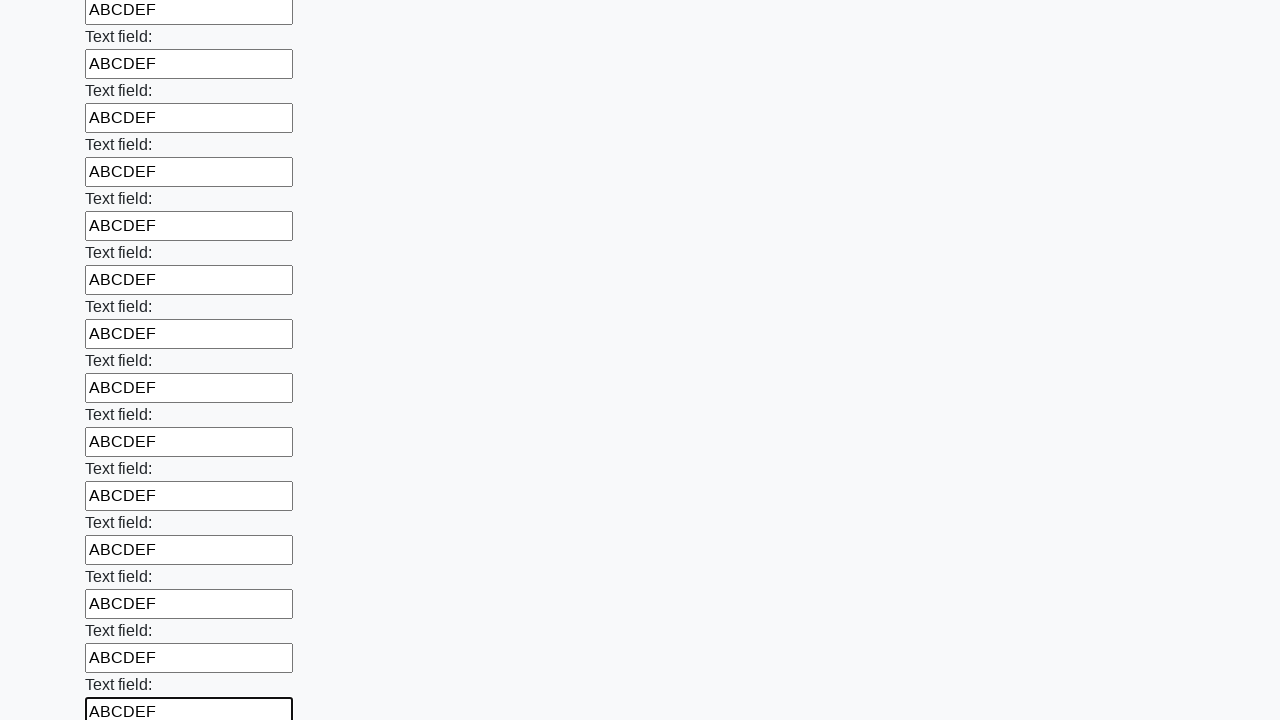

Filled an input field with 'ABCDEF' on input[type='text'] >> nth=41
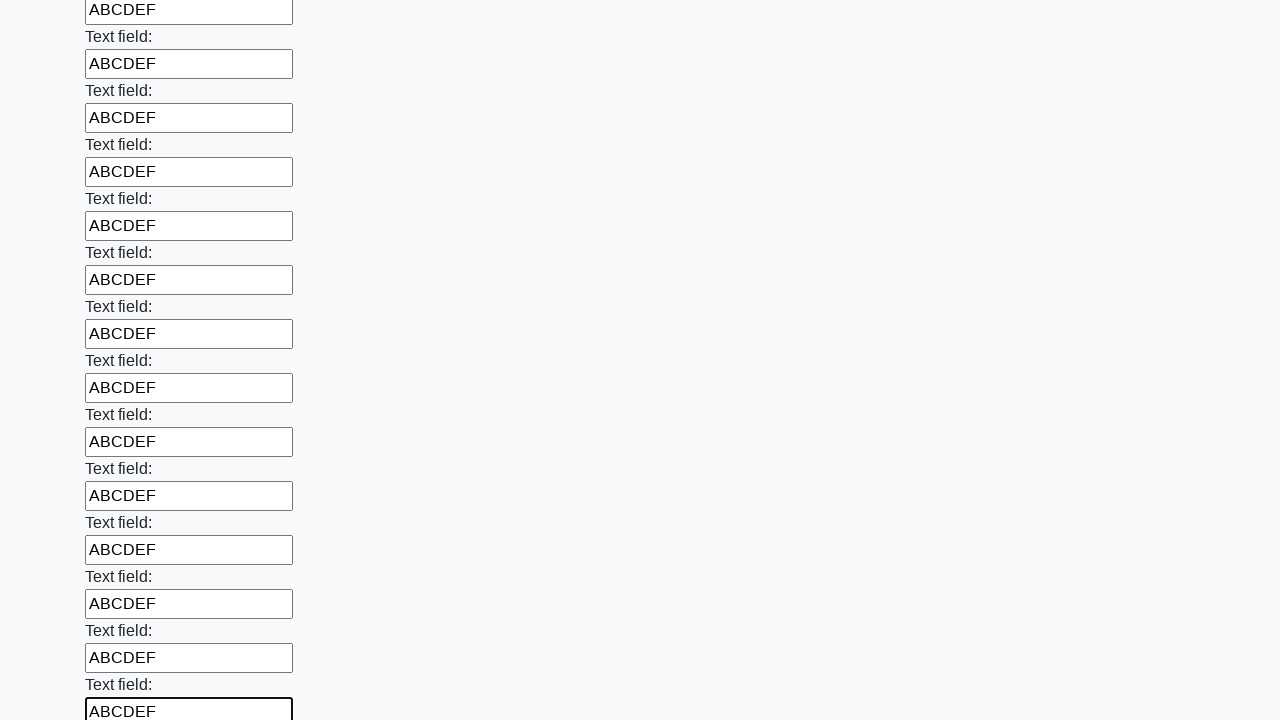

Filled an input field with 'ABCDEF' on input[type='text'] >> nth=42
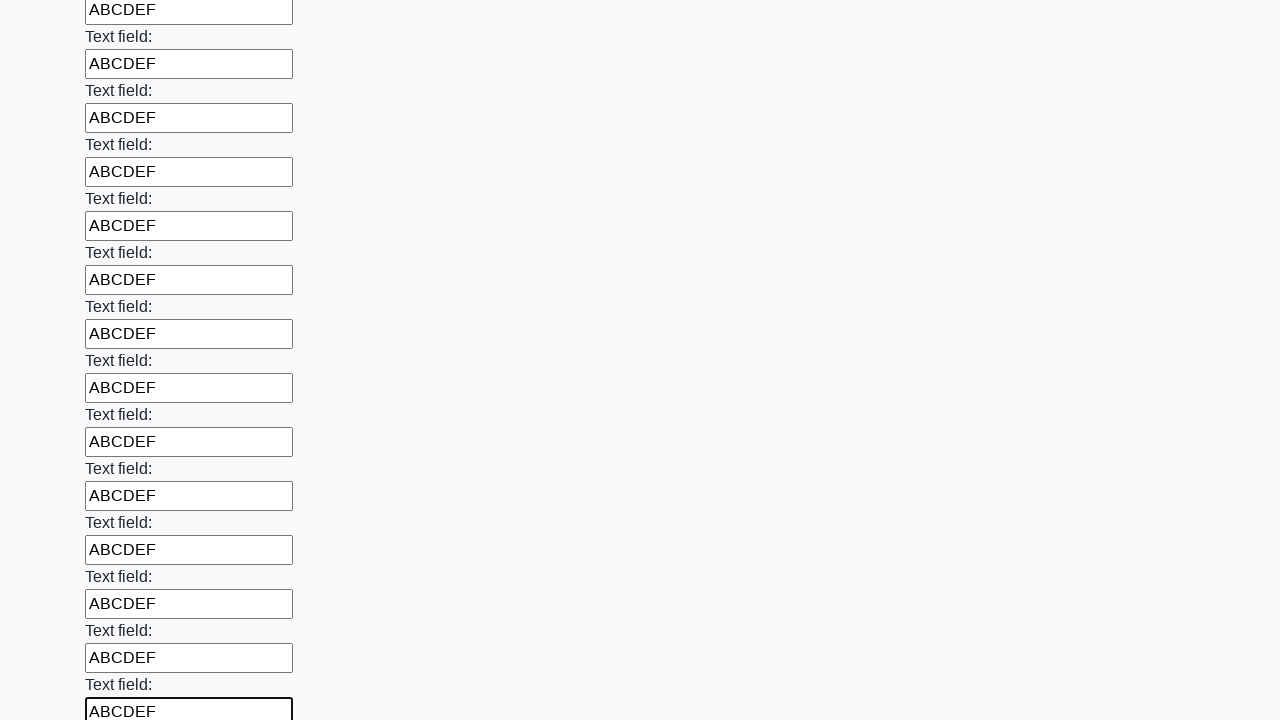

Filled an input field with 'ABCDEF' on input[type='text'] >> nth=43
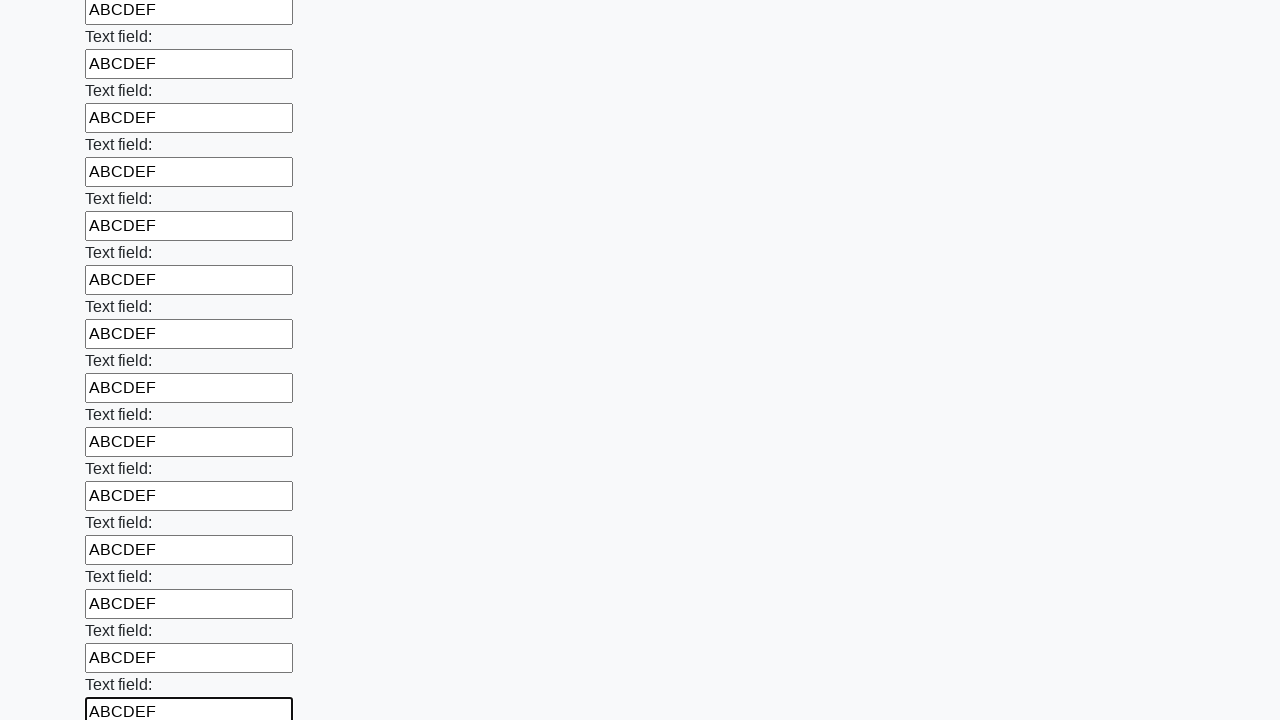

Filled an input field with 'ABCDEF' on input[type='text'] >> nth=44
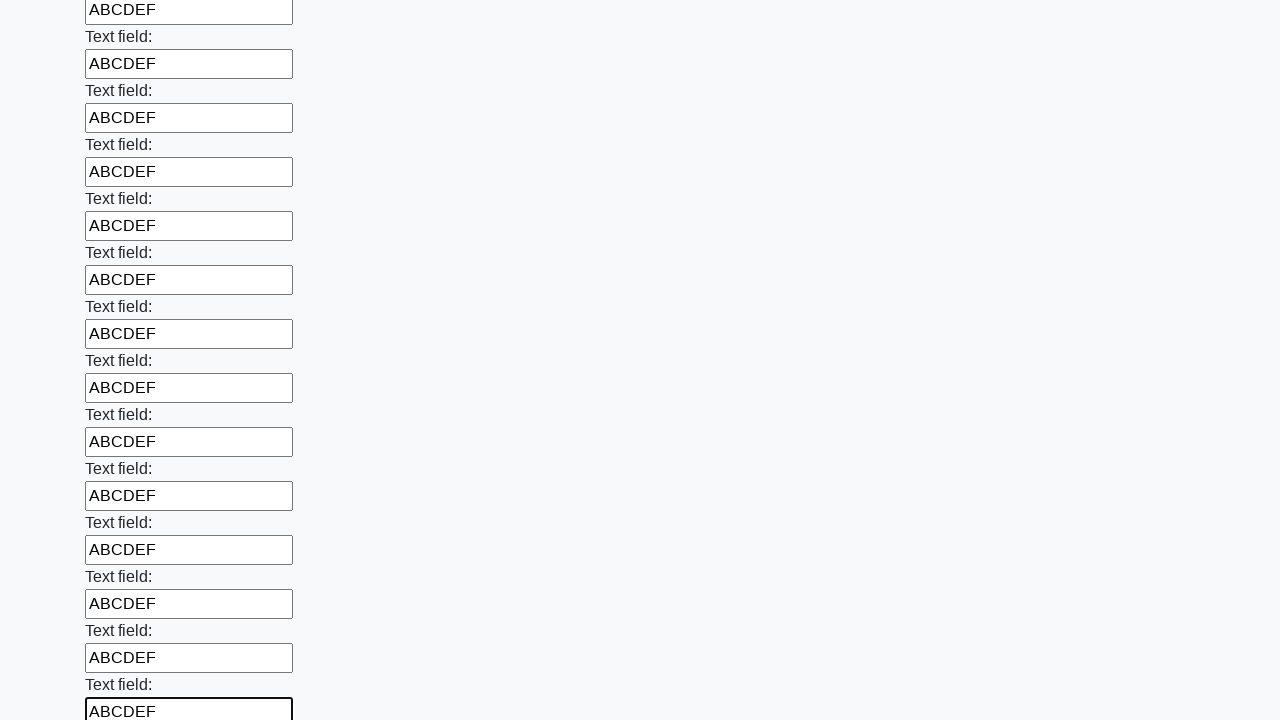

Filled an input field with 'ABCDEF' on input[type='text'] >> nth=45
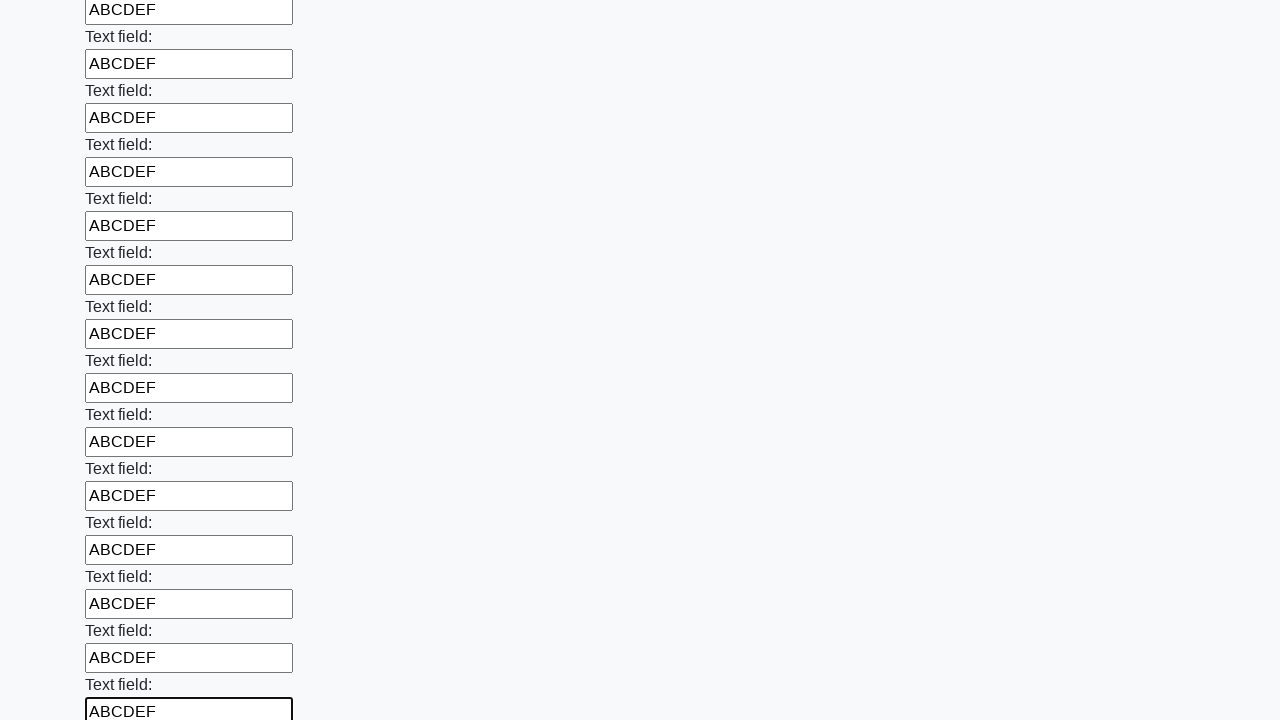

Filled an input field with 'ABCDEF' on input[type='text'] >> nth=46
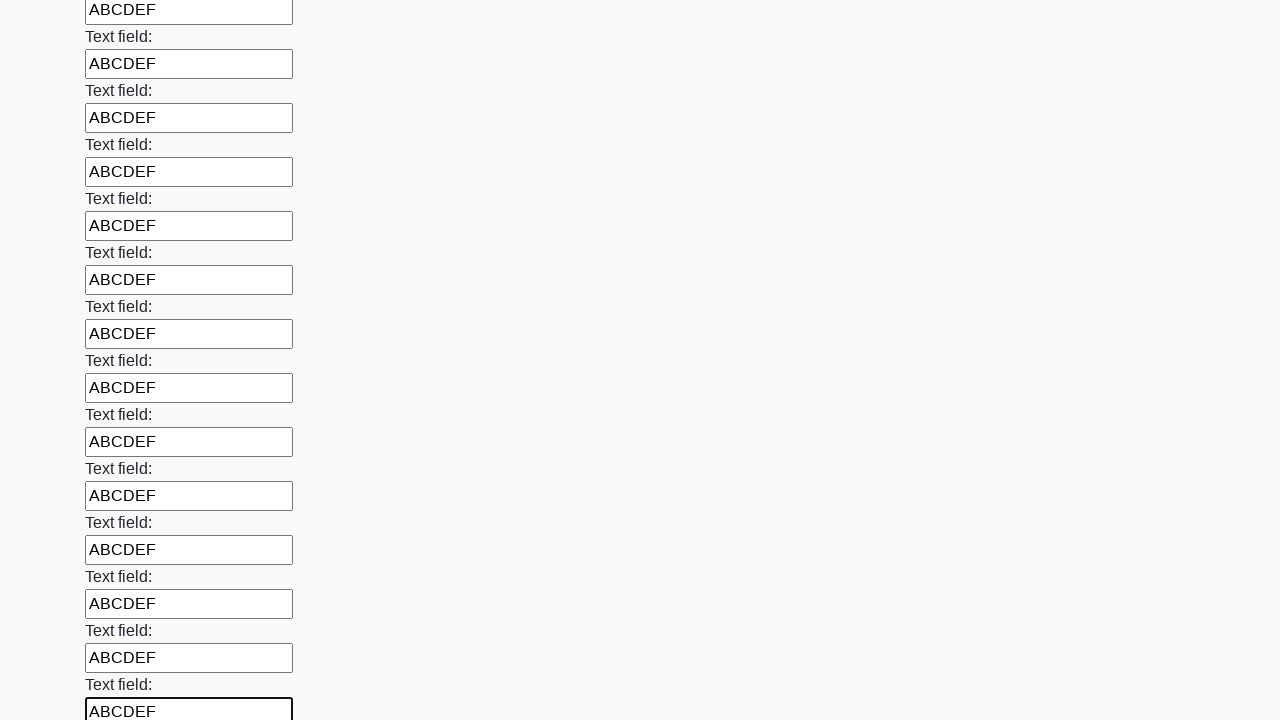

Filled an input field with 'ABCDEF' on input[type='text'] >> nth=47
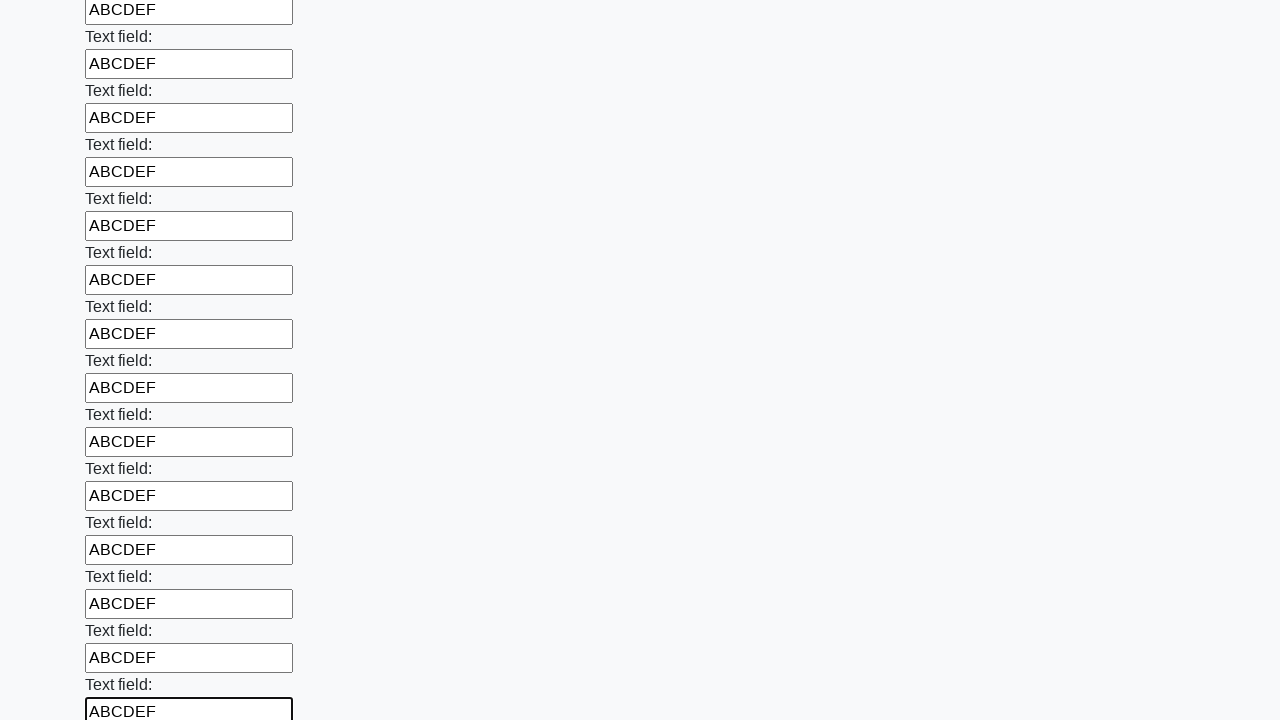

Filled an input field with 'ABCDEF' on input[type='text'] >> nth=48
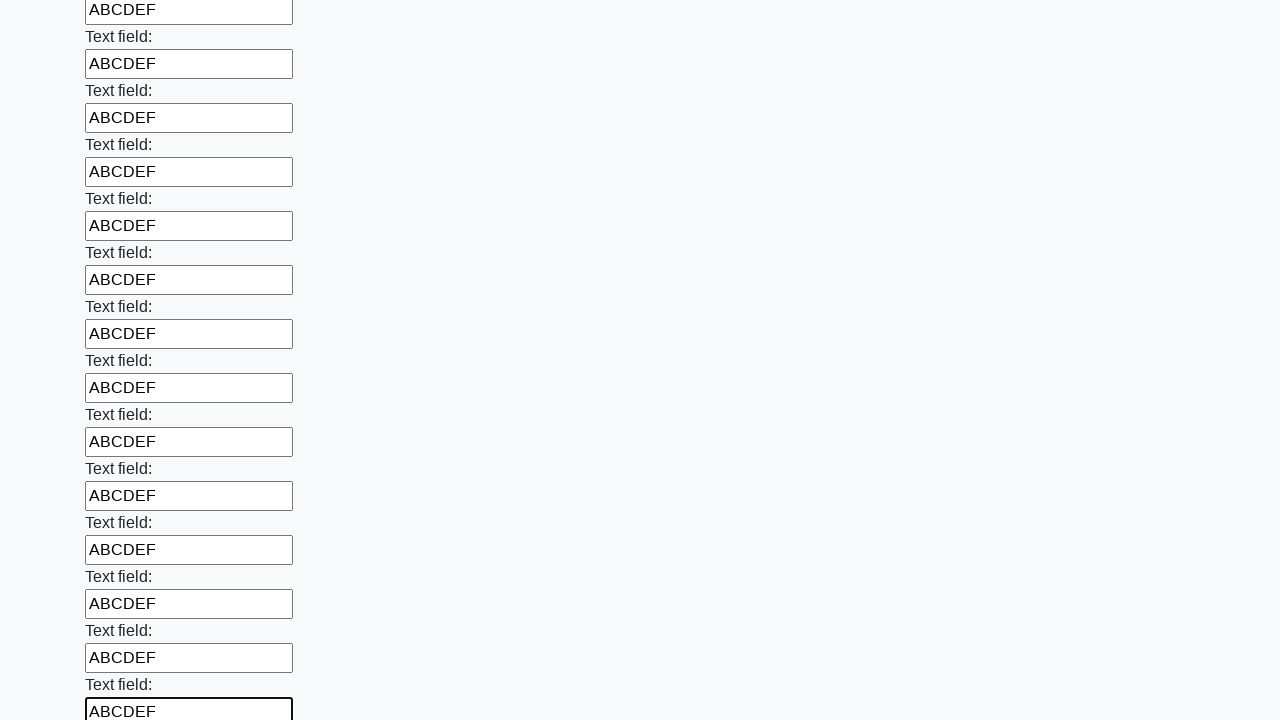

Filled an input field with 'ABCDEF' on input[type='text'] >> nth=49
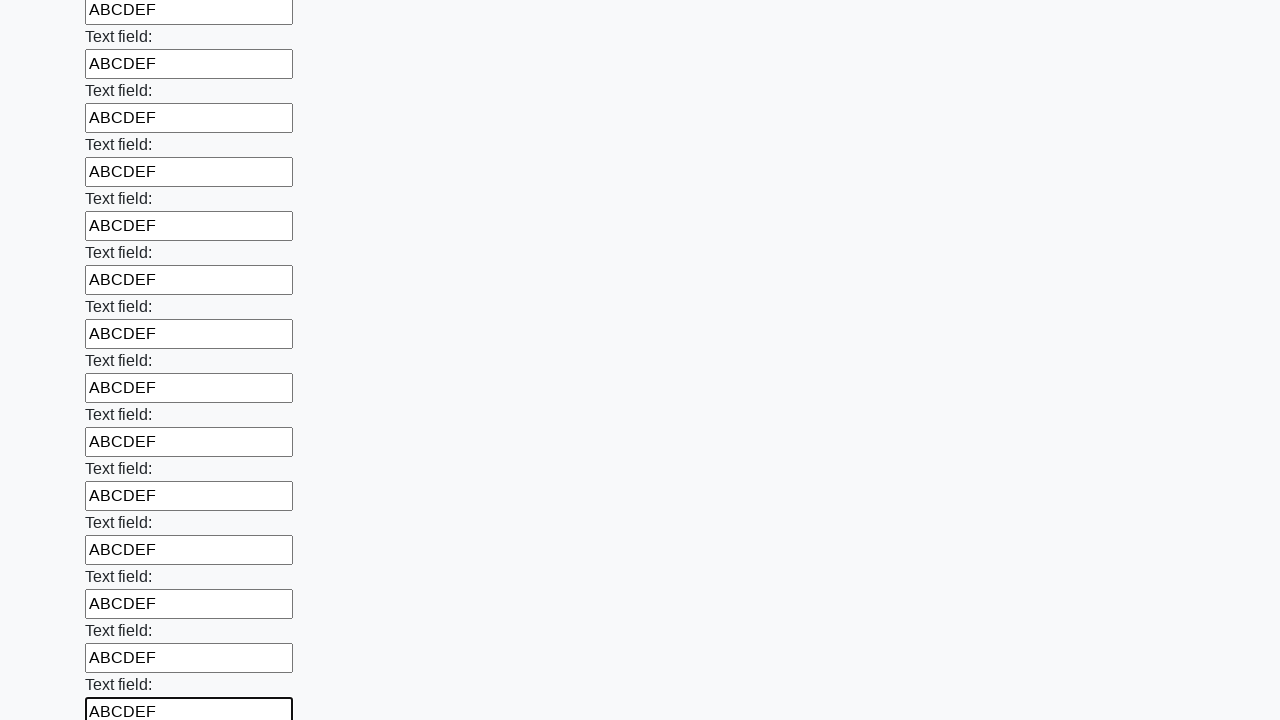

Filled an input field with 'ABCDEF' on input[type='text'] >> nth=50
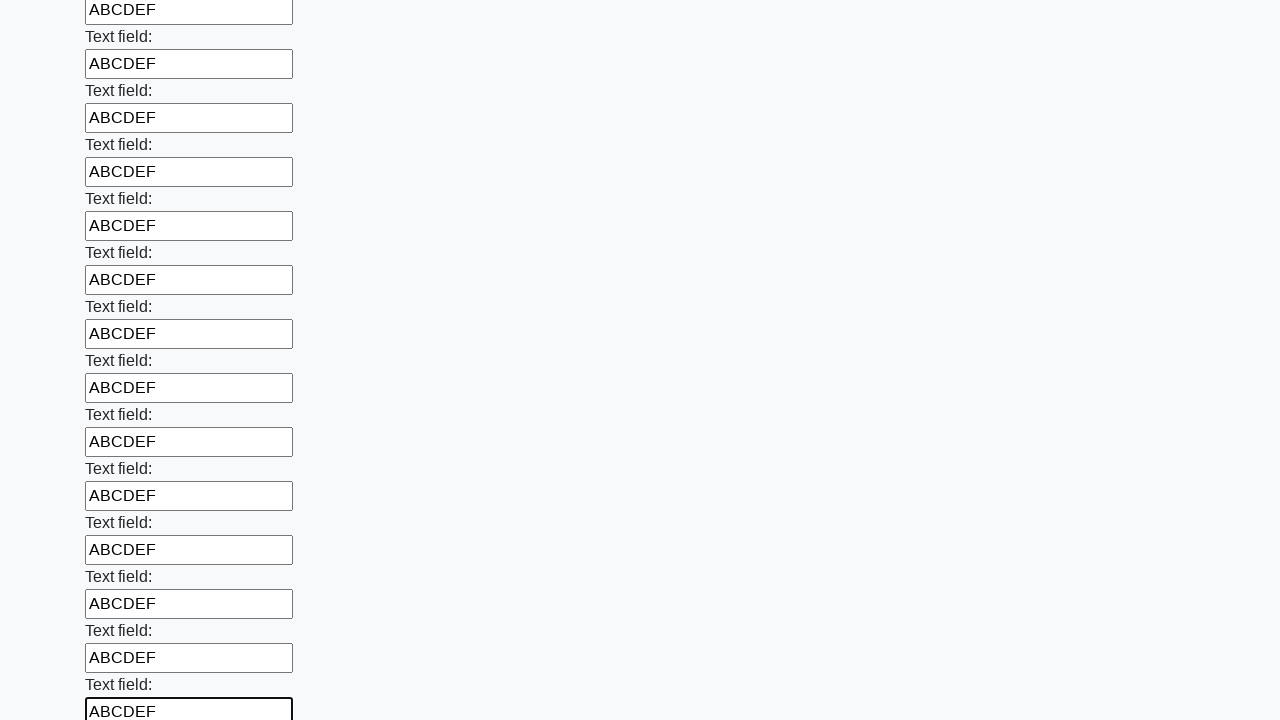

Filled an input field with 'ABCDEF' on input[type='text'] >> nth=51
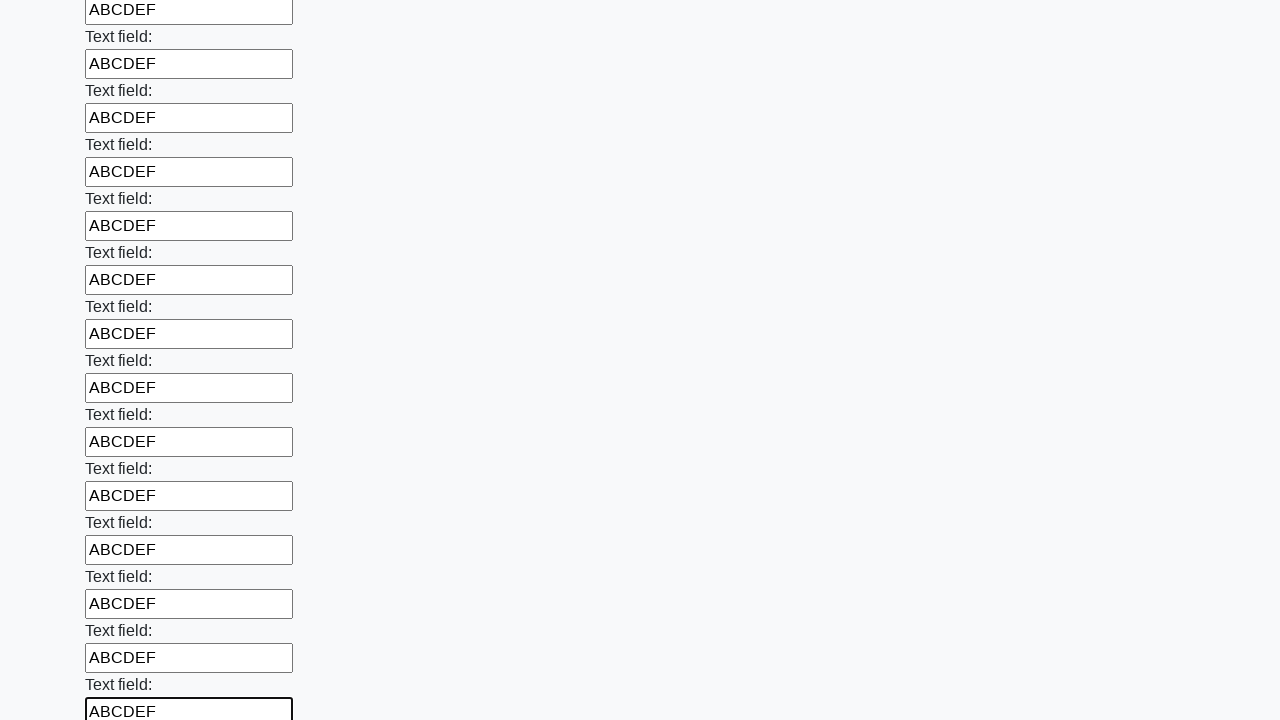

Filled an input field with 'ABCDEF' on input[type='text'] >> nth=52
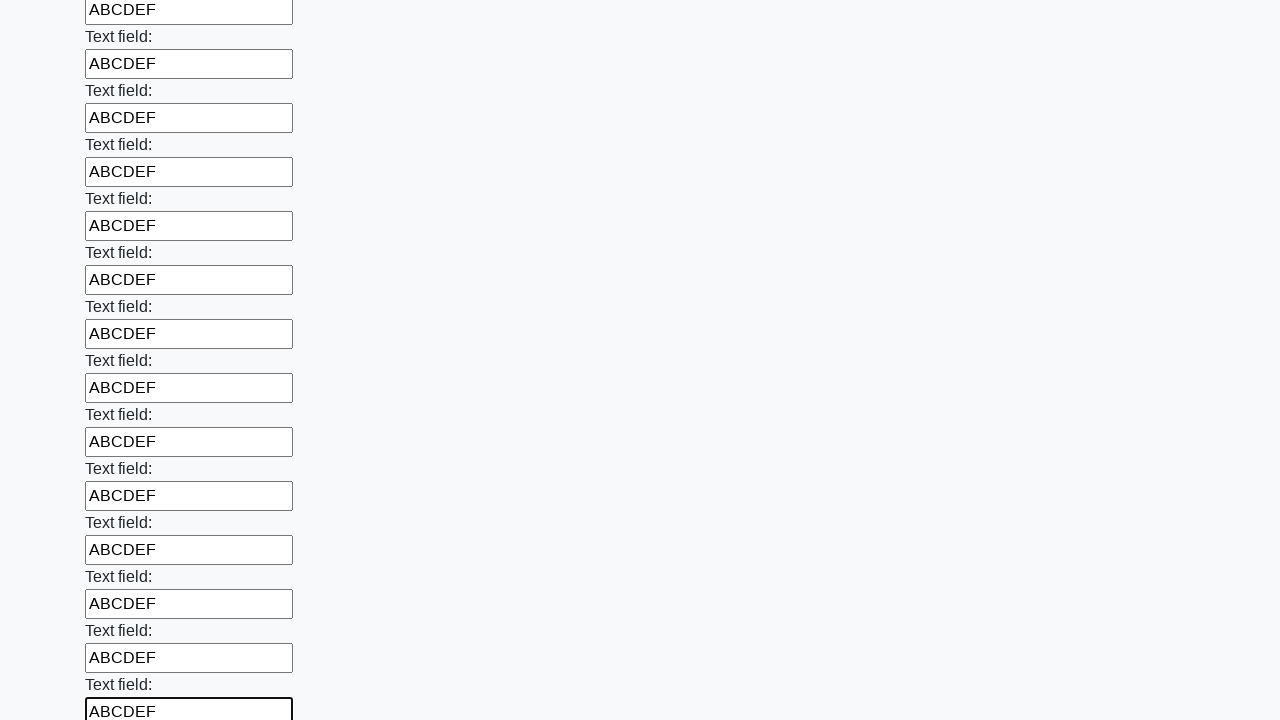

Filled an input field with 'ABCDEF' on input[type='text'] >> nth=53
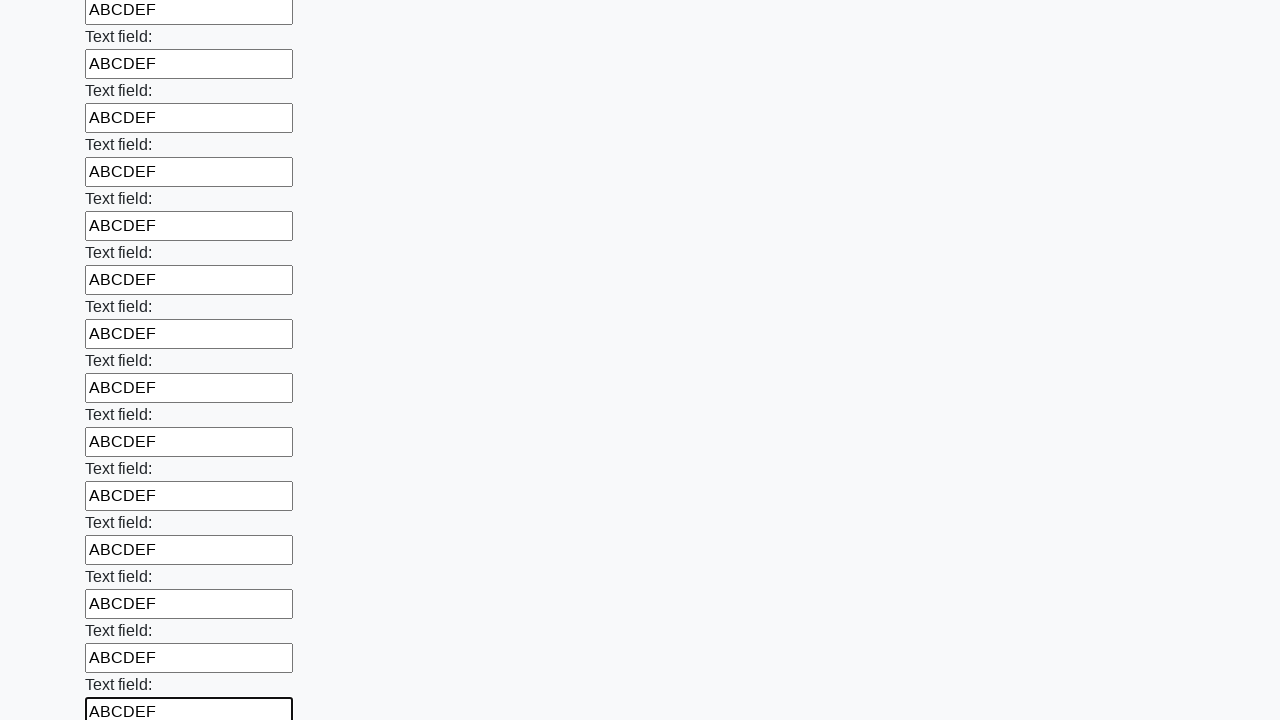

Filled an input field with 'ABCDEF' on input[type='text'] >> nth=54
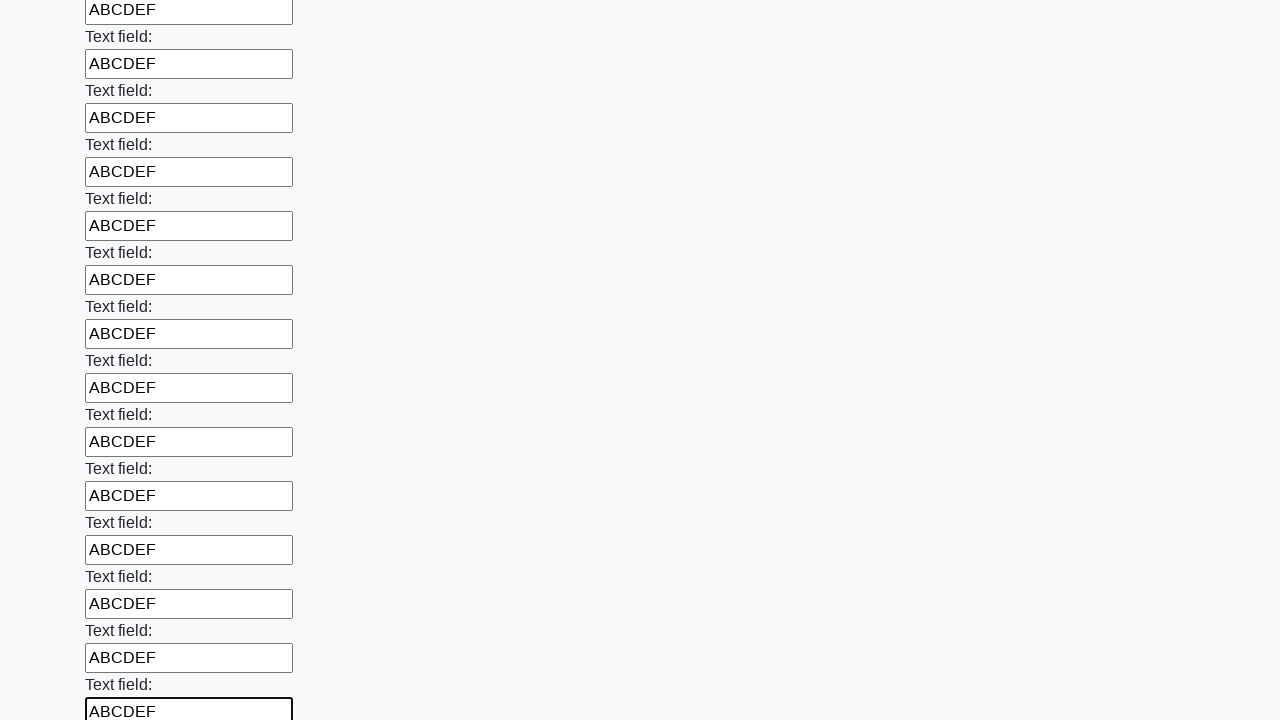

Filled an input field with 'ABCDEF' on input[type='text'] >> nth=55
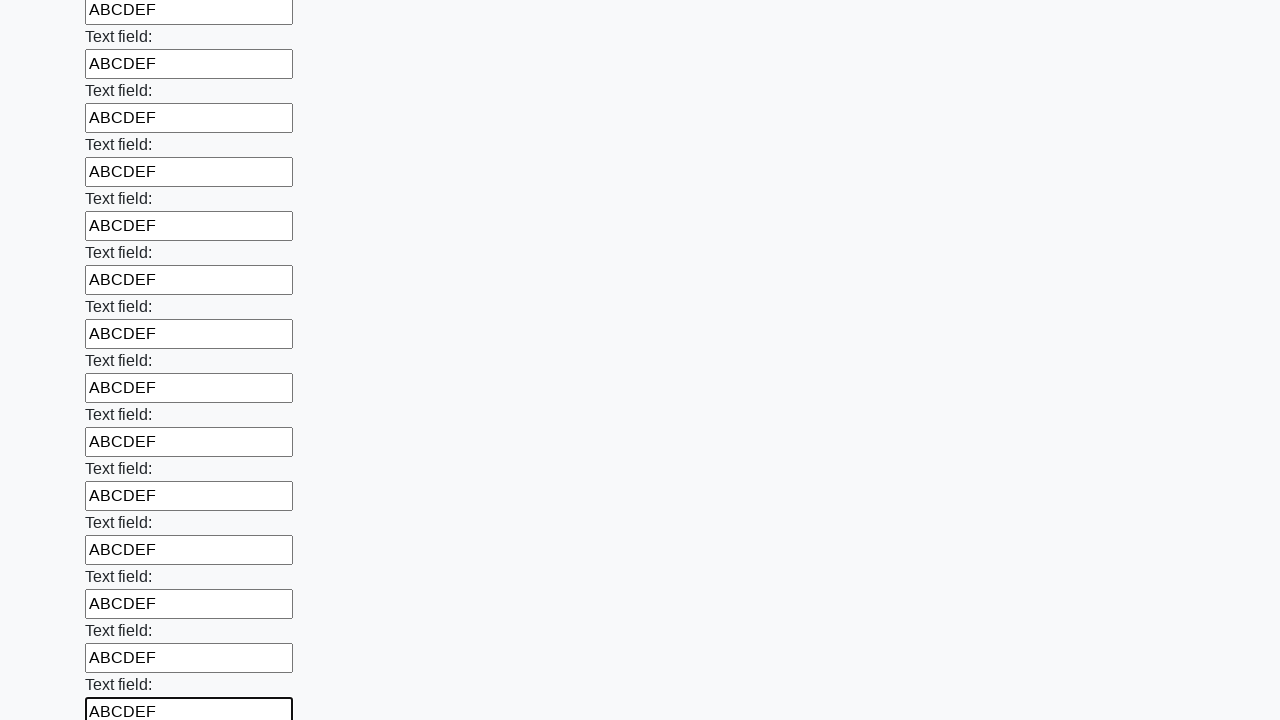

Filled an input field with 'ABCDEF' on input[type='text'] >> nth=56
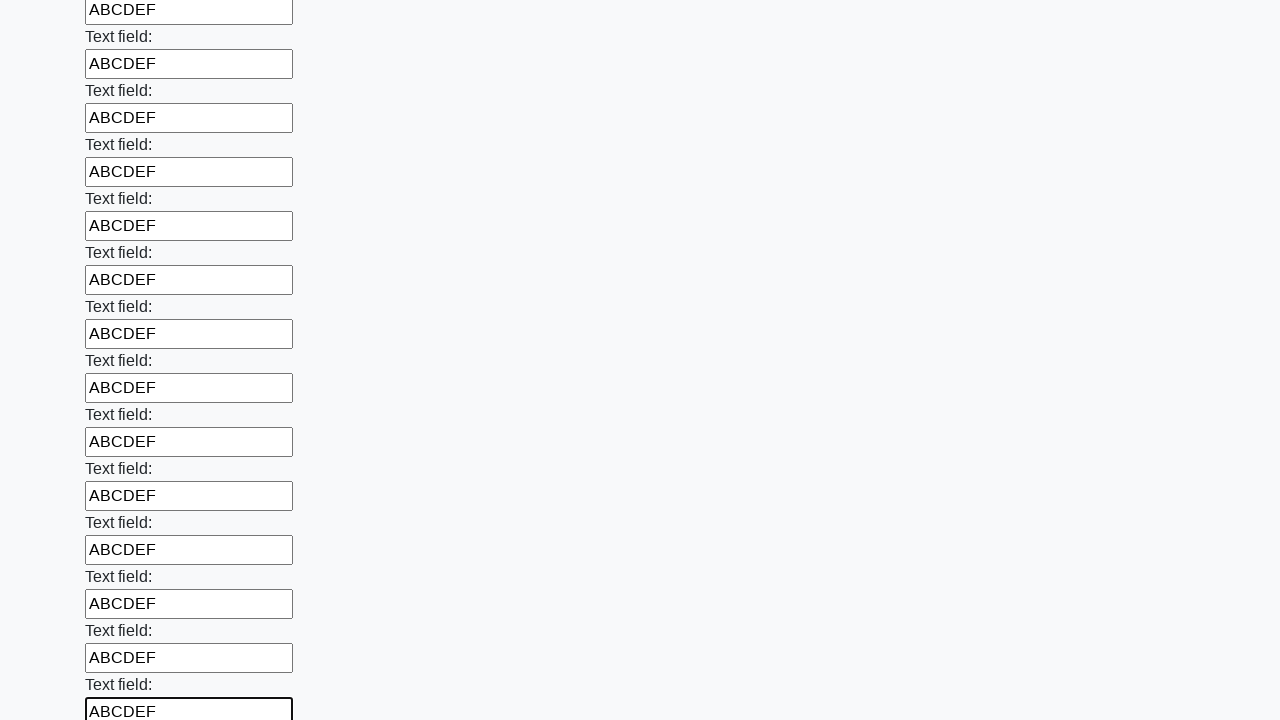

Filled an input field with 'ABCDEF' on input[type='text'] >> nth=57
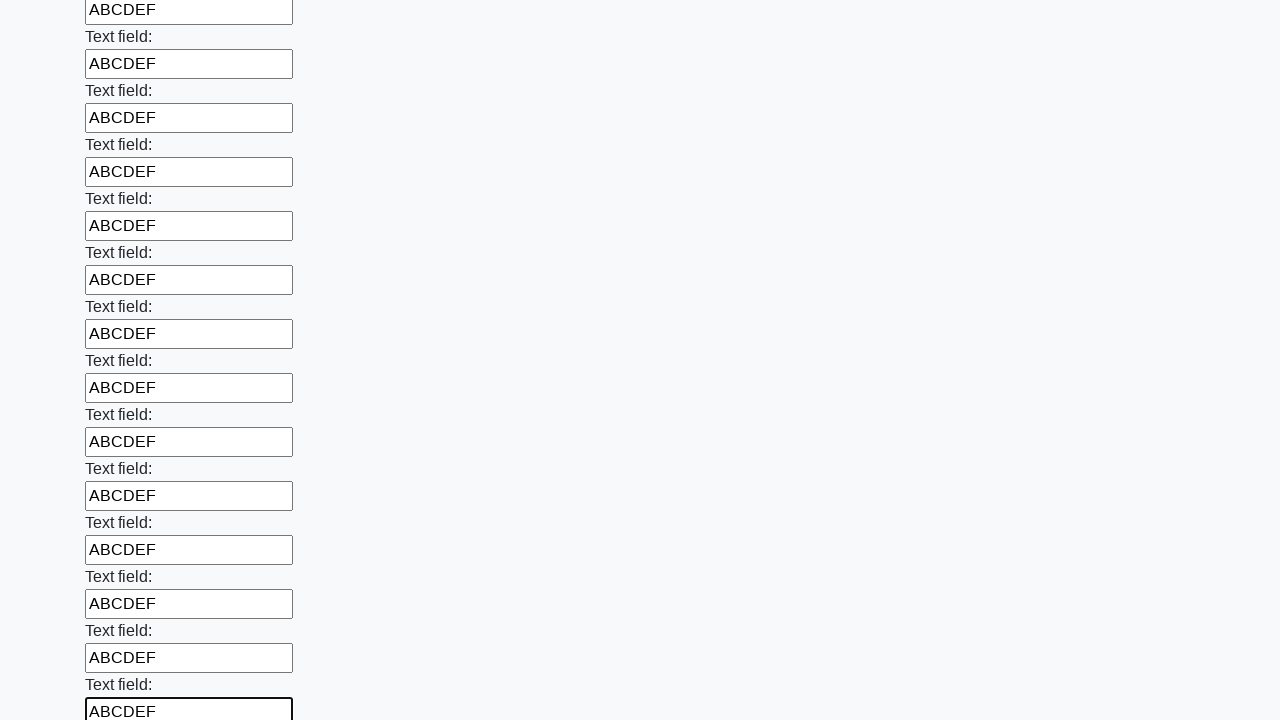

Filled an input field with 'ABCDEF' on input[type='text'] >> nth=58
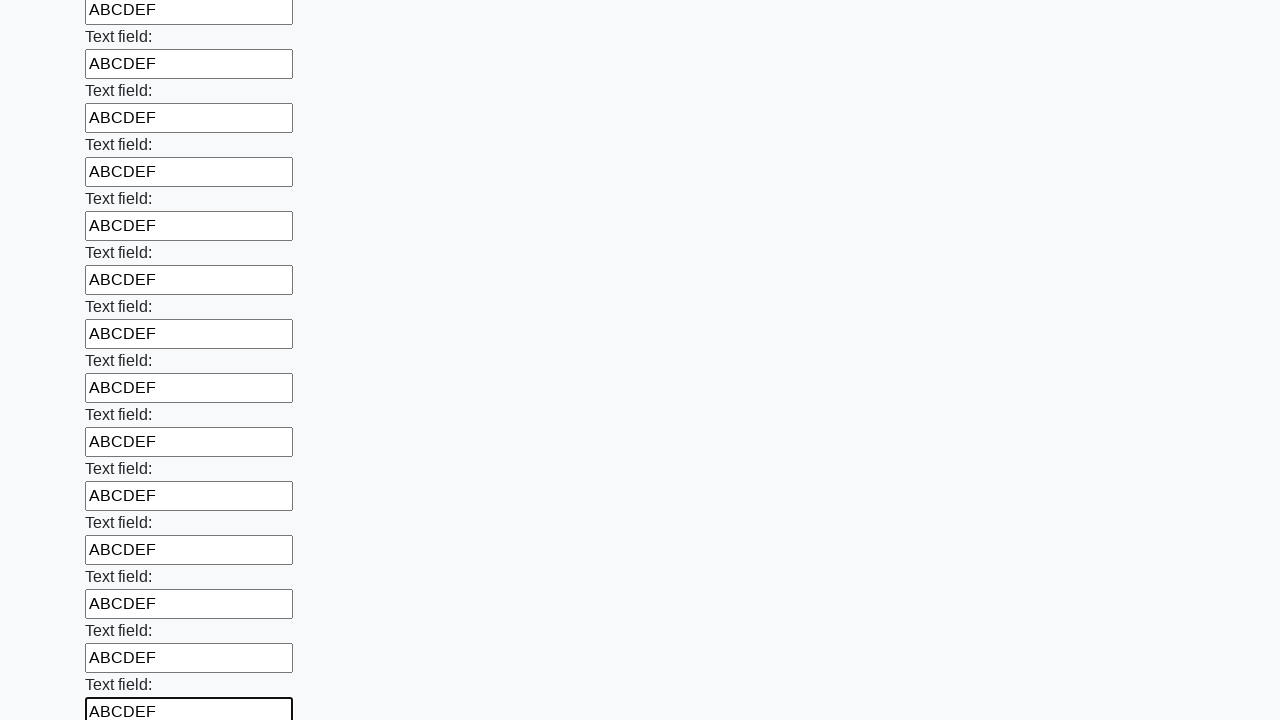

Filled an input field with 'ABCDEF' on input[type='text'] >> nth=59
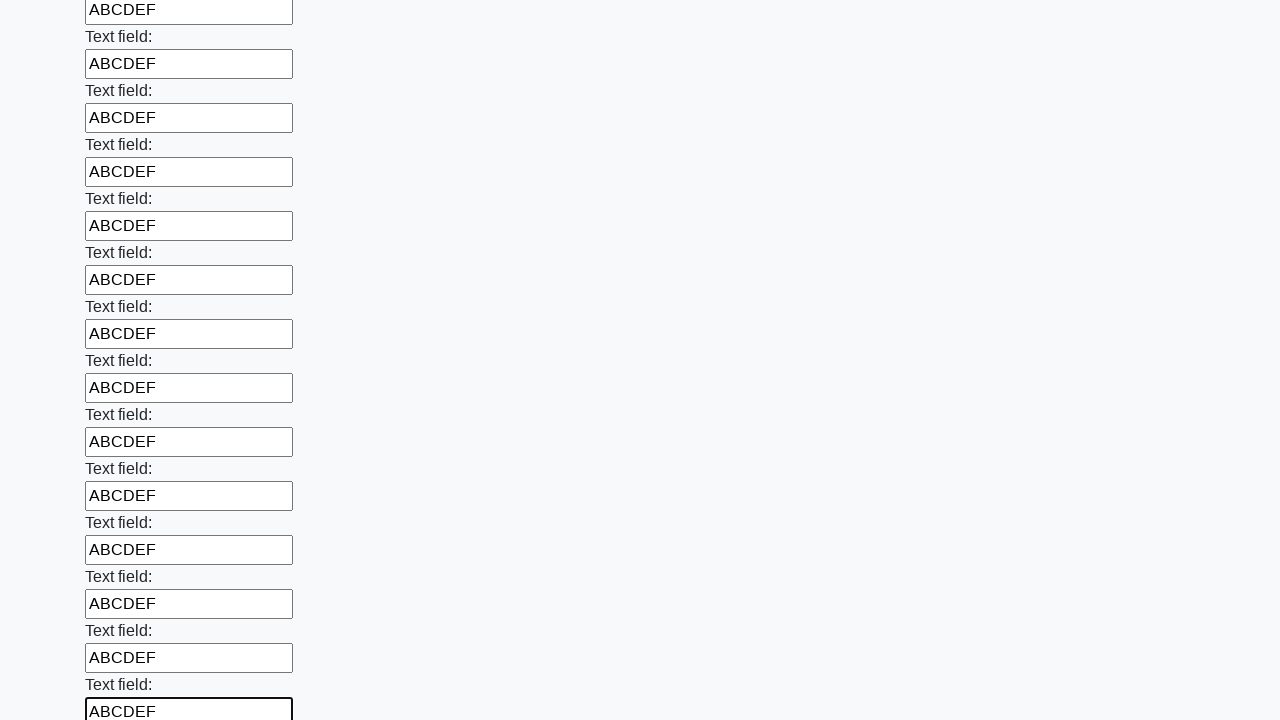

Filled an input field with 'ABCDEF' on input[type='text'] >> nth=60
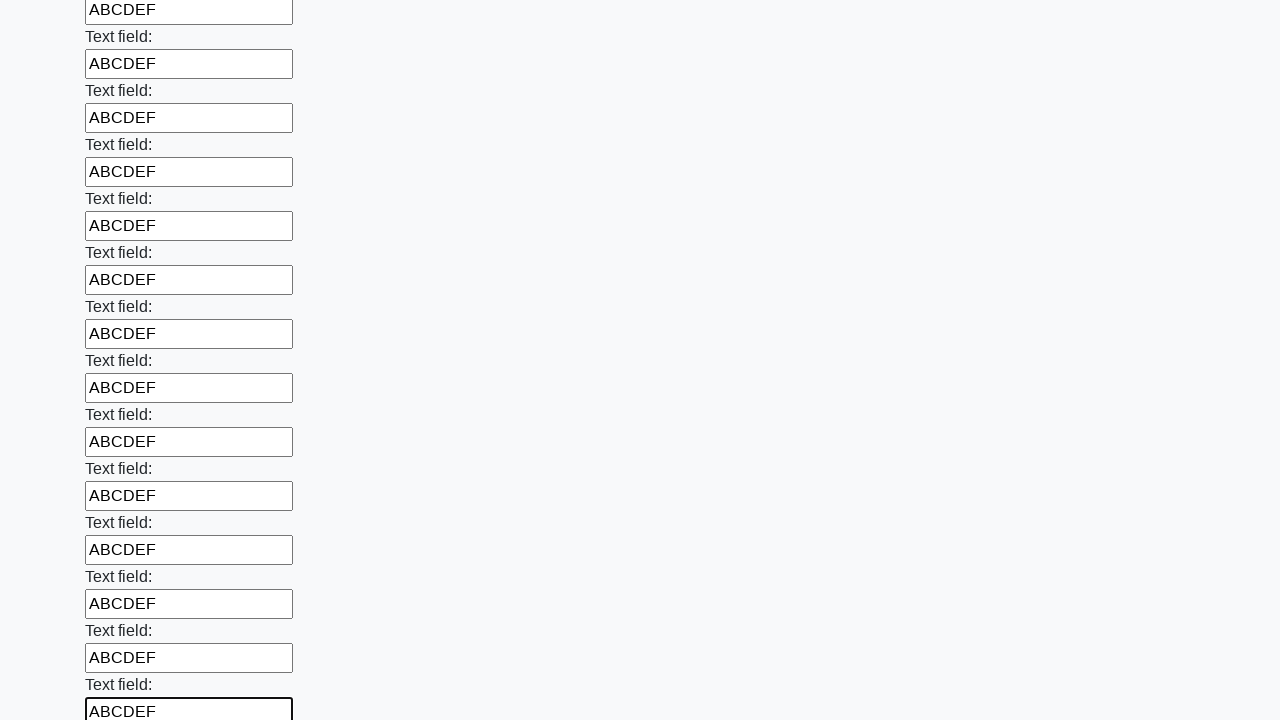

Filled an input field with 'ABCDEF' on input[type='text'] >> nth=61
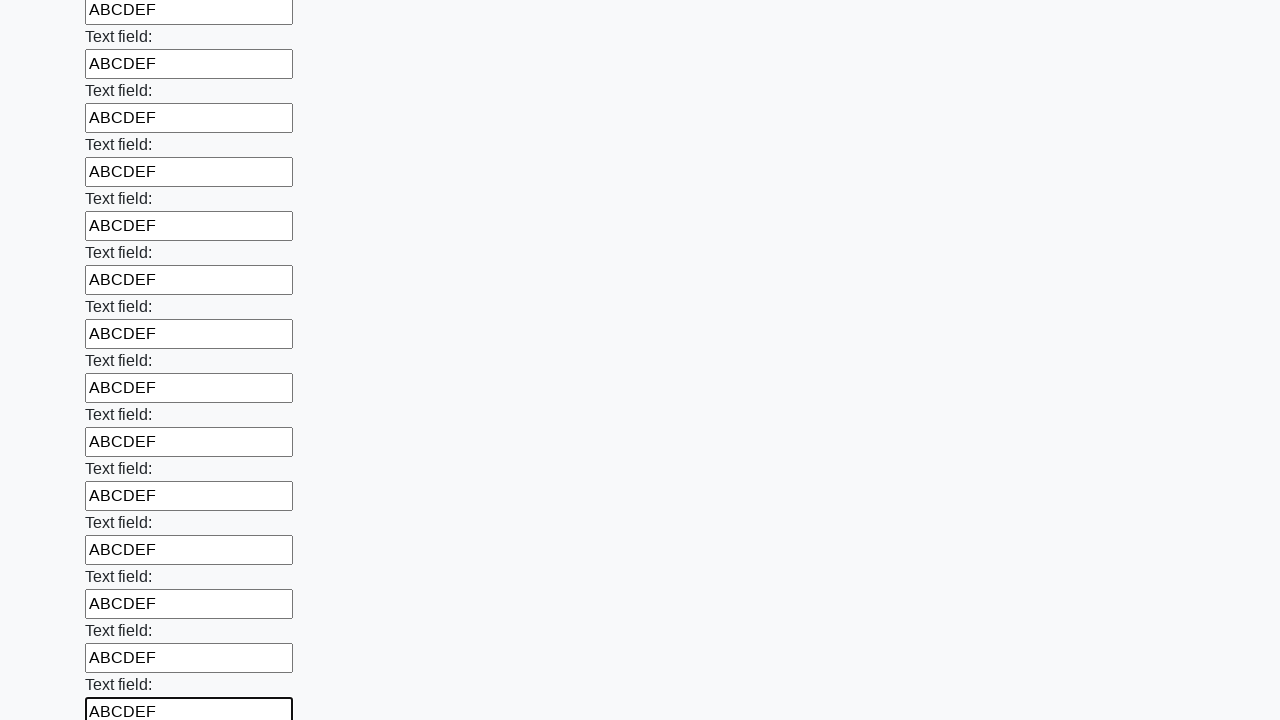

Filled an input field with 'ABCDEF' on input[type='text'] >> nth=62
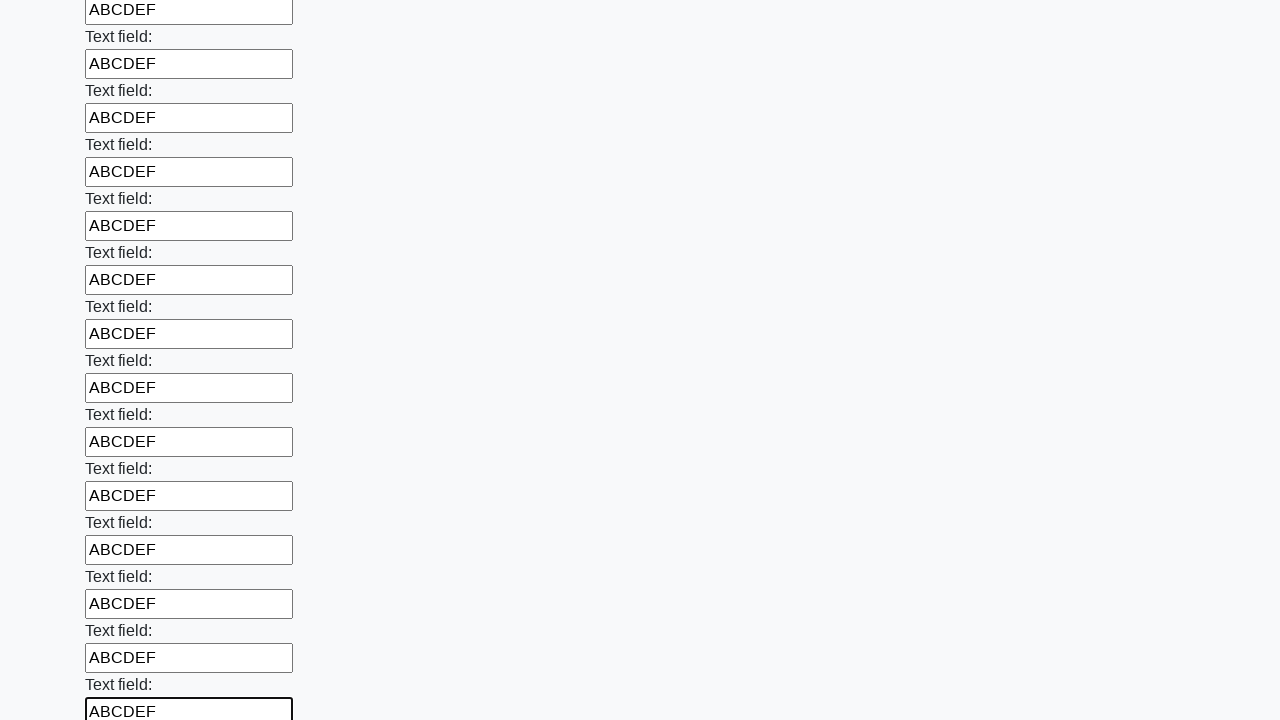

Filled an input field with 'ABCDEF' on input[type='text'] >> nth=63
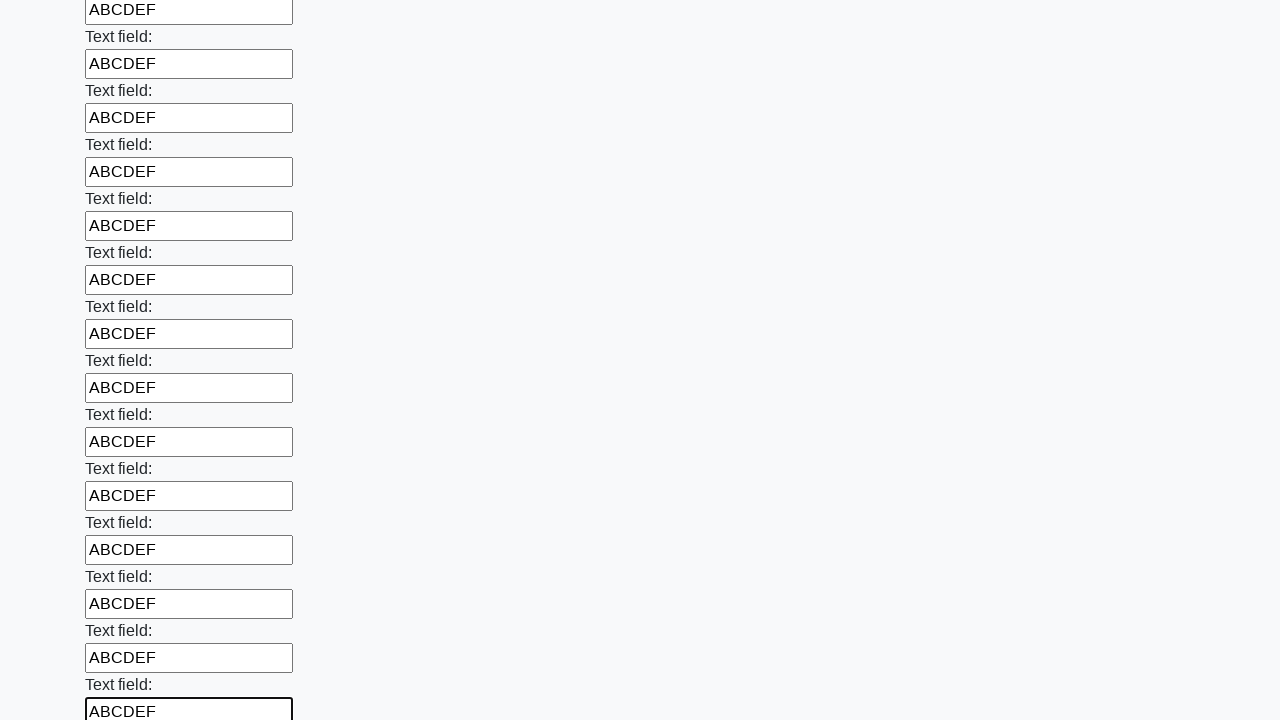

Filled an input field with 'ABCDEF' on input[type='text'] >> nth=64
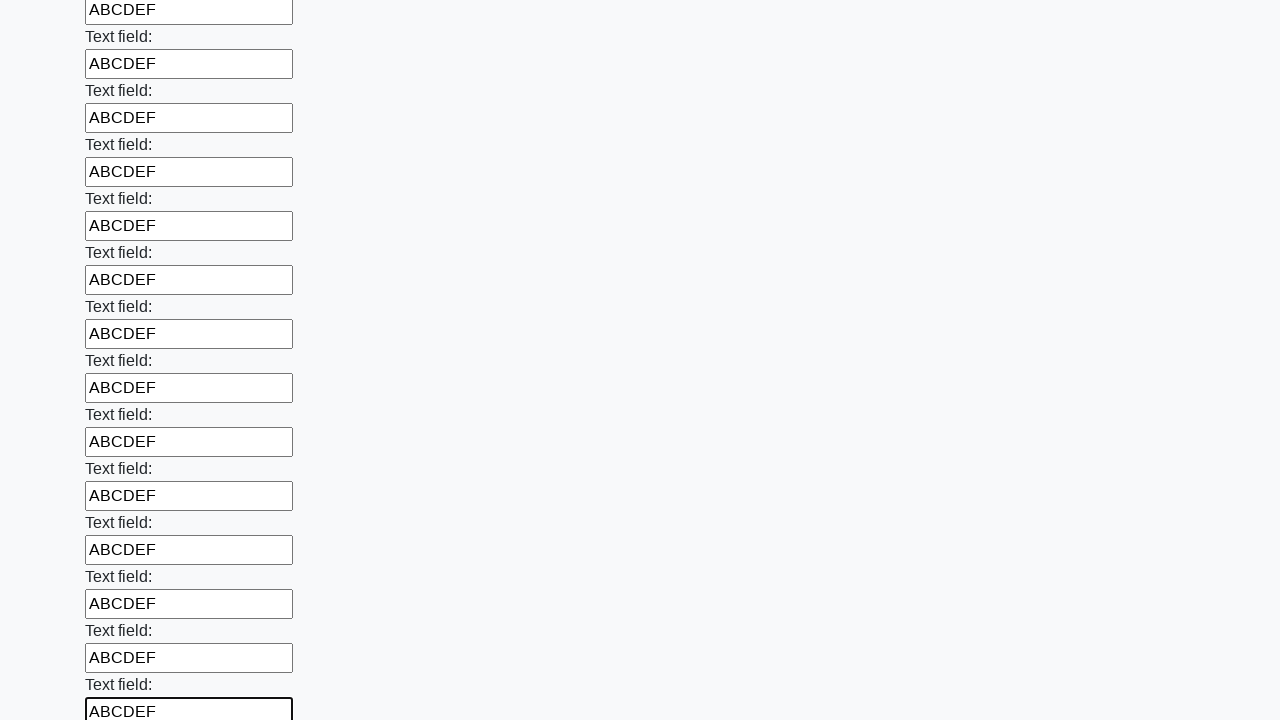

Filled an input field with 'ABCDEF' on input[type='text'] >> nth=65
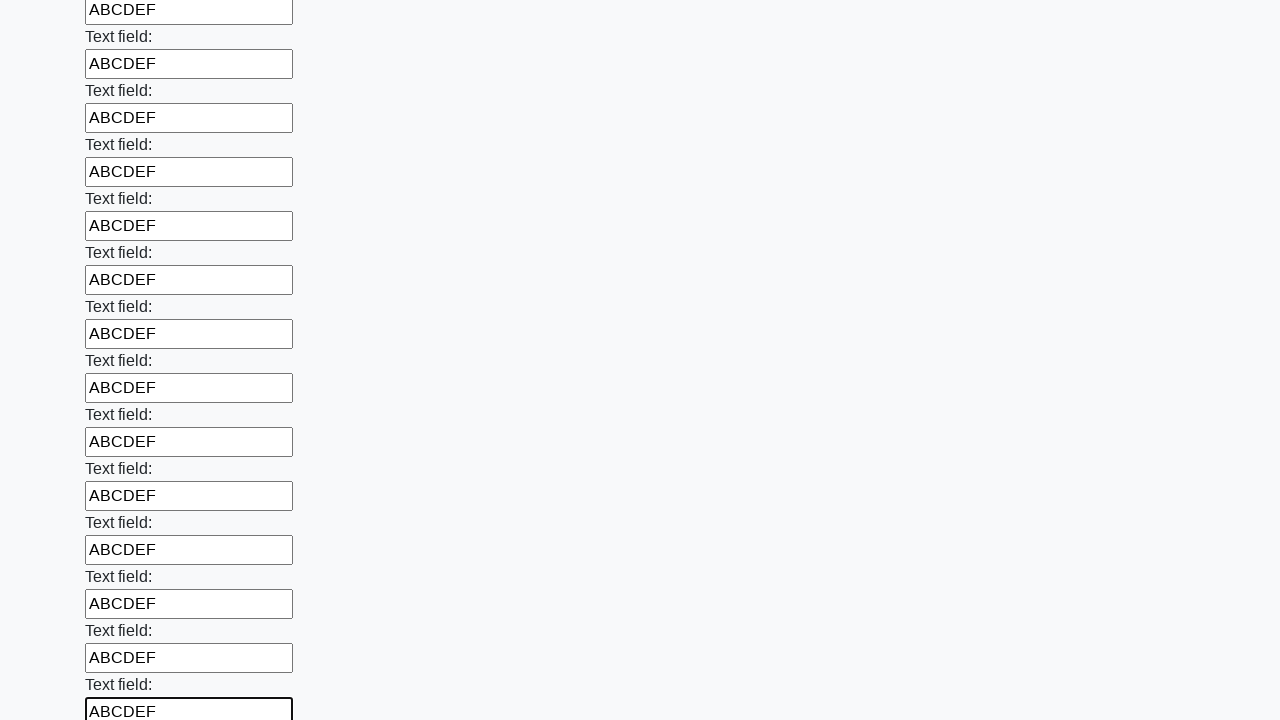

Filled an input field with 'ABCDEF' on input[type='text'] >> nth=66
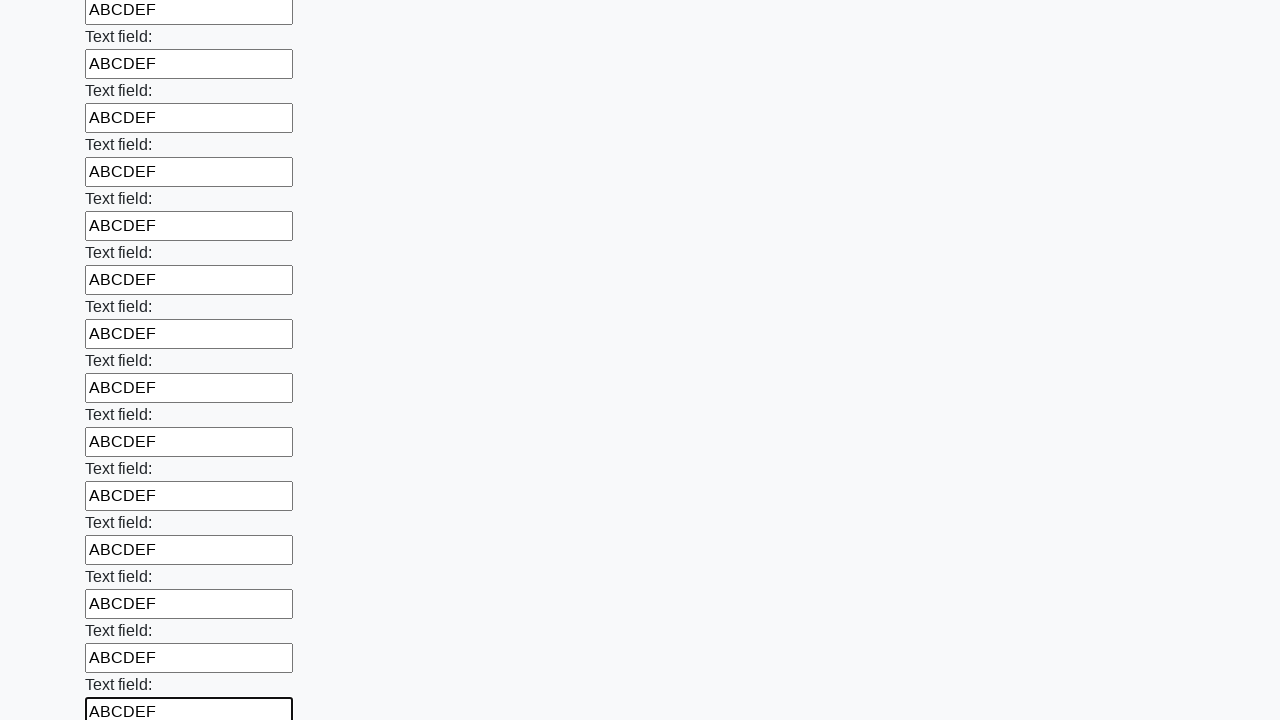

Filled an input field with 'ABCDEF' on input[type='text'] >> nth=67
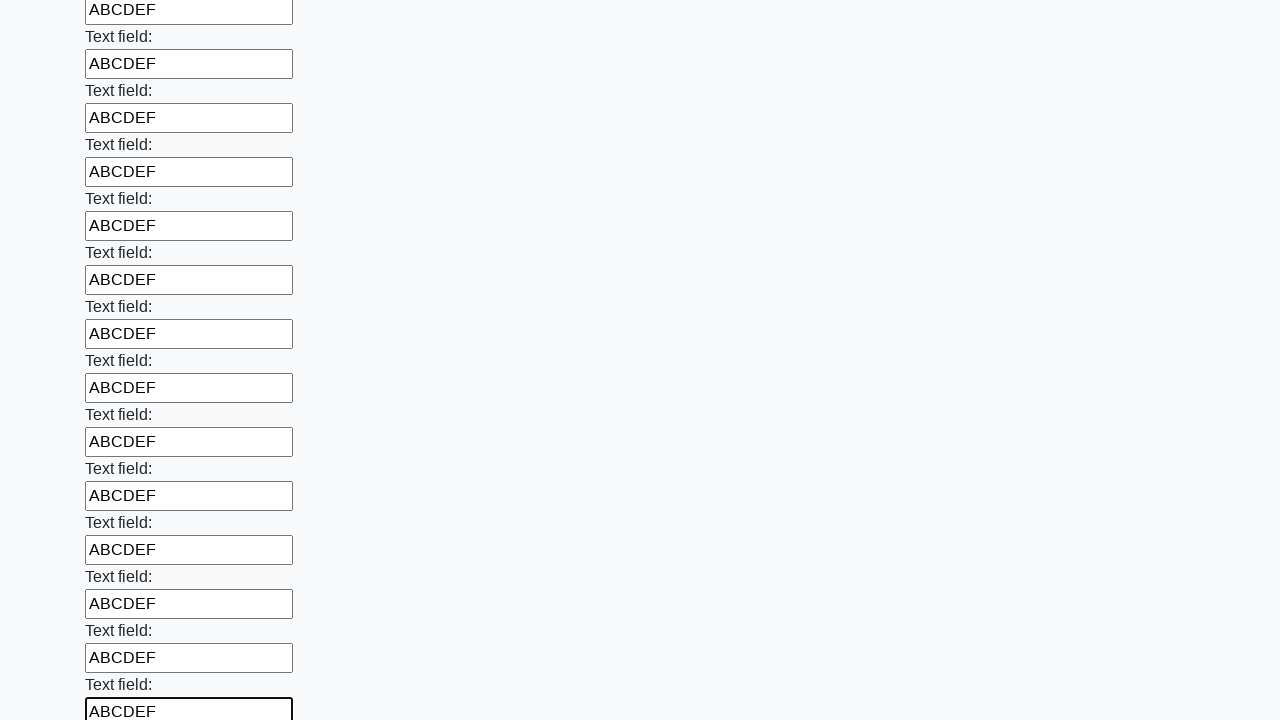

Filled an input field with 'ABCDEF' on input[type='text'] >> nth=68
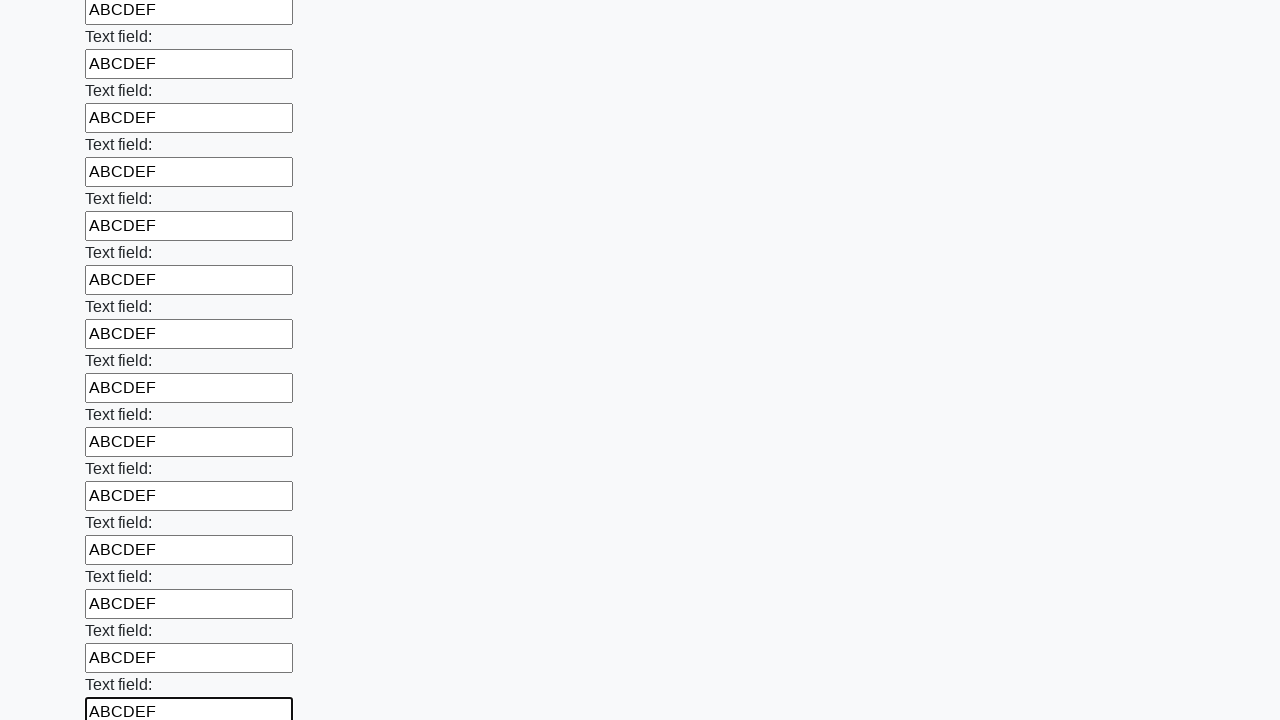

Filled an input field with 'ABCDEF' on input[type='text'] >> nth=69
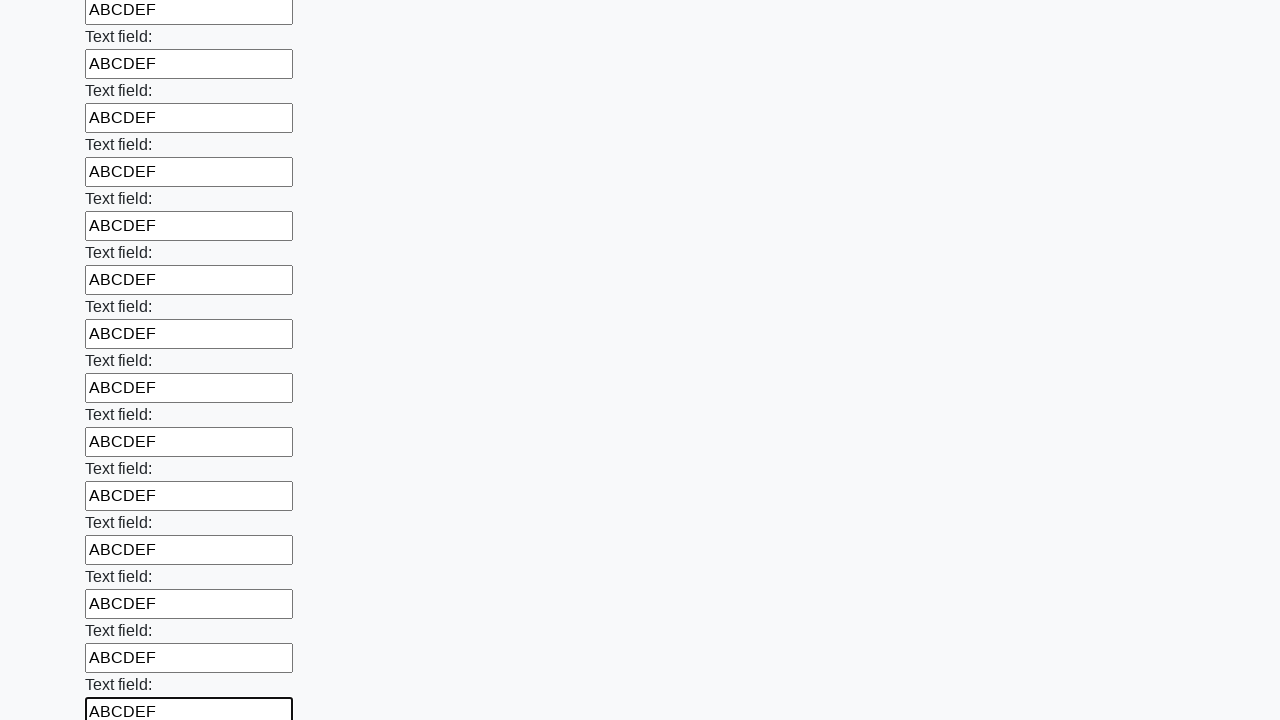

Filled an input field with 'ABCDEF' on input[type='text'] >> nth=70
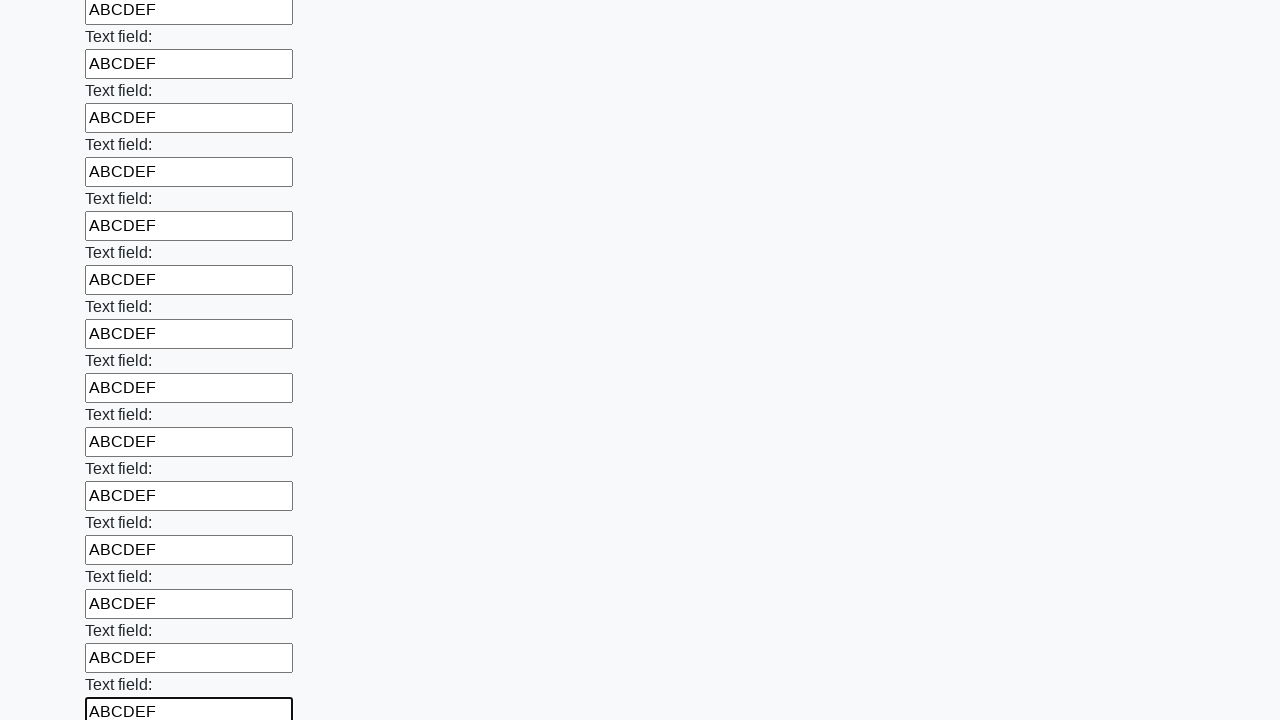

Filled an input field with 'ABCDEF' on input[type='text'] >> nth=71
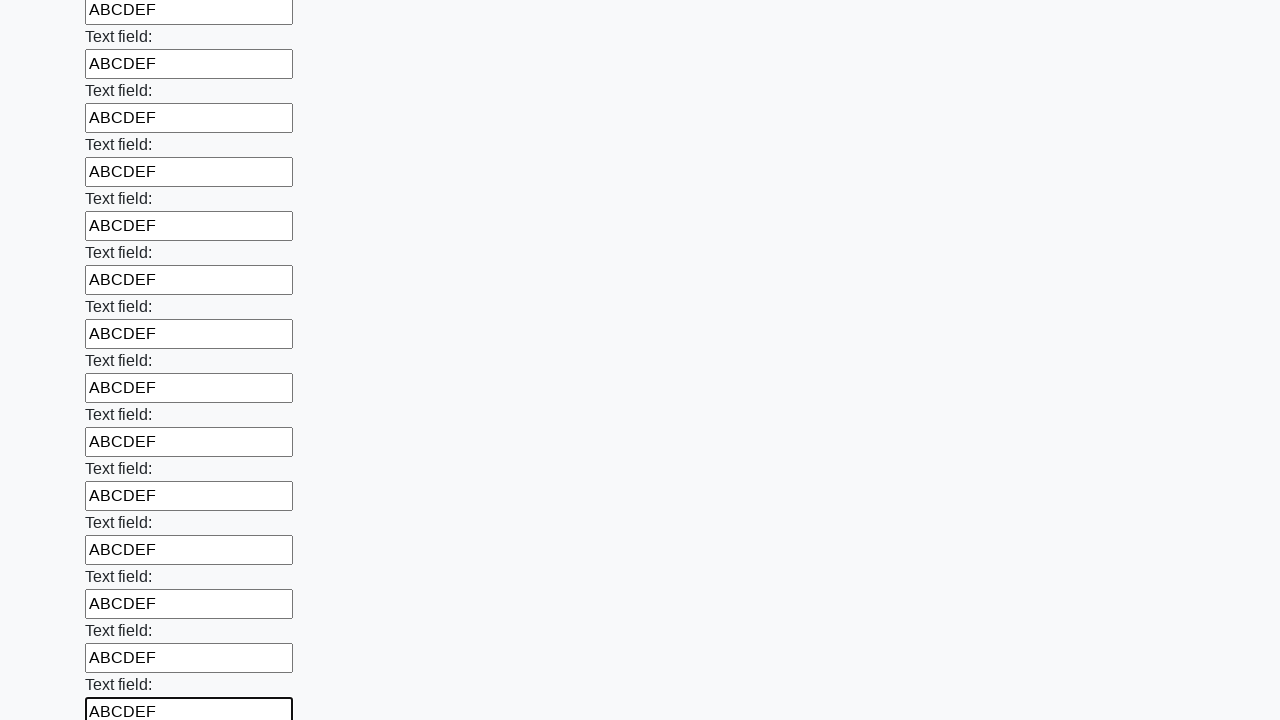

Filled an input field with 'ABCDEF' on input[type='text'] >> nth=72
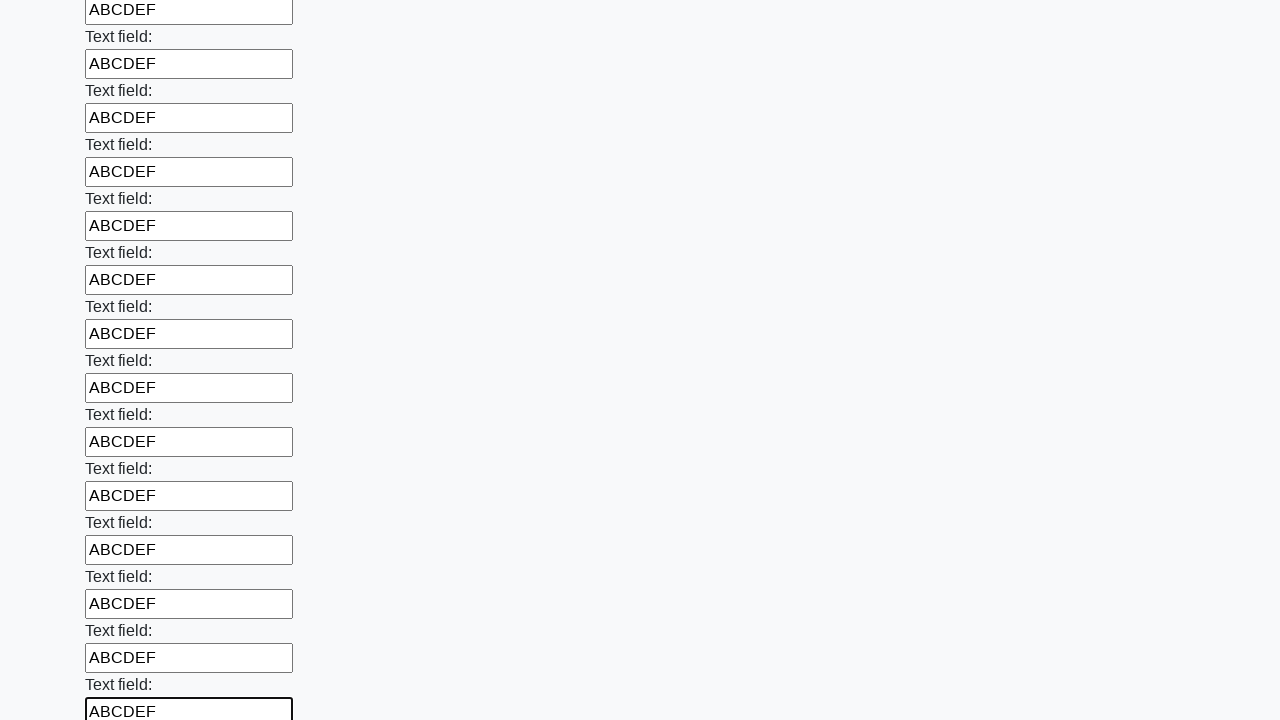

Filled an input field with 'ABCDEF' on input[type='text'] >> nth=73
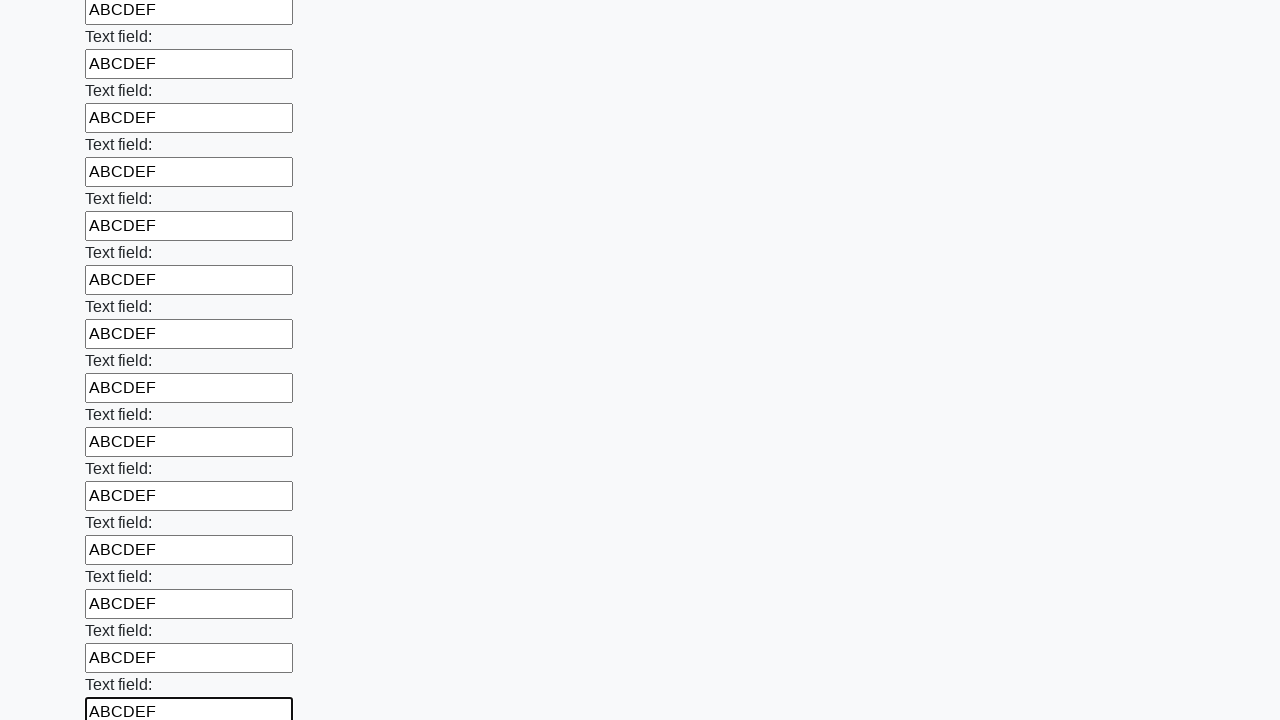

Filled an input field with 'ABCDEF' on input[type='text'] >> nth=74
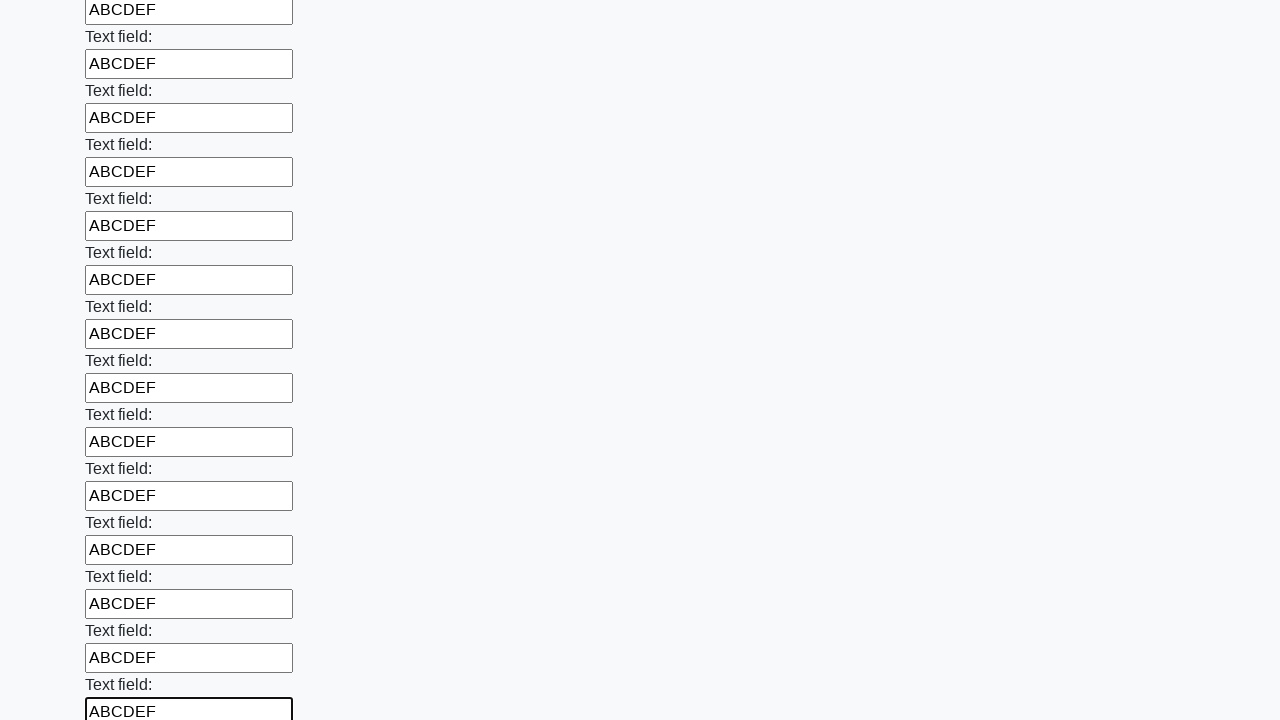

Filled an input field with 'ABCDEF' on input[type='text'] >> nth=75
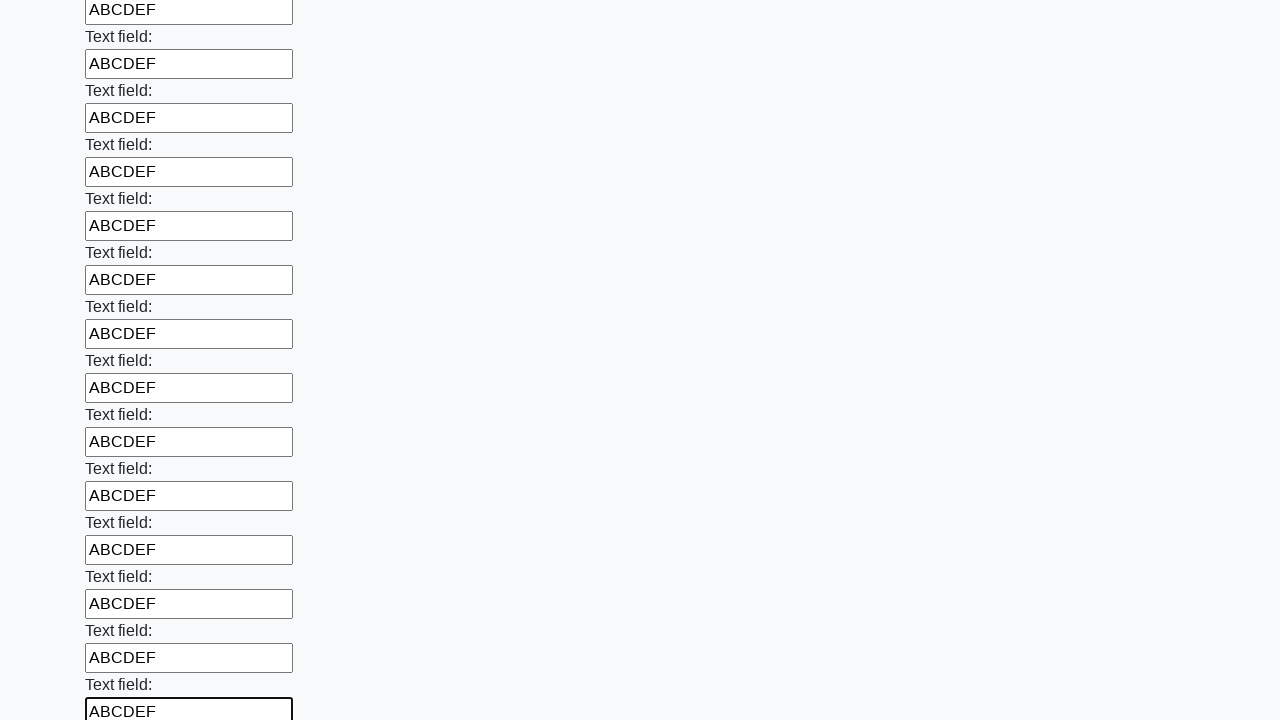

Filled an input field with 'ABCDEF' on input[type='text'] >> nth=76
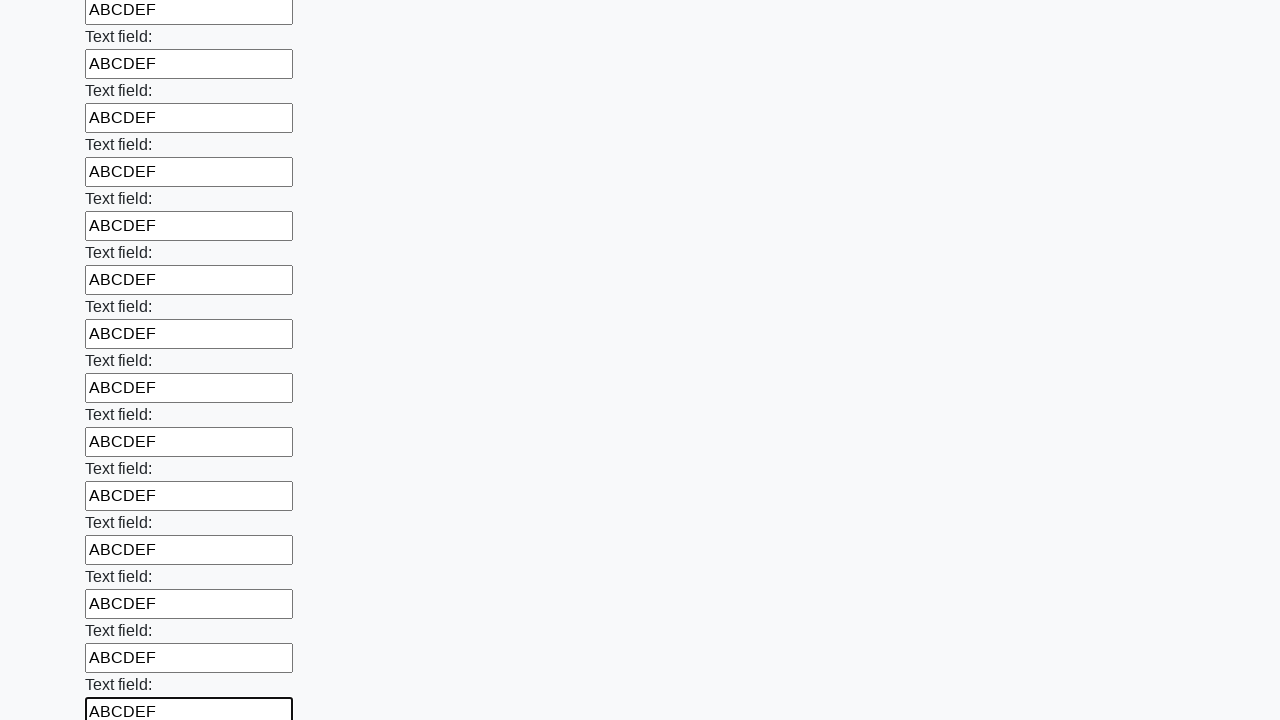

Filled an input field with 'ABCDEF' on input[type='text'] >> nth=77
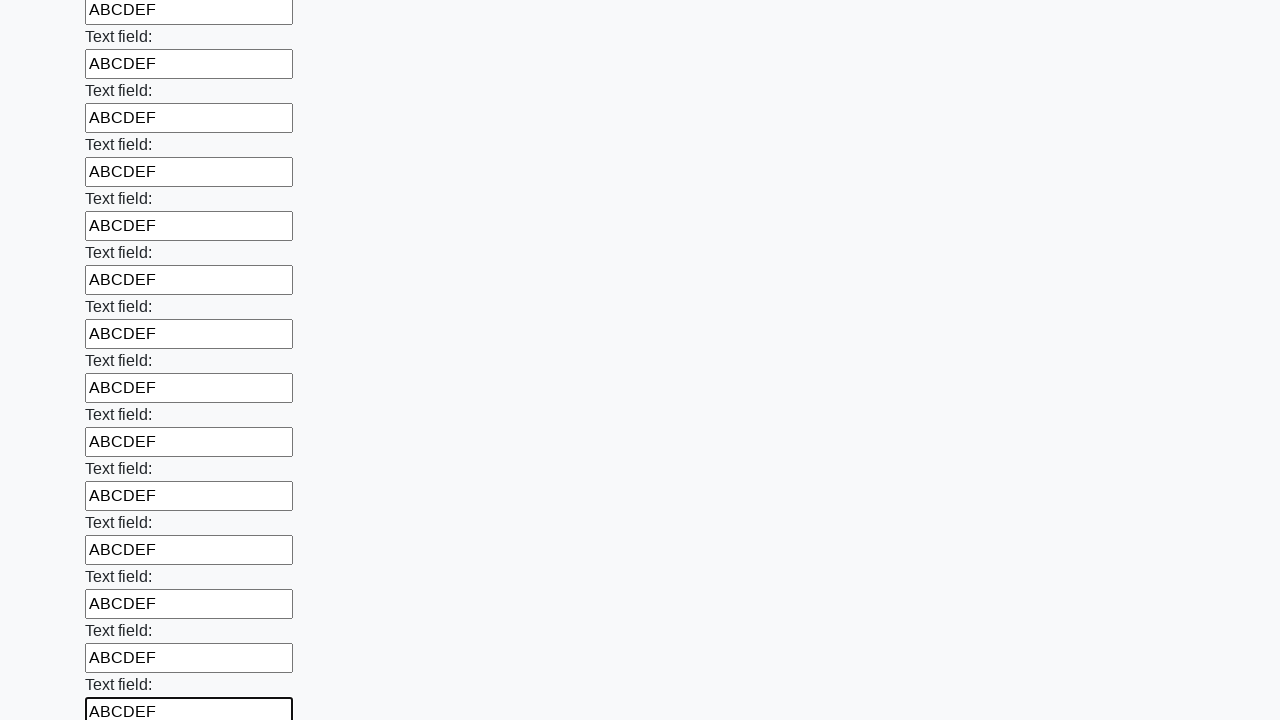

Filled an input field with 'ABCDEF' on input[type='text'] >> nth=78
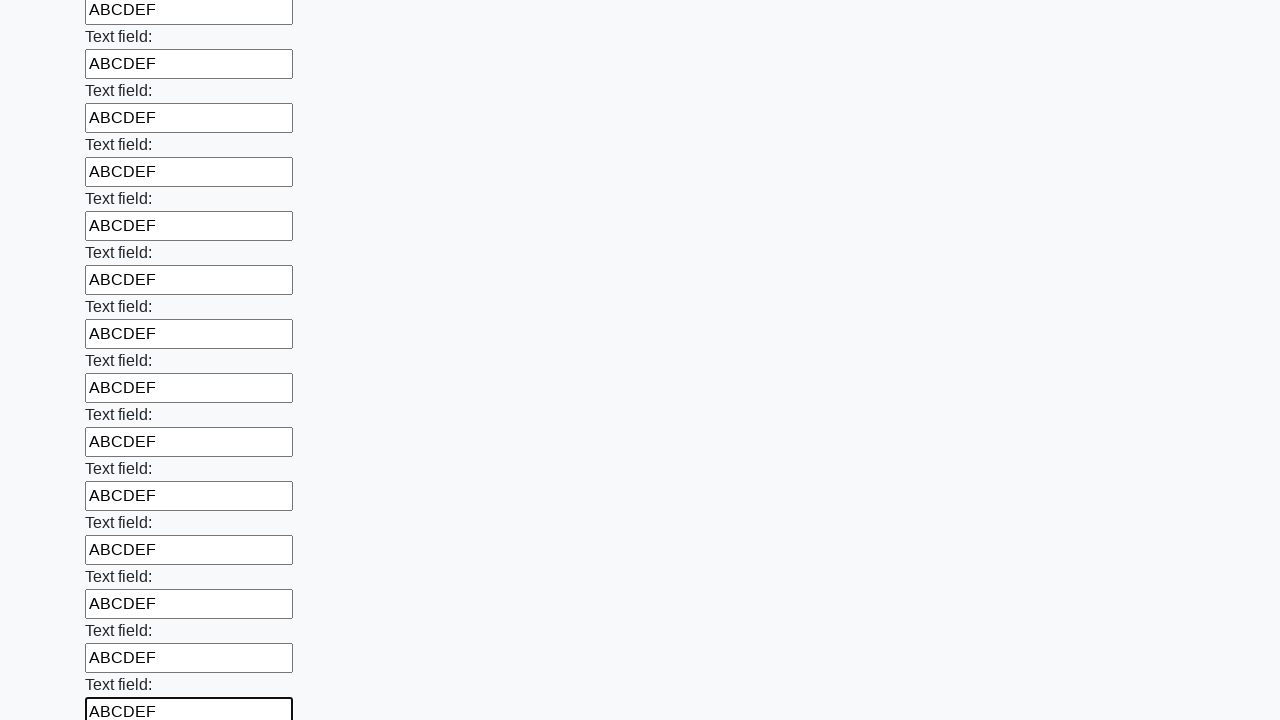

Filled an input field with 'ABCDEF' on input[type='text'] >> nth=79
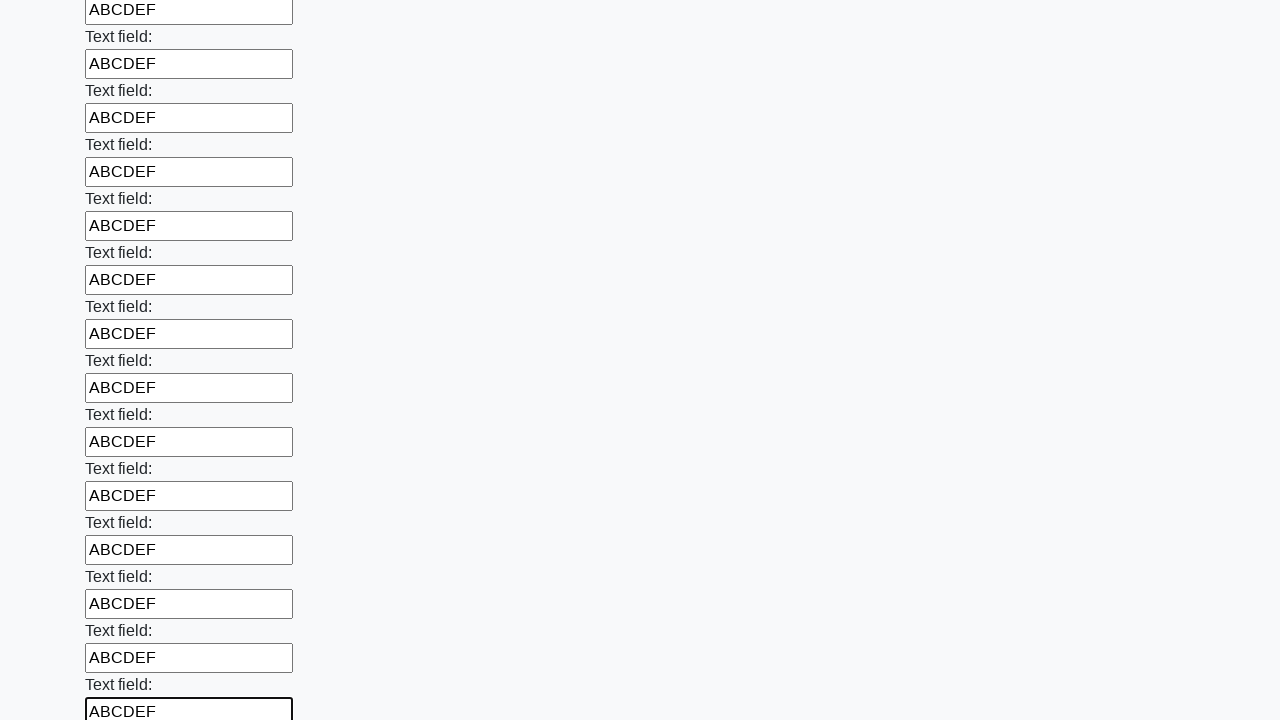

Filled an input field with 'ABCDEF' on input[type='text'] >> nth=80
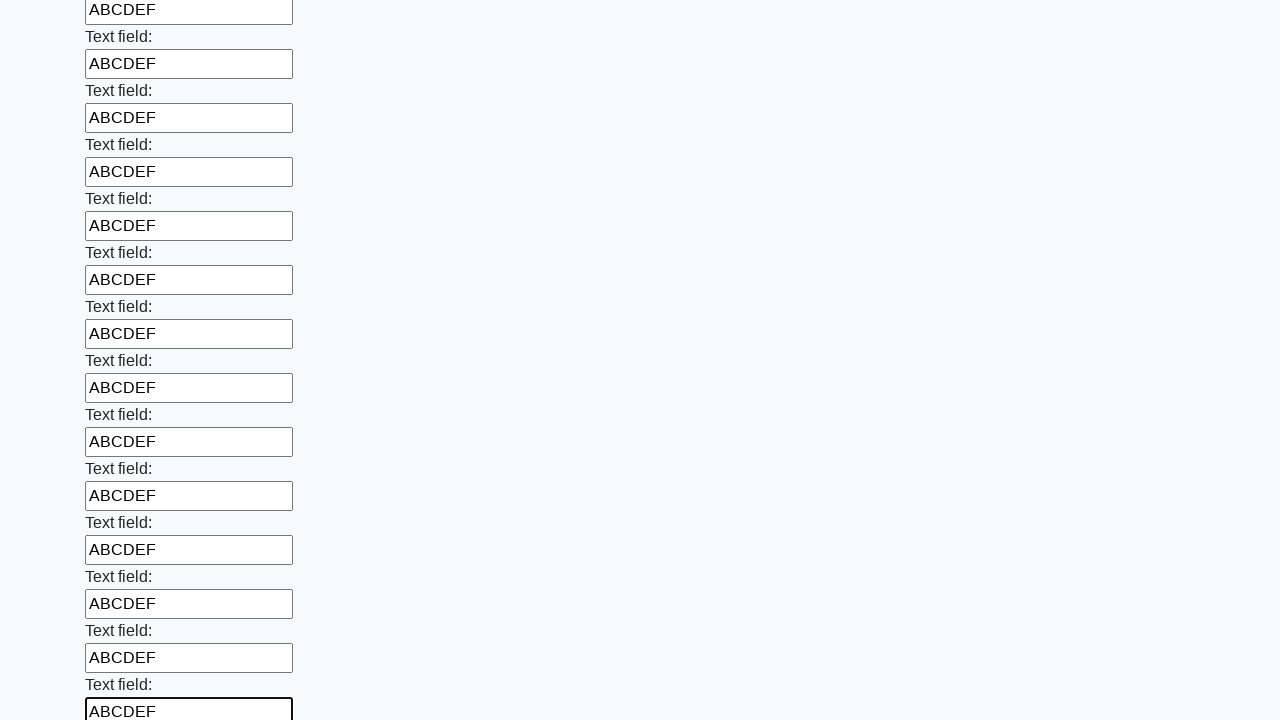

Filled an input field with 'ABCDEF' on input[type='text'] >> nth=81
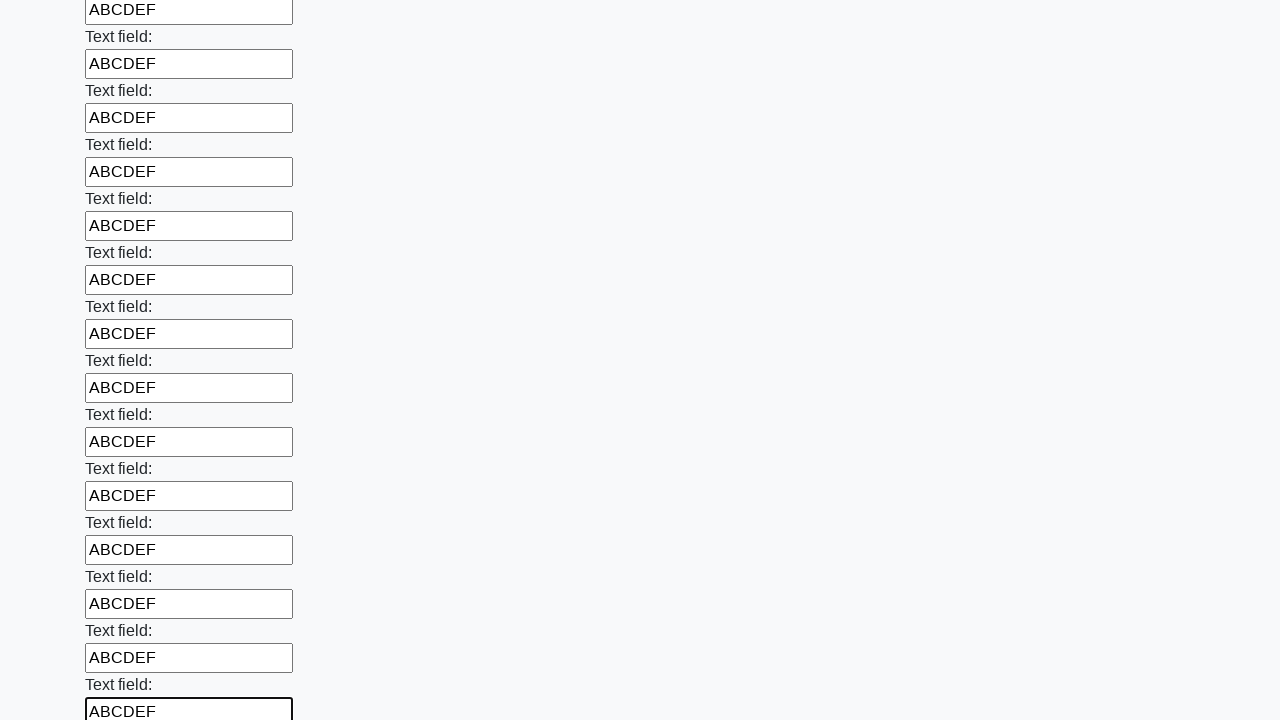

Filled an input field with 'ABCDEF' on input[type='text'] >> nth=82
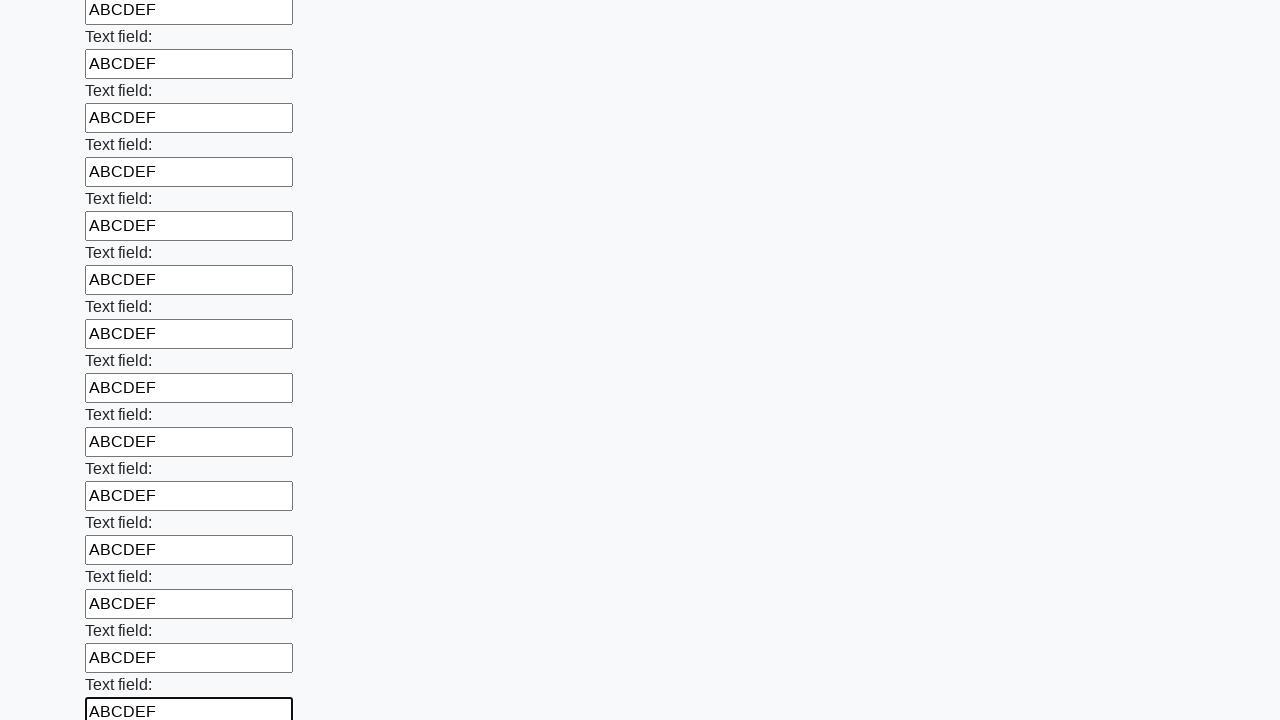

Filled an input field with 'ABCDEF' on input[type='text'] >> nth=83
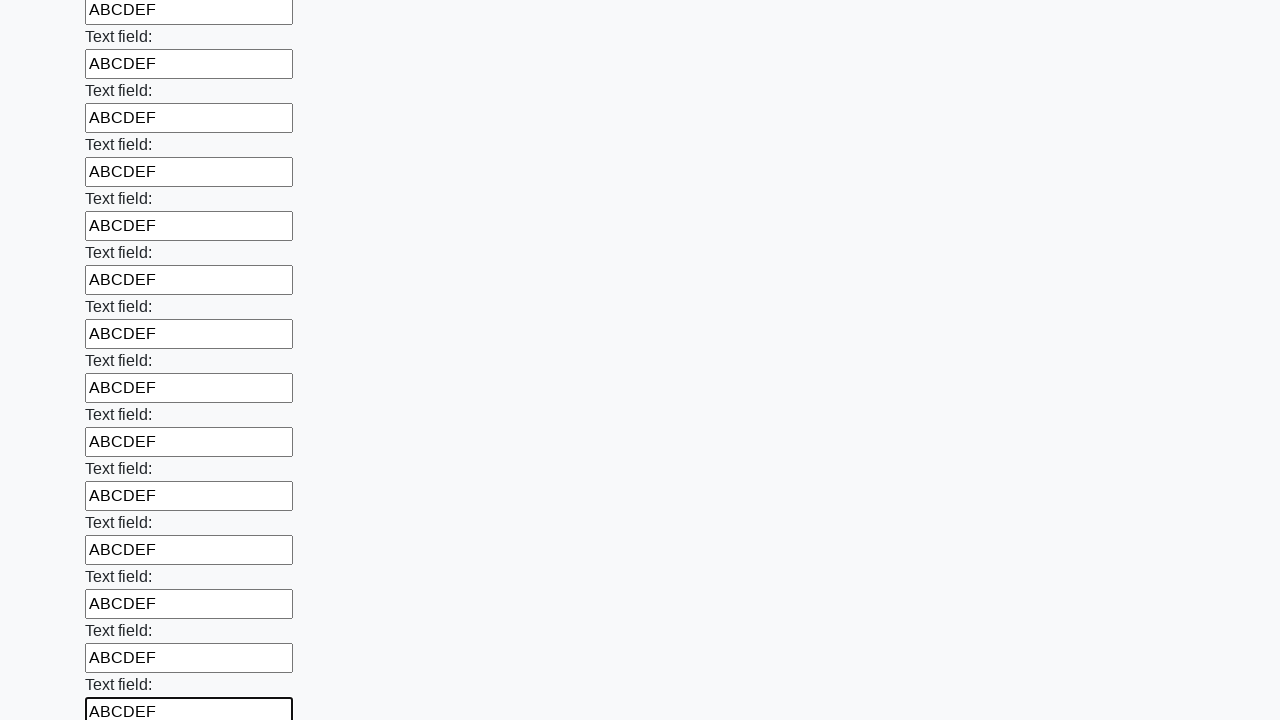

Filled an input field with 'ABCDEF' on input[type='text'] >> nth=84
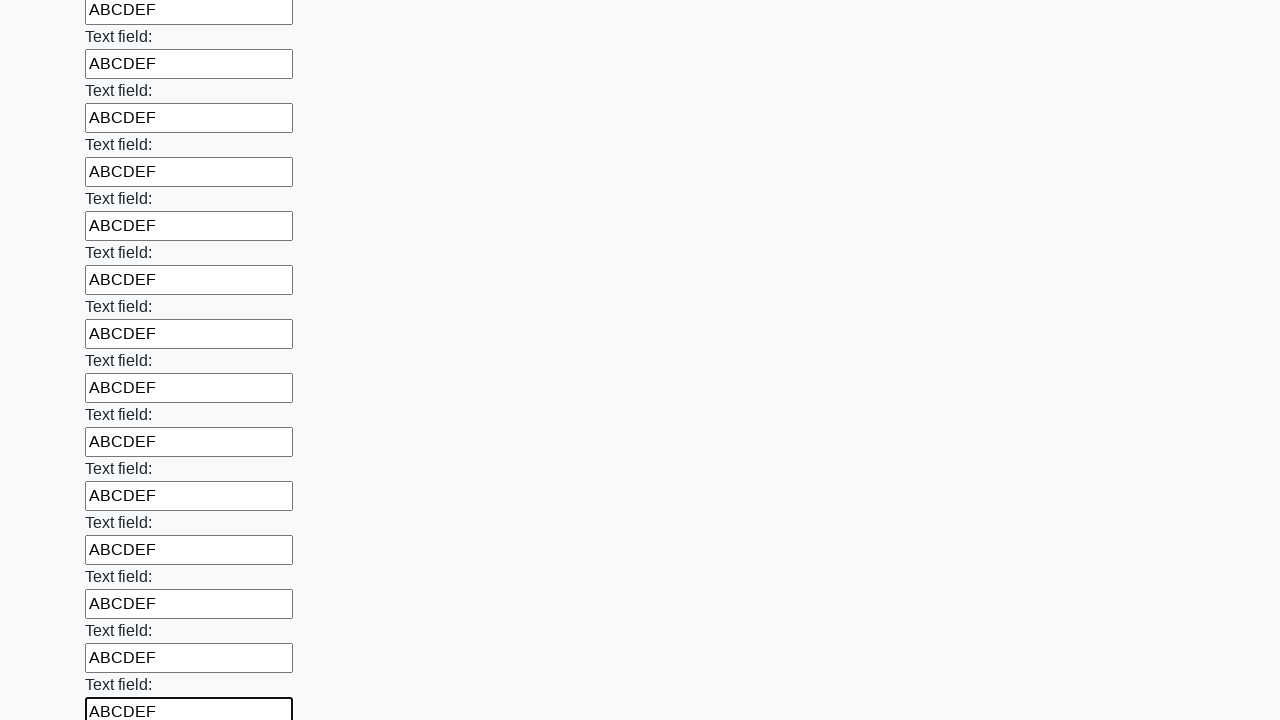

Filled an input field with 'ABCDEF' on input[type='text'] >> nth=85
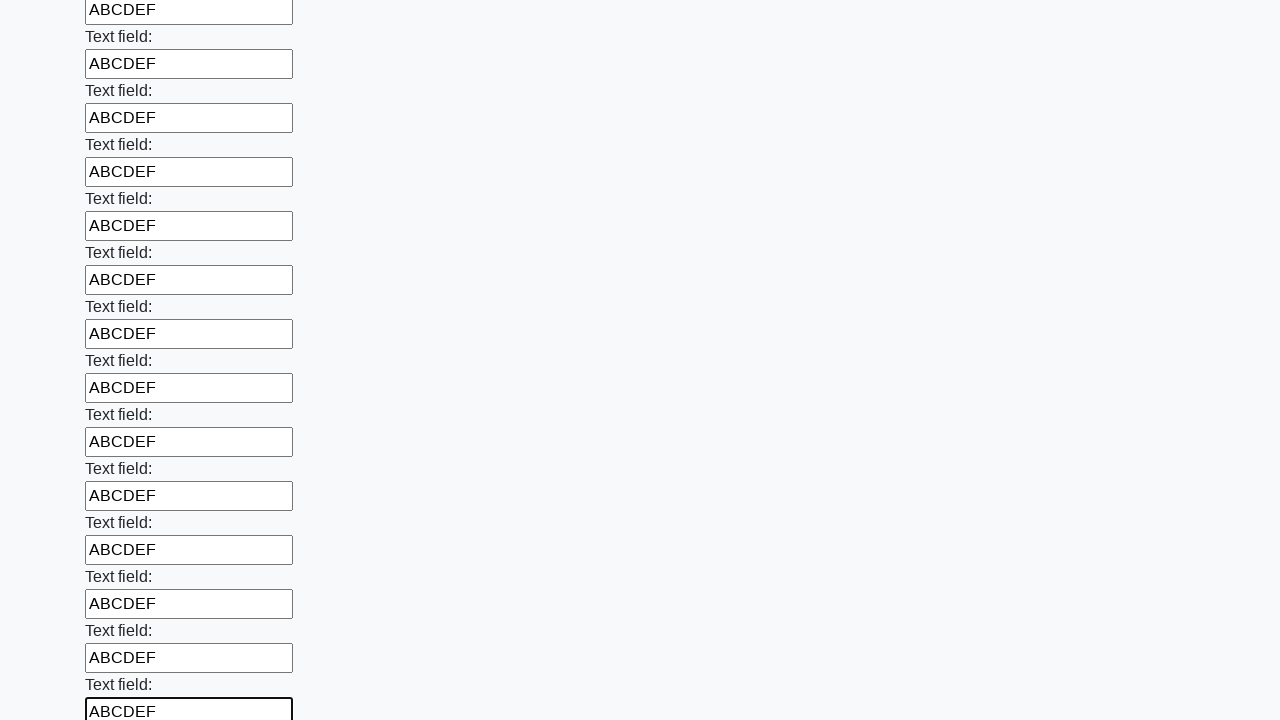

Filled an input field with 'ABCDEF' on input[type='text'] >> nth=86
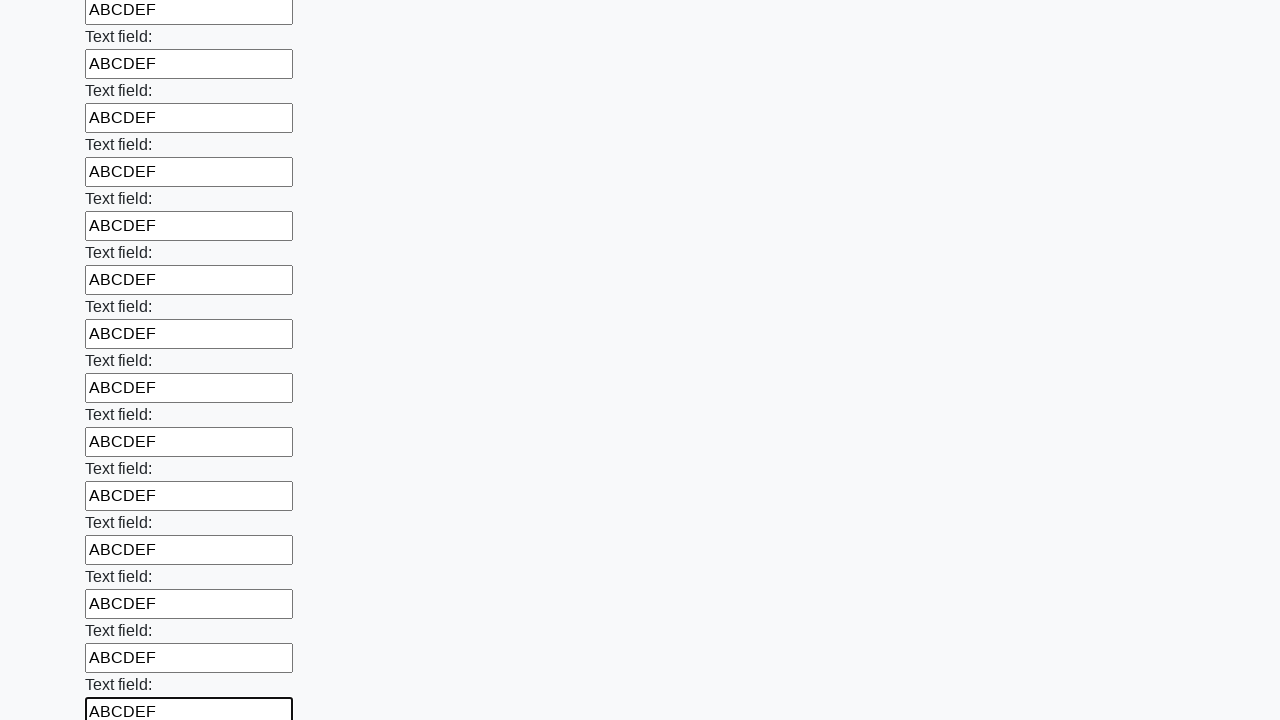

Filled an input field with 'ABCDEF' on input[type='text'] >> nth=87
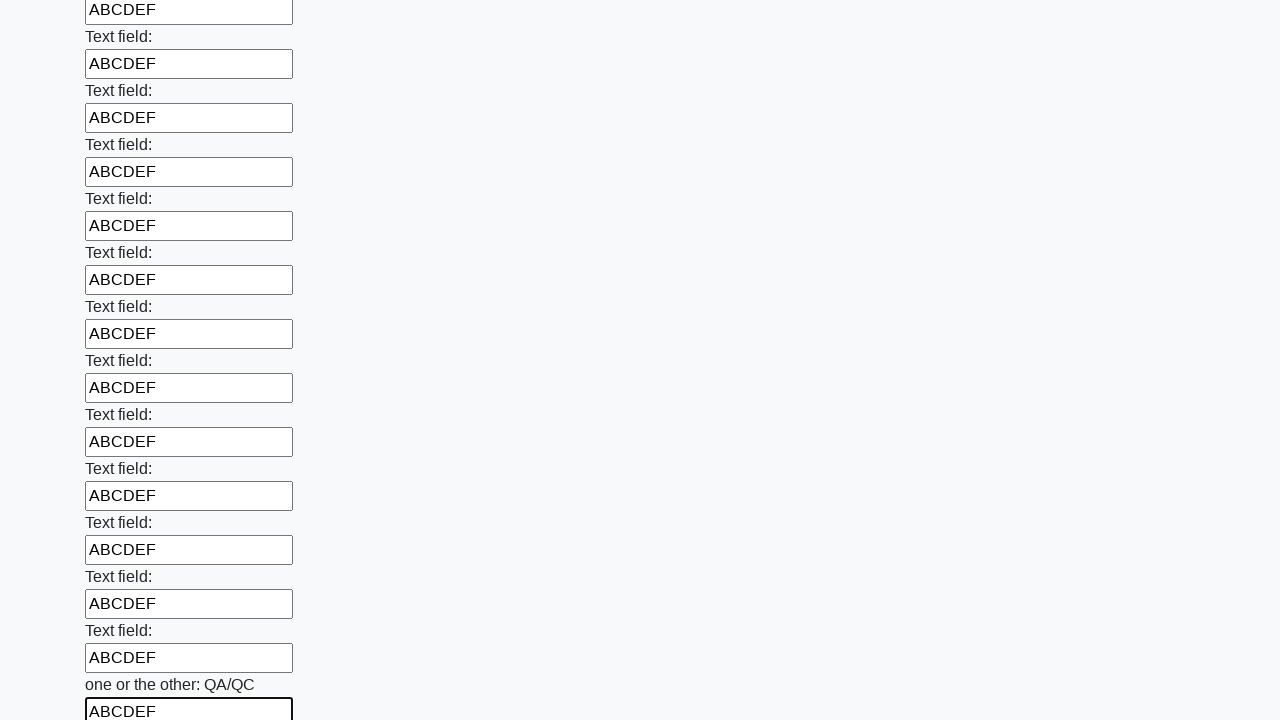

Filled an input field with 'ABCDEF' on input[type='text'] >> nth=88
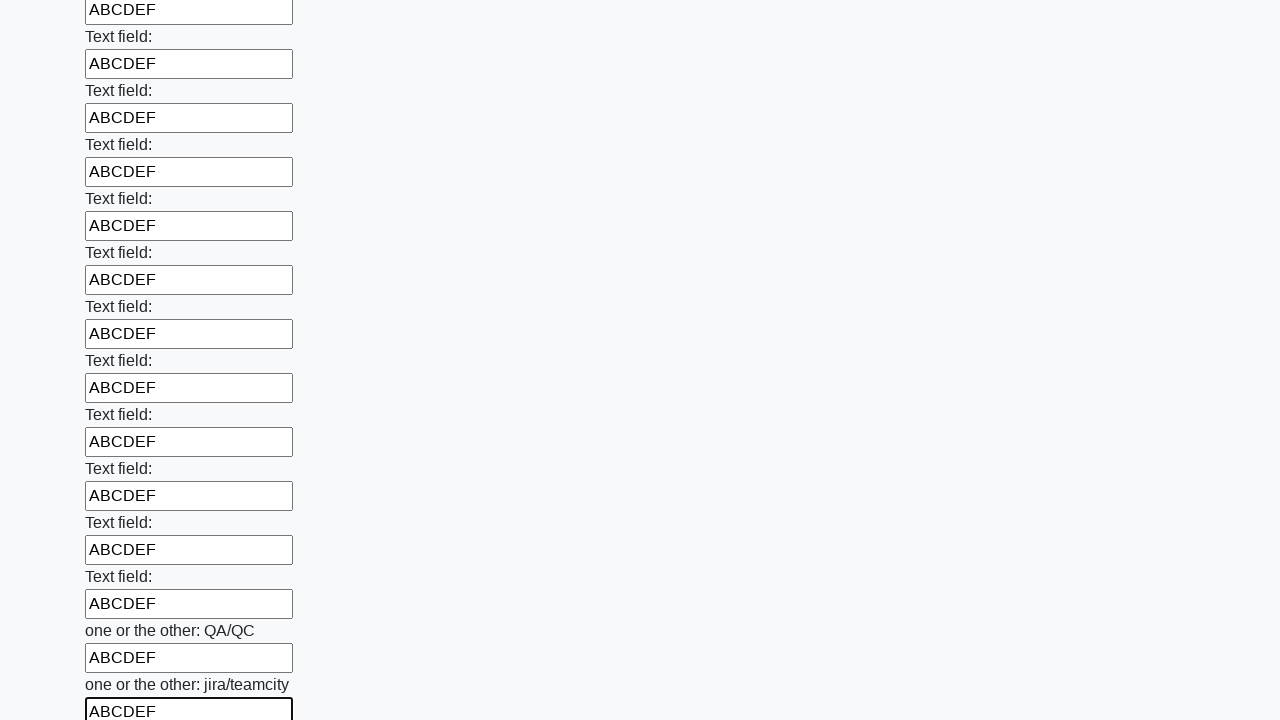

Filled an input field with 'ABCDEF' on input[type='text'] >> nth=89
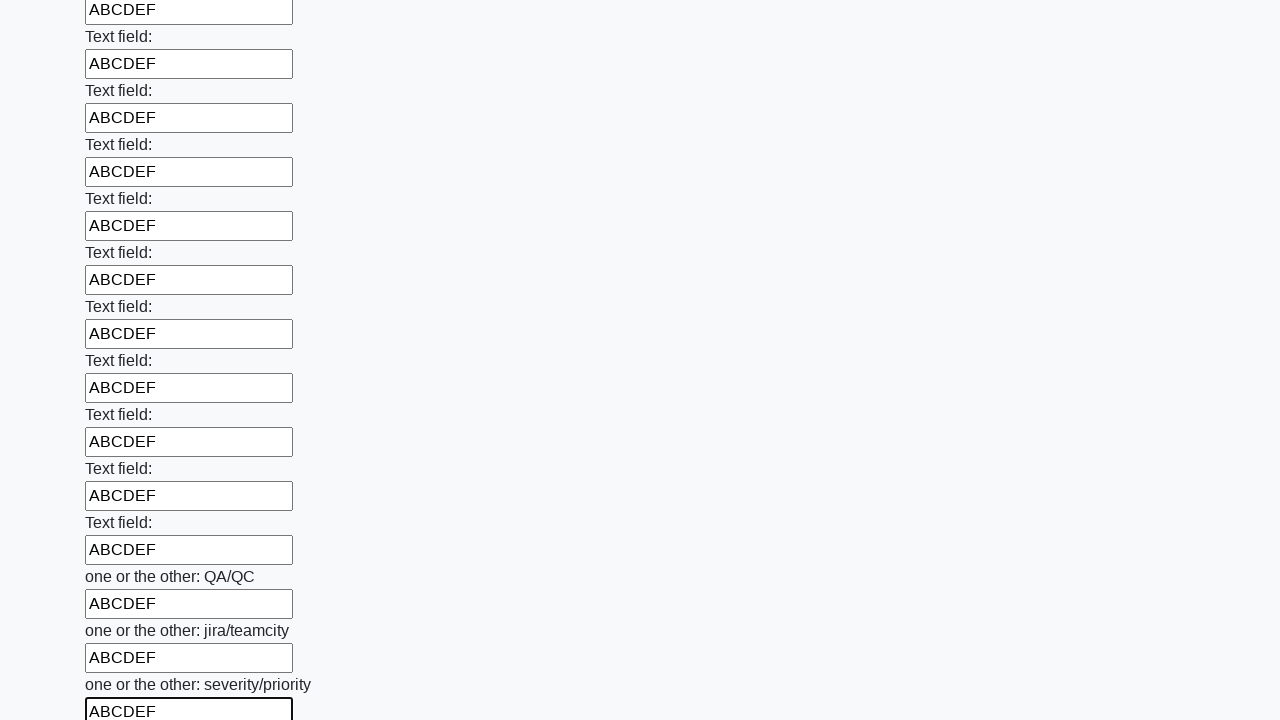

Filled an input field with 'ABCDEF' on input[type='text'] >> nth=90
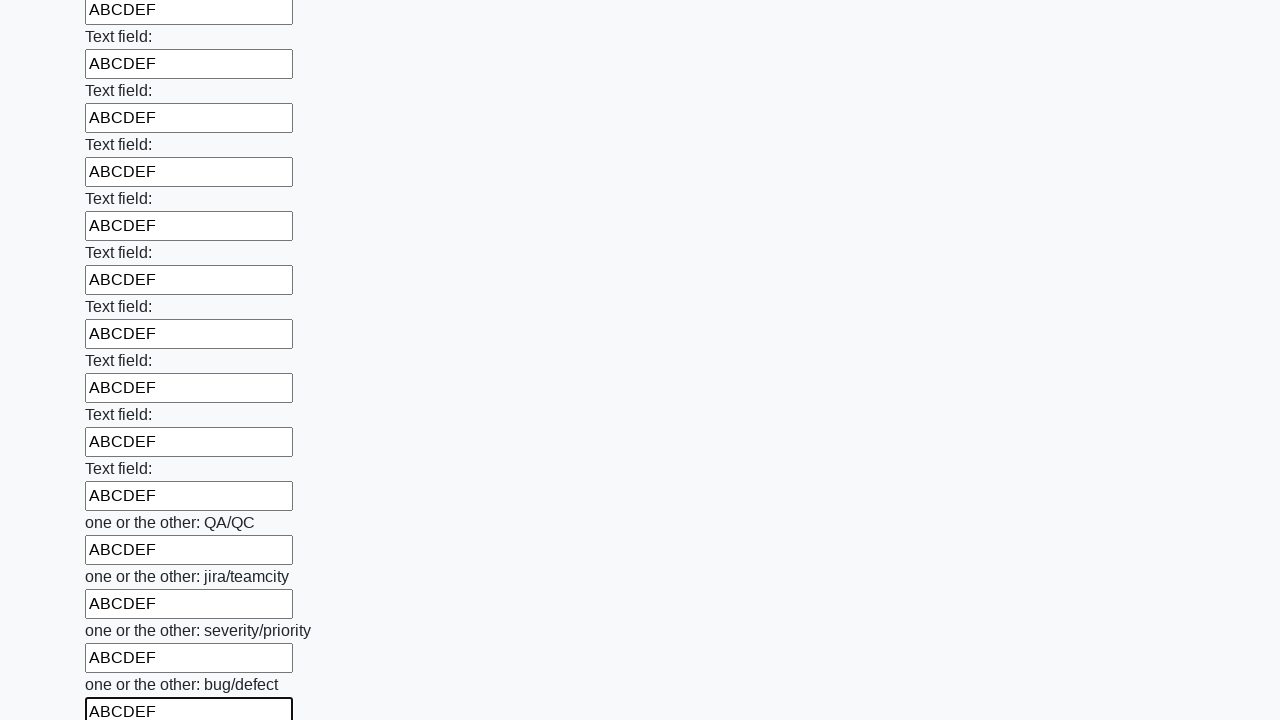

Filled an input field with 'ABCDEF' on input[type='text'] >> nth=91
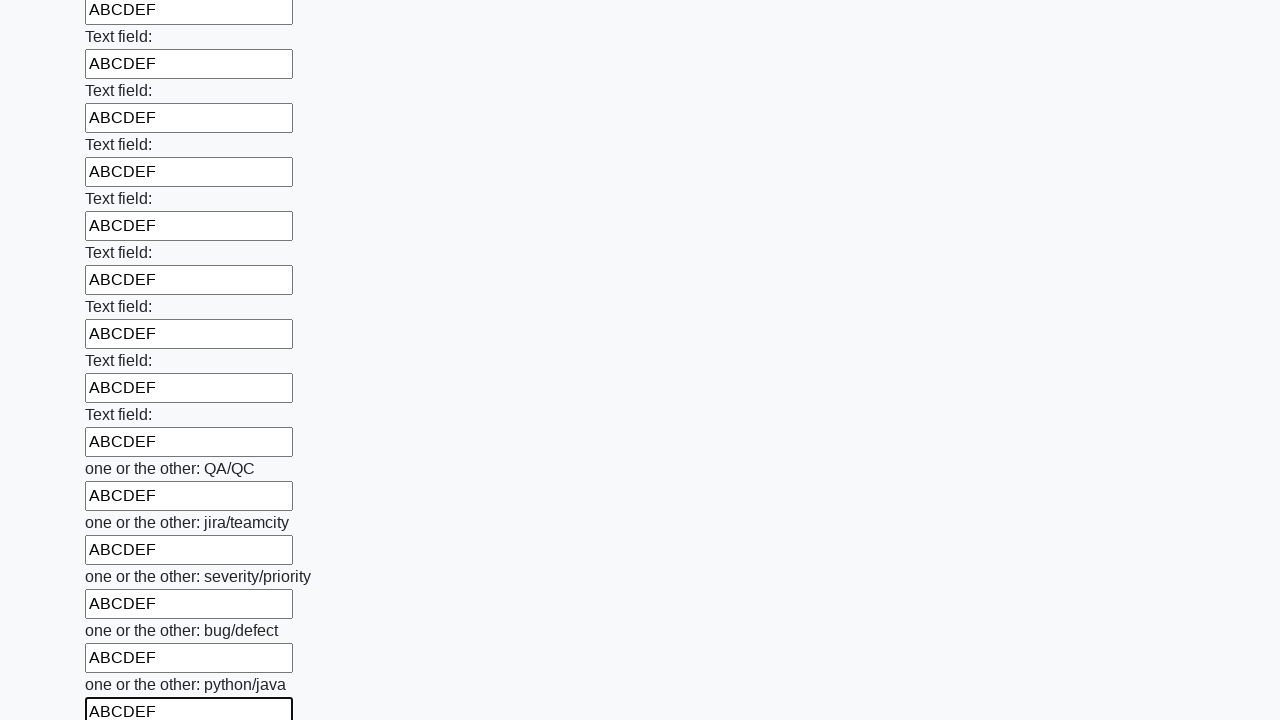

Filled an input field with 'ABCDEF' on input[type='text'] >> nth=92
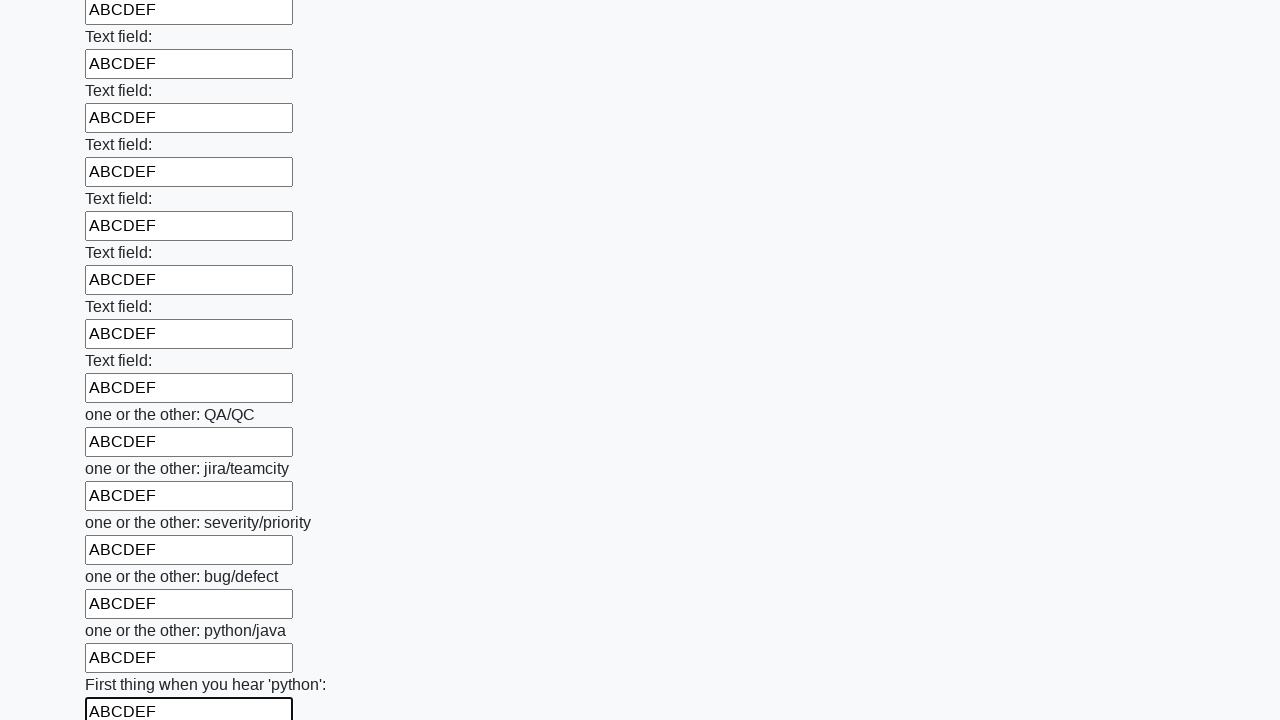

Filled an input field with 'ABCDEF' on input[type='text'] >> nth=93
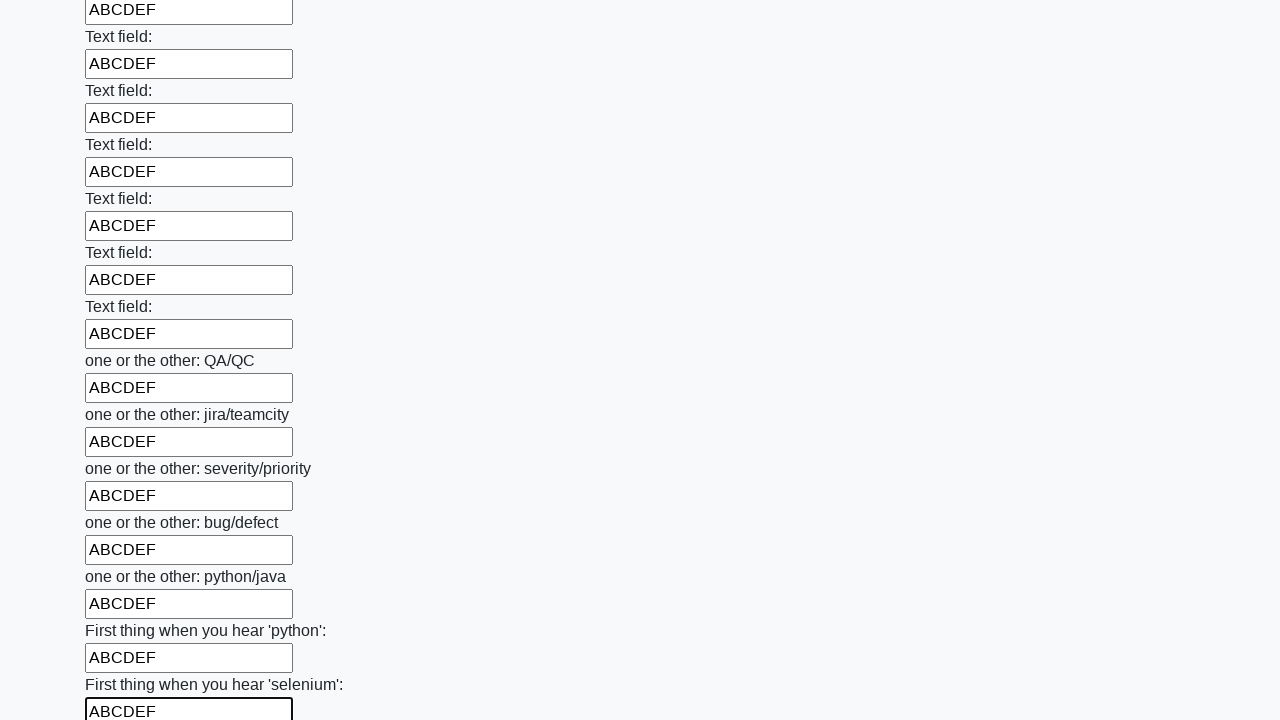

Filled an input field with 'ABCDEF' on input[type='text'] >> nth=94
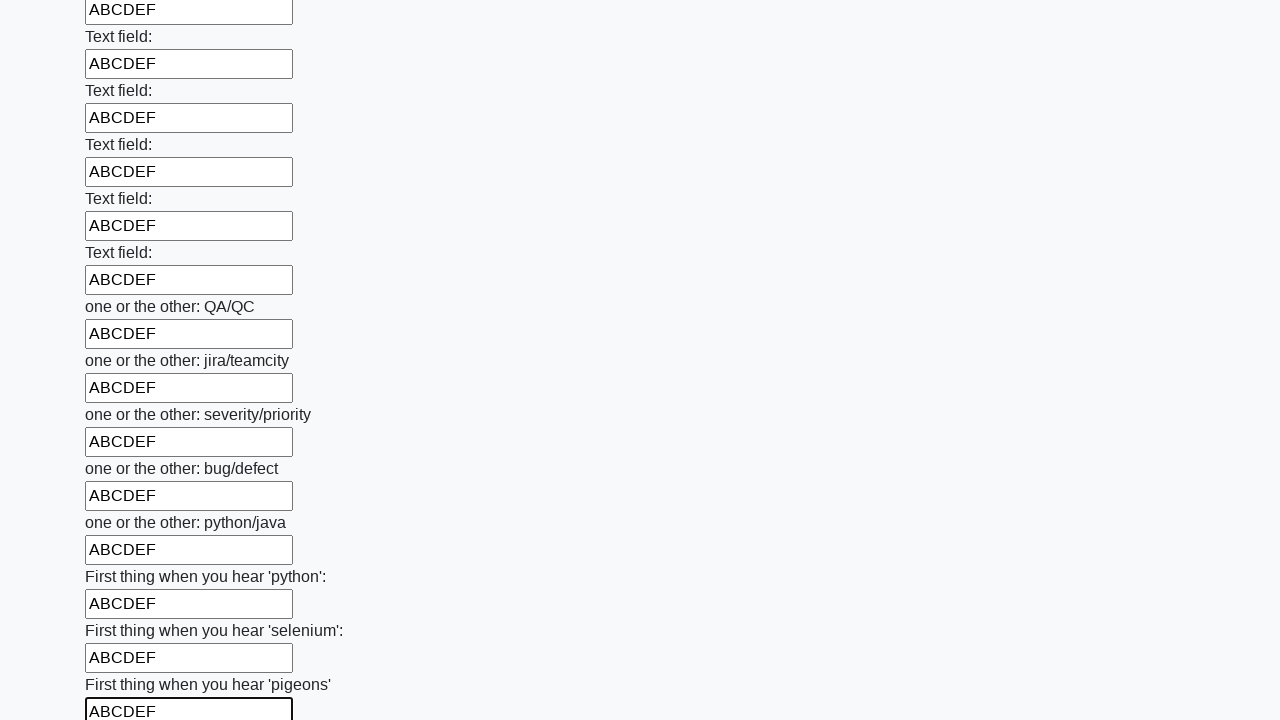

Filled an input field with 'ABCDEF' on input[type='text'] >> nth=95
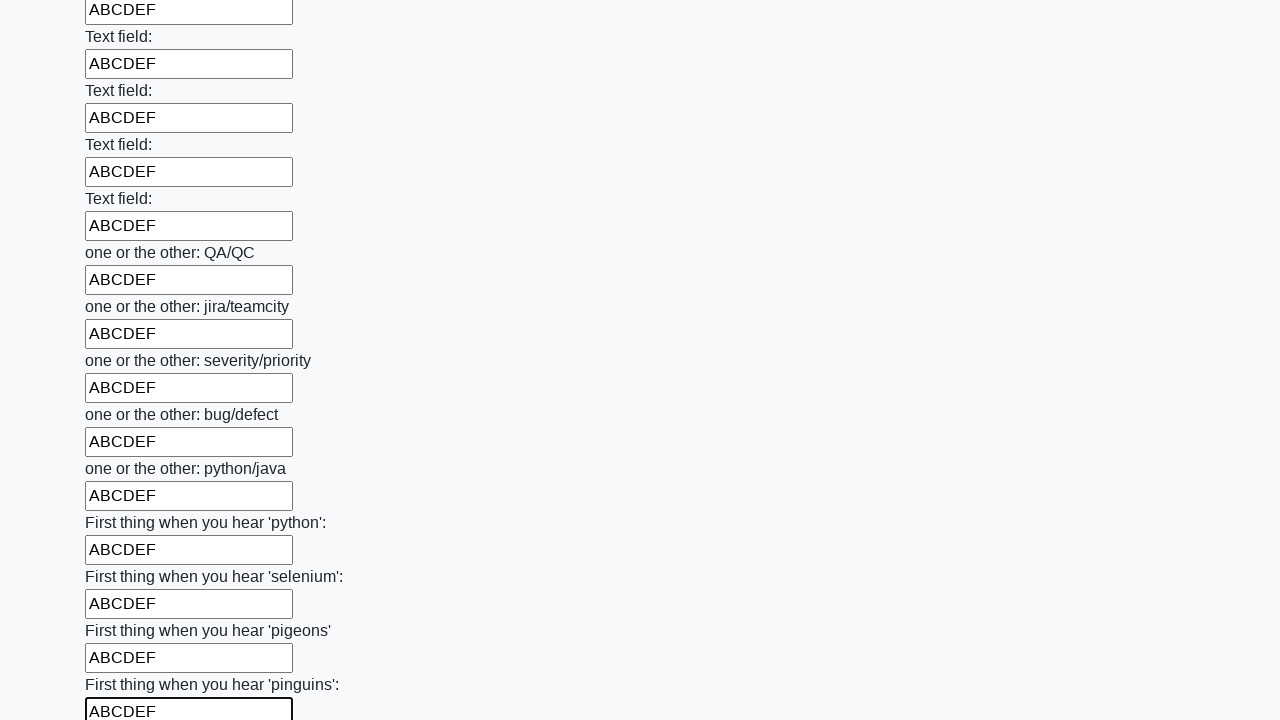

Filled an input field with 'ABCDEF' on input[type='text'] >> nth=96
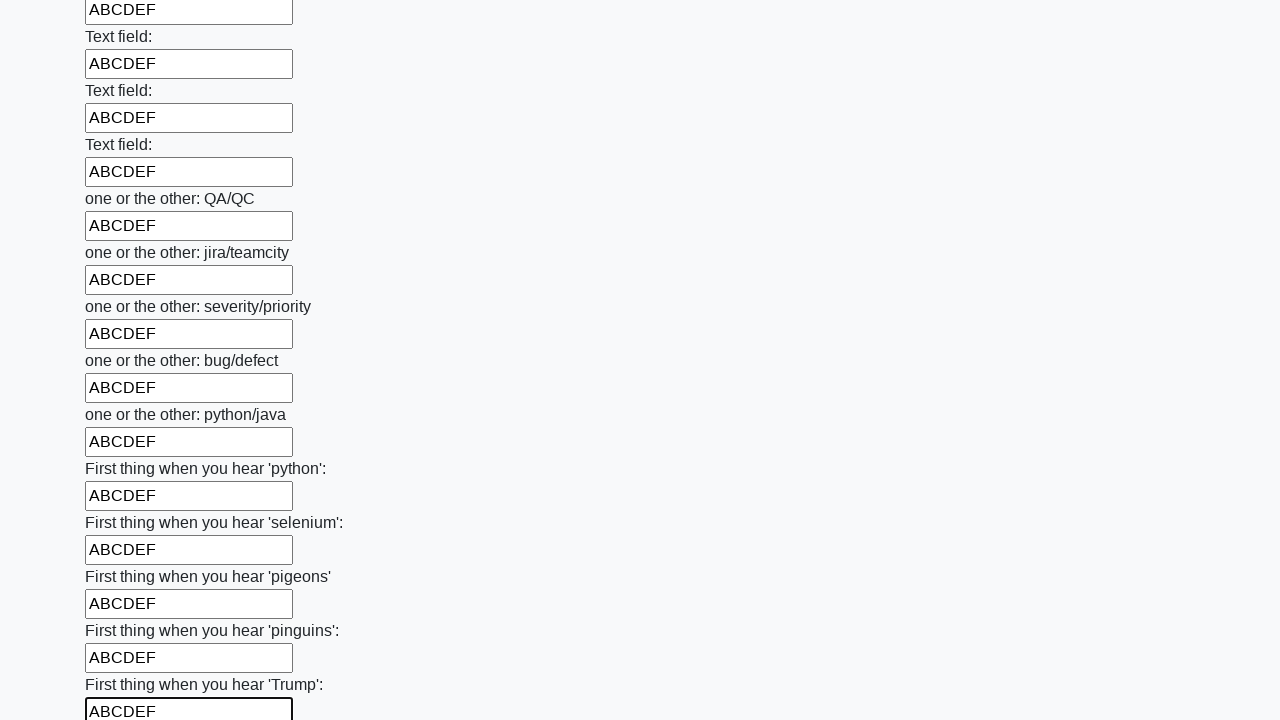

Filled an input field with 'ABCDEF' on input[type='text'] >> nth=97
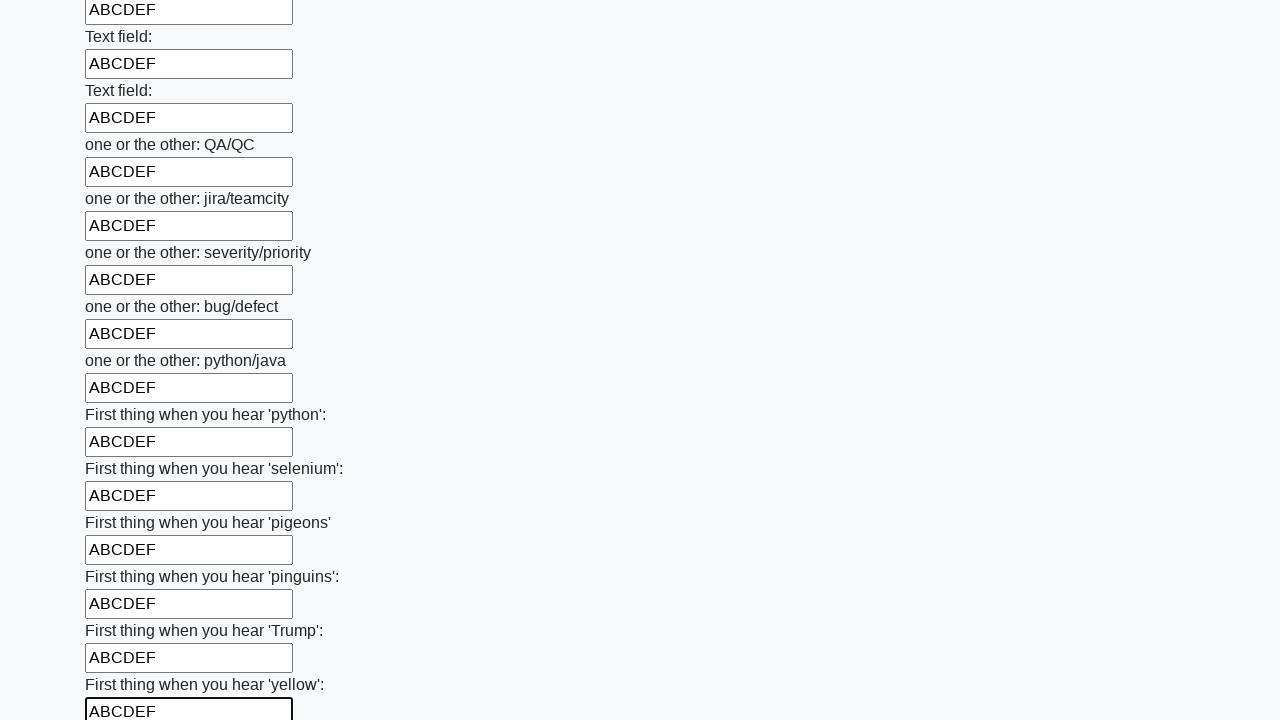

Filled an input field with 'ABCDEF' on input[type='text'] >> nth=98
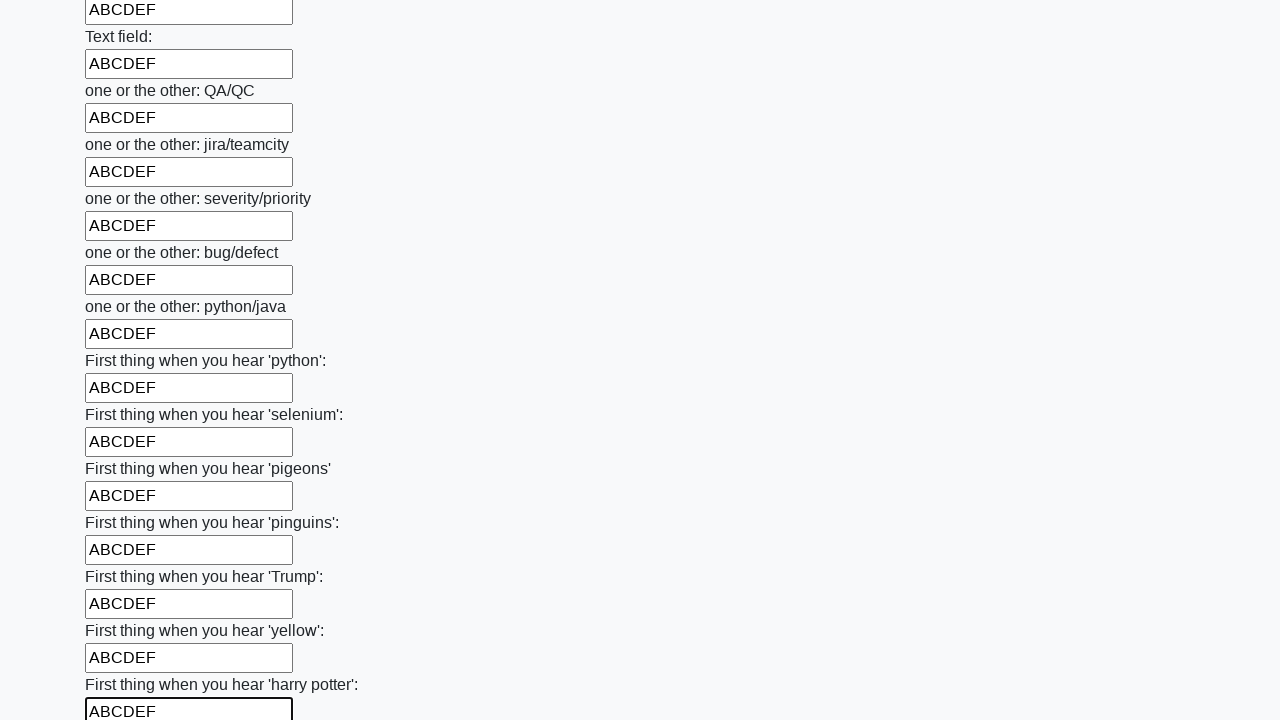

Filled an input field with 'ABCDEF' on input[type='text'] >> nth=99
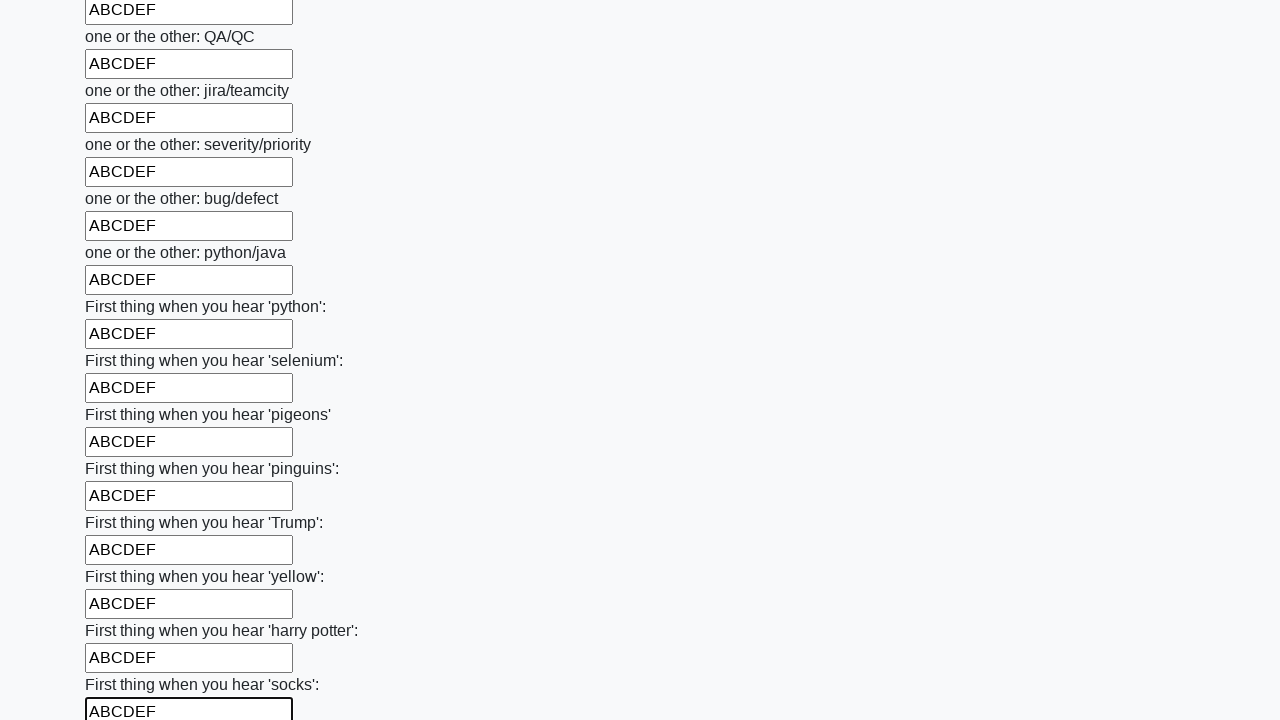

Clicked the submit button to submit the form at (123, 611) on button.btn
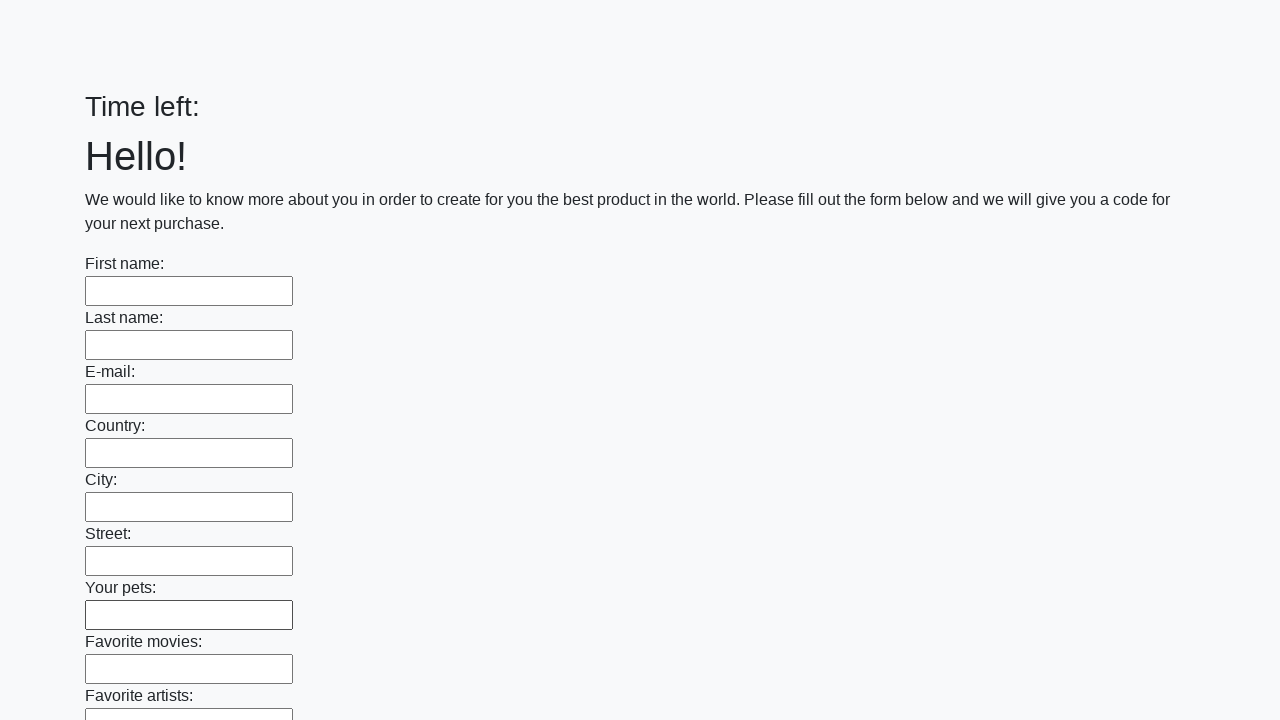

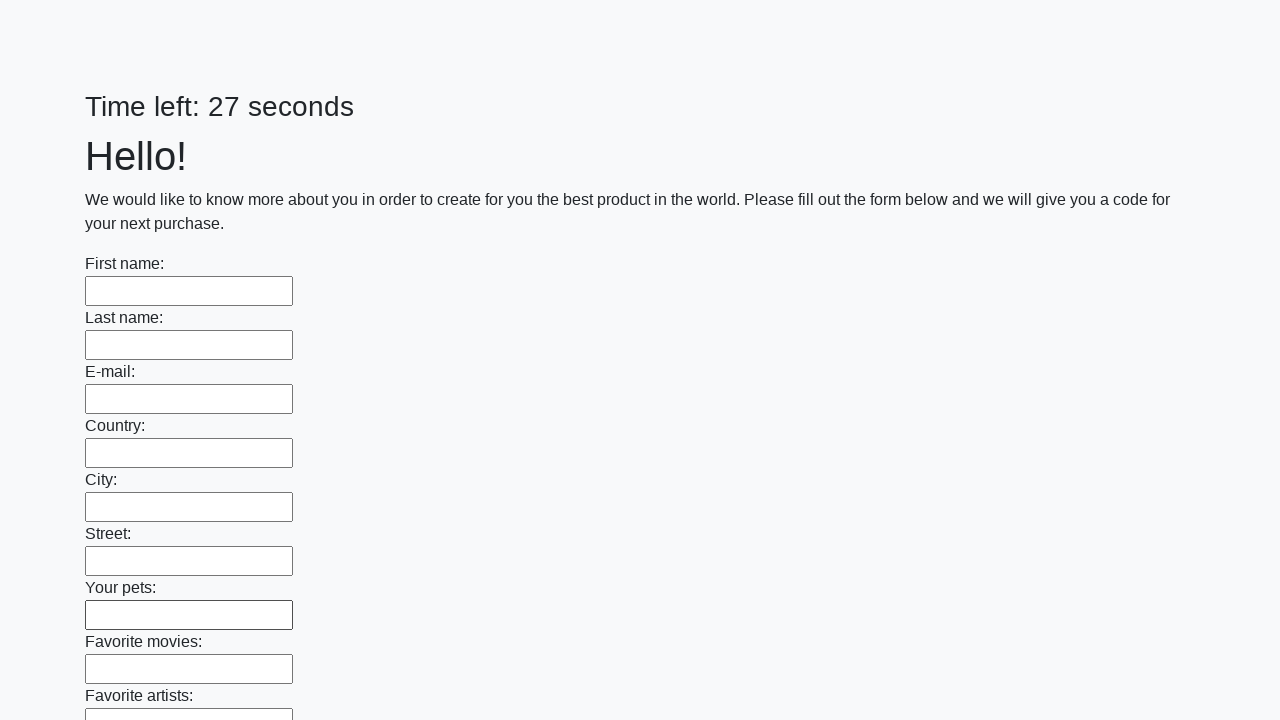